Automates completing the Wingstop customer survey by clicking through the survey pages and submitting an email address to receive a promotional coupon.

Starting URL: https://mywingstopsurvey.com/usa

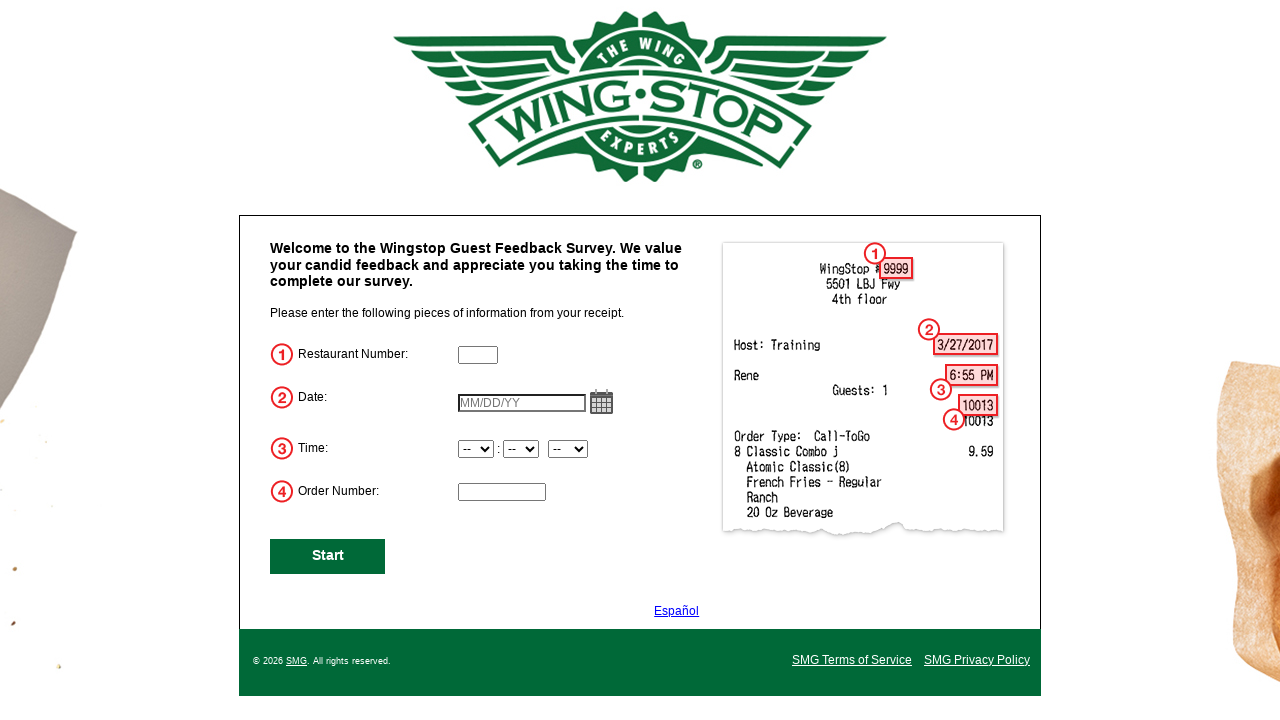

Next button is visible on current page
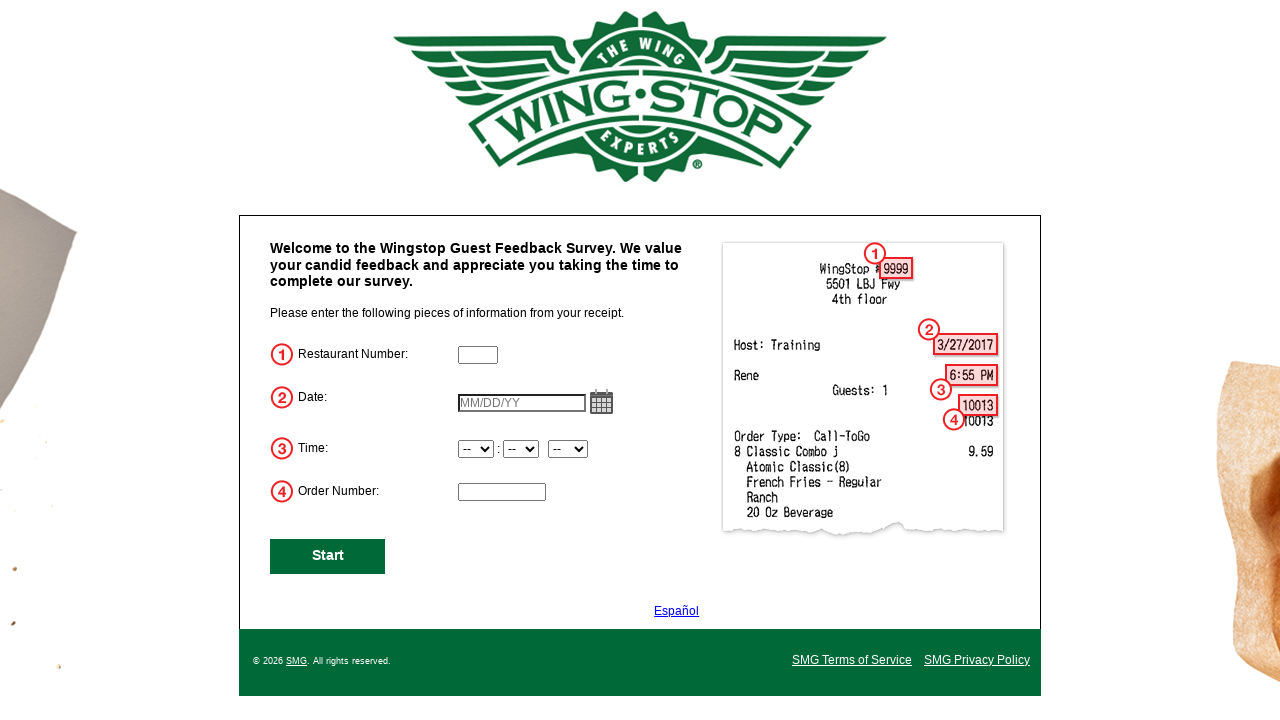

Clicked Next button to advance from initial page at (328, 556) on #NextButton
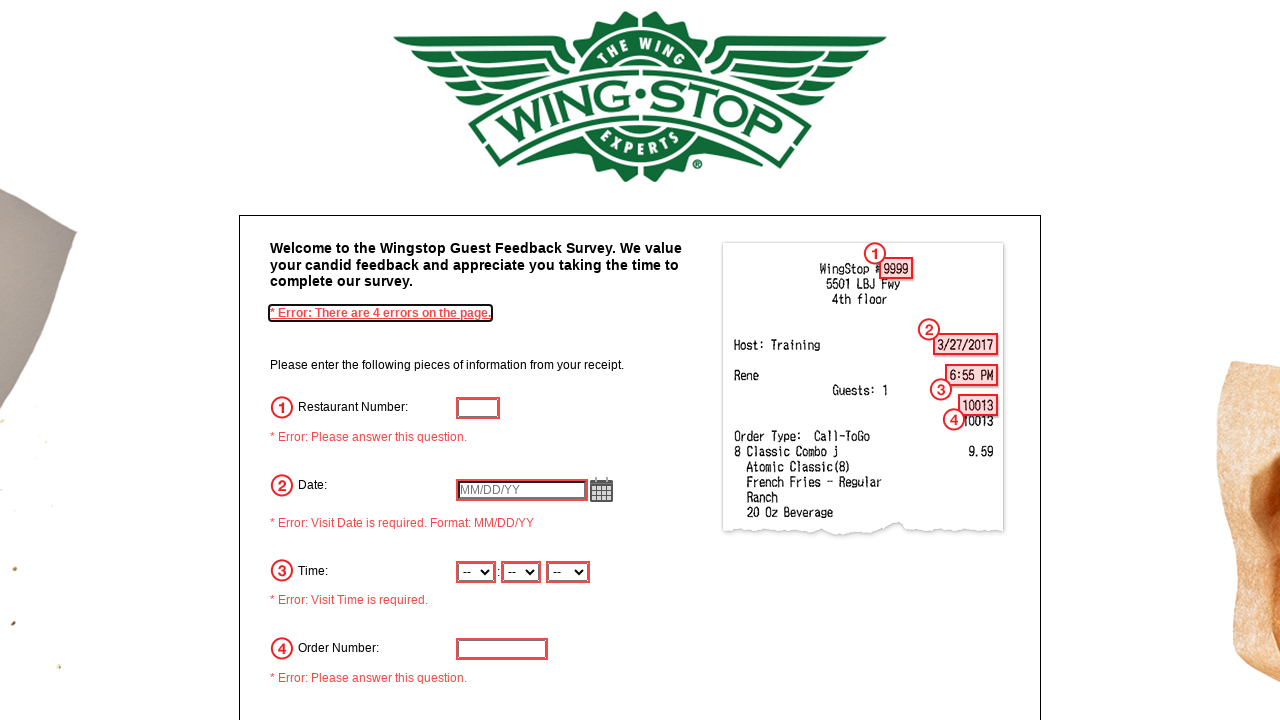

Page navigated to next URL
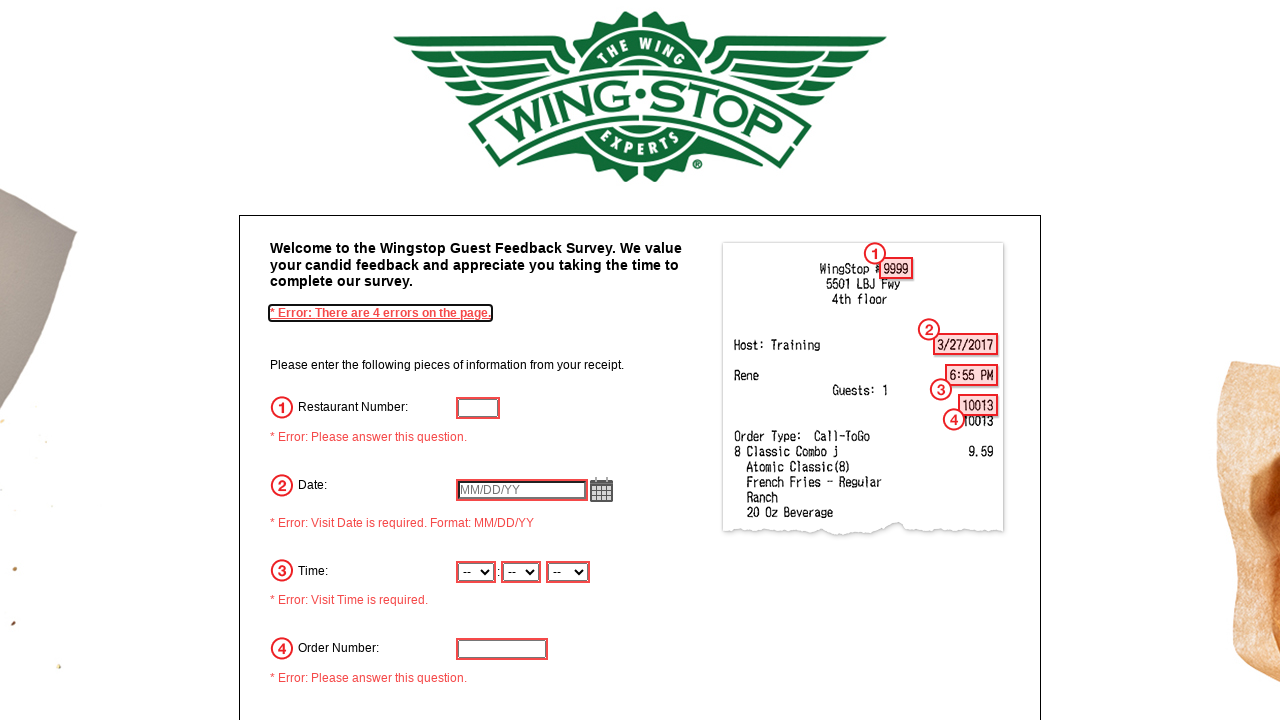

Next button is visible on current page
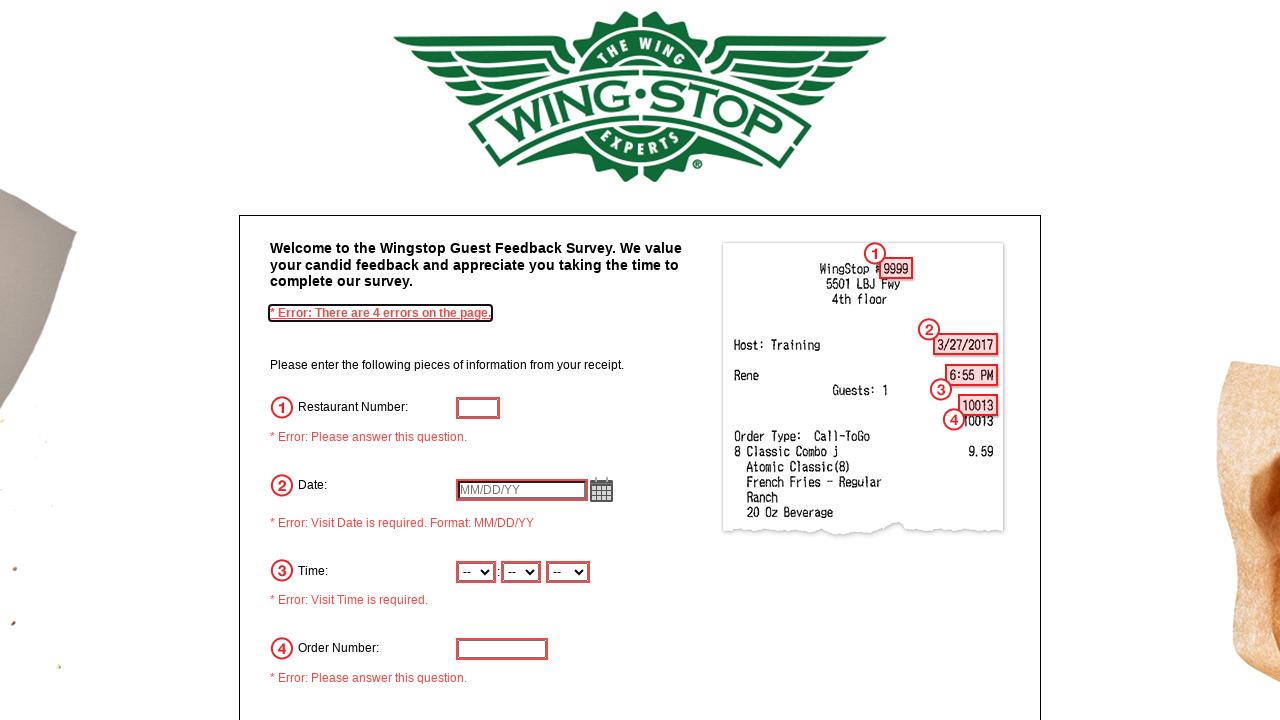

Clicked Next button to advance from initial page at (328, 486) on #NextButton
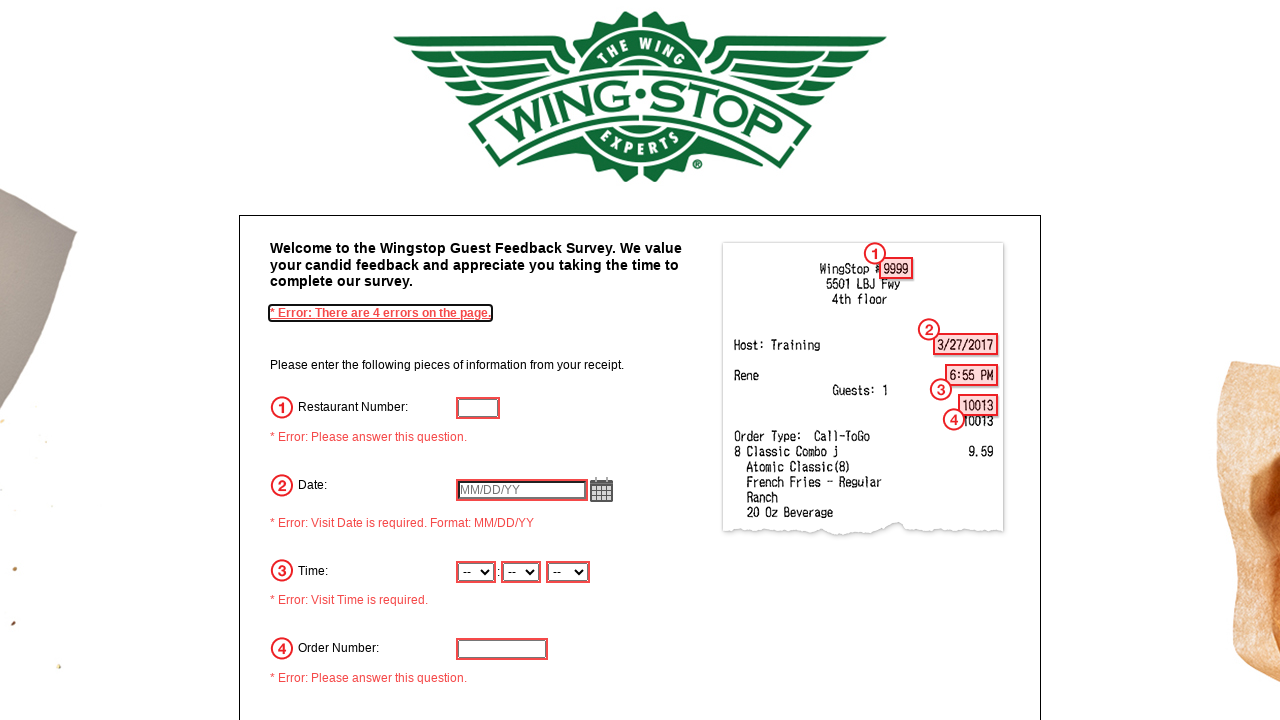

Page navigated to next URL
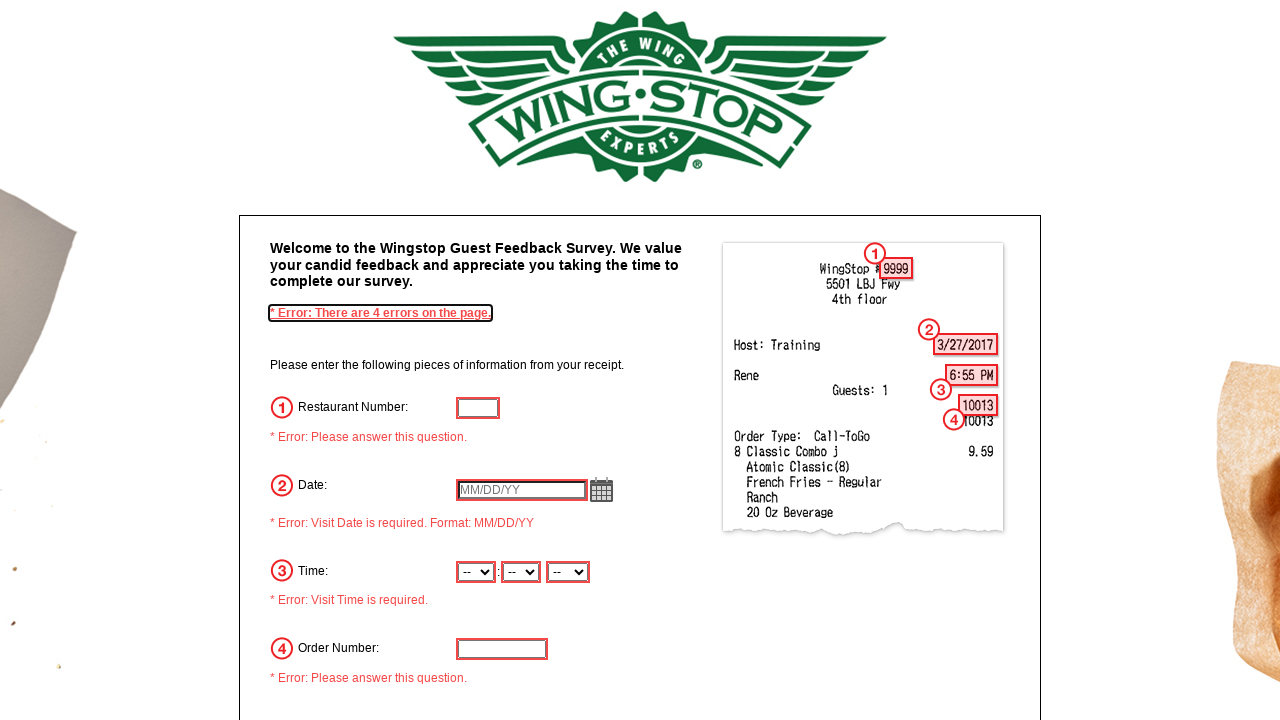

Next button is visible on current page
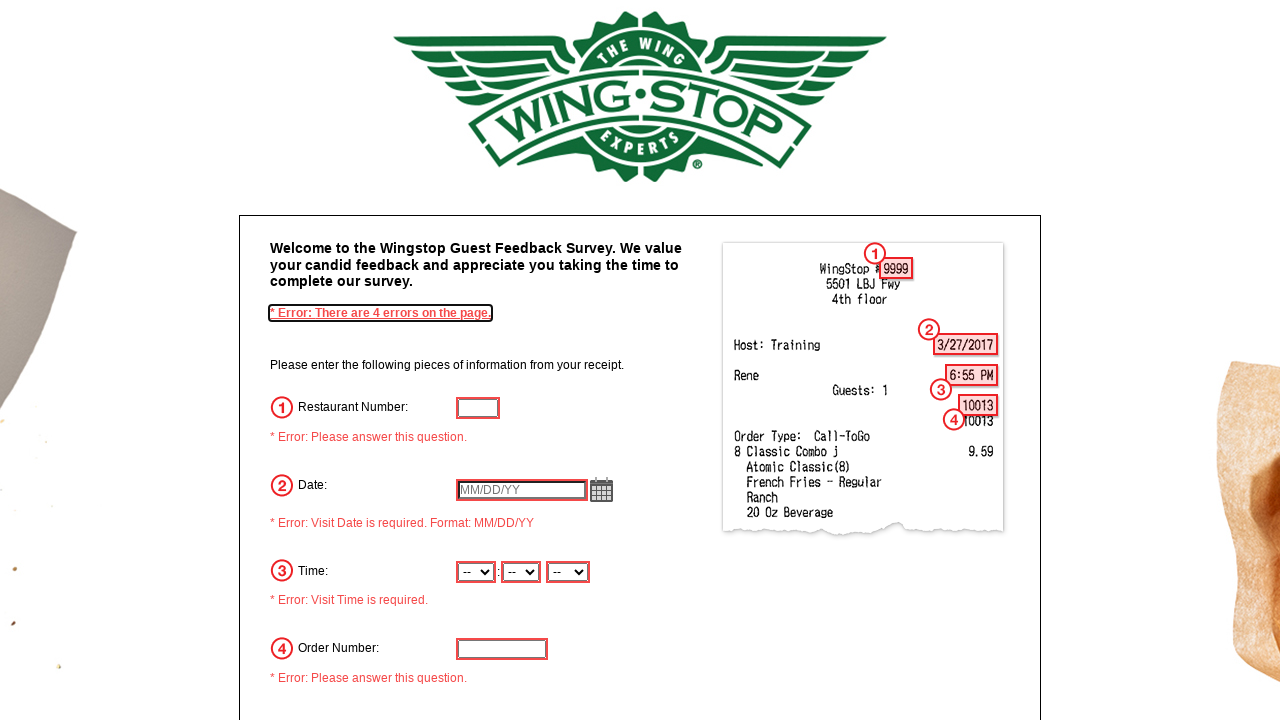

Clicked Next button to advance from initial page at (328, 486) on #NextButton
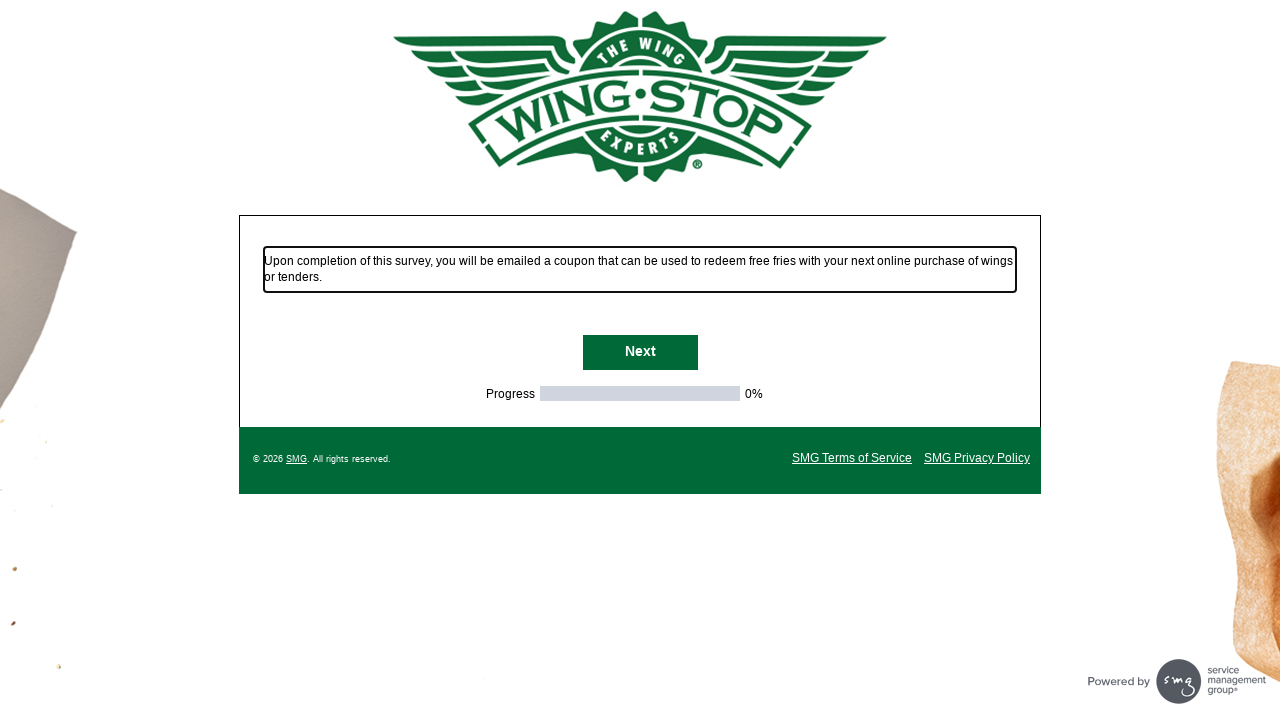

Page navigated to next URL
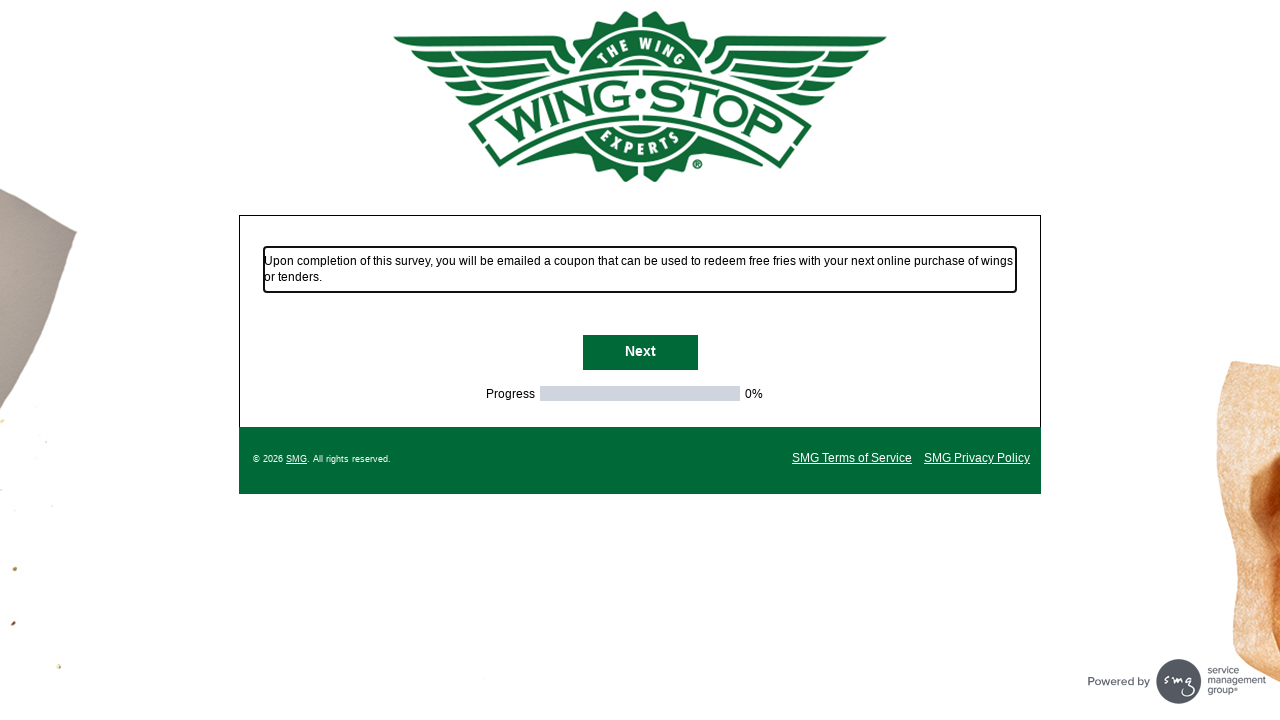

Next button is visible on survey page
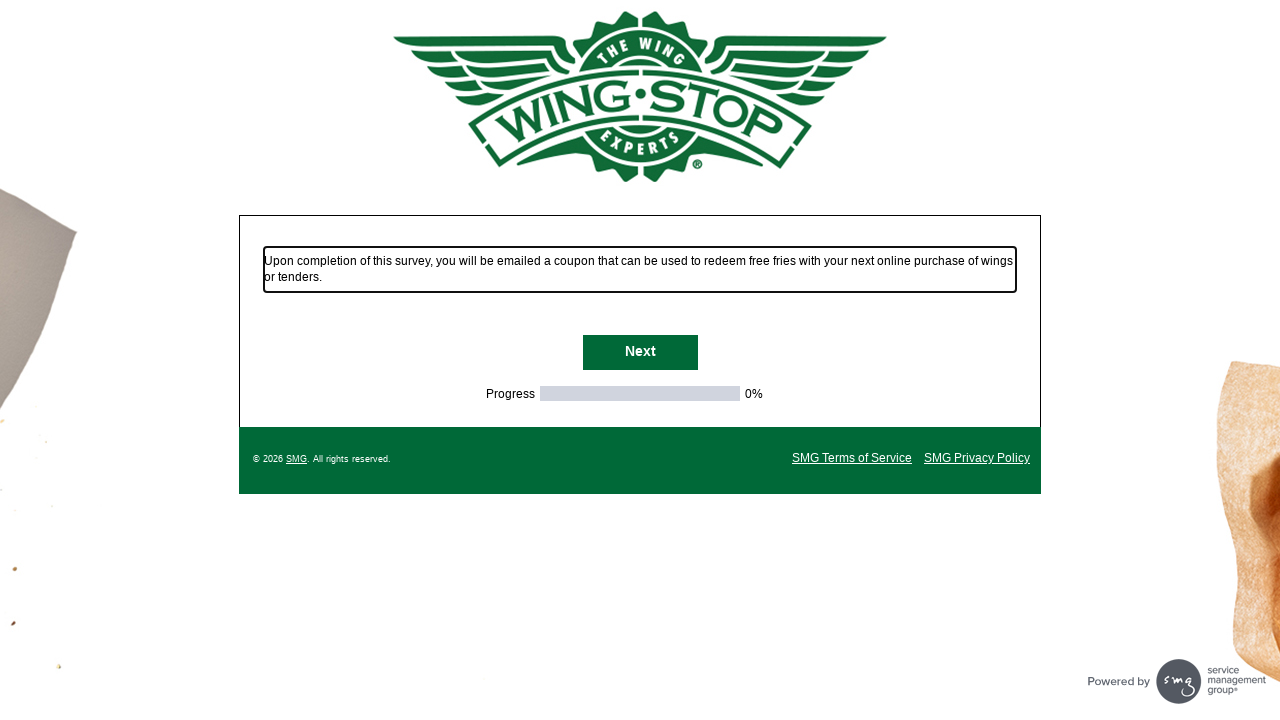

Clicked Next button to continue through survey at (640, 353) on #NextButton
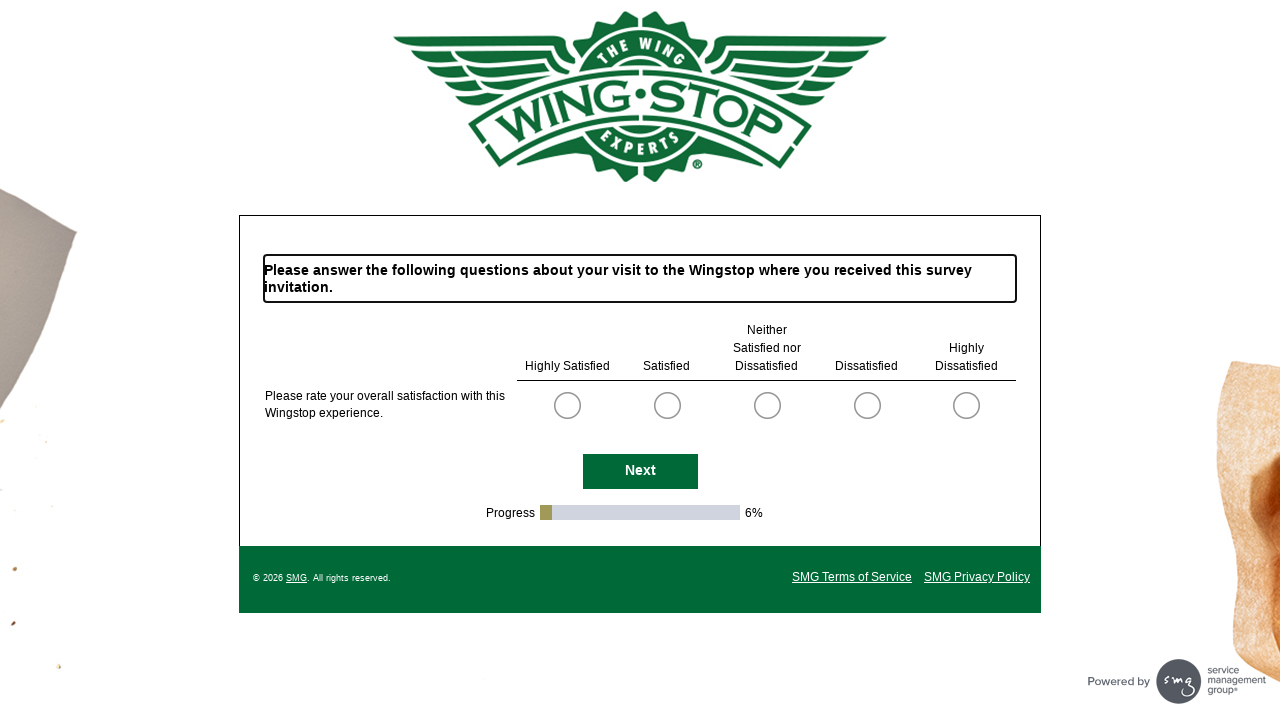

Survey page navigated to next URL
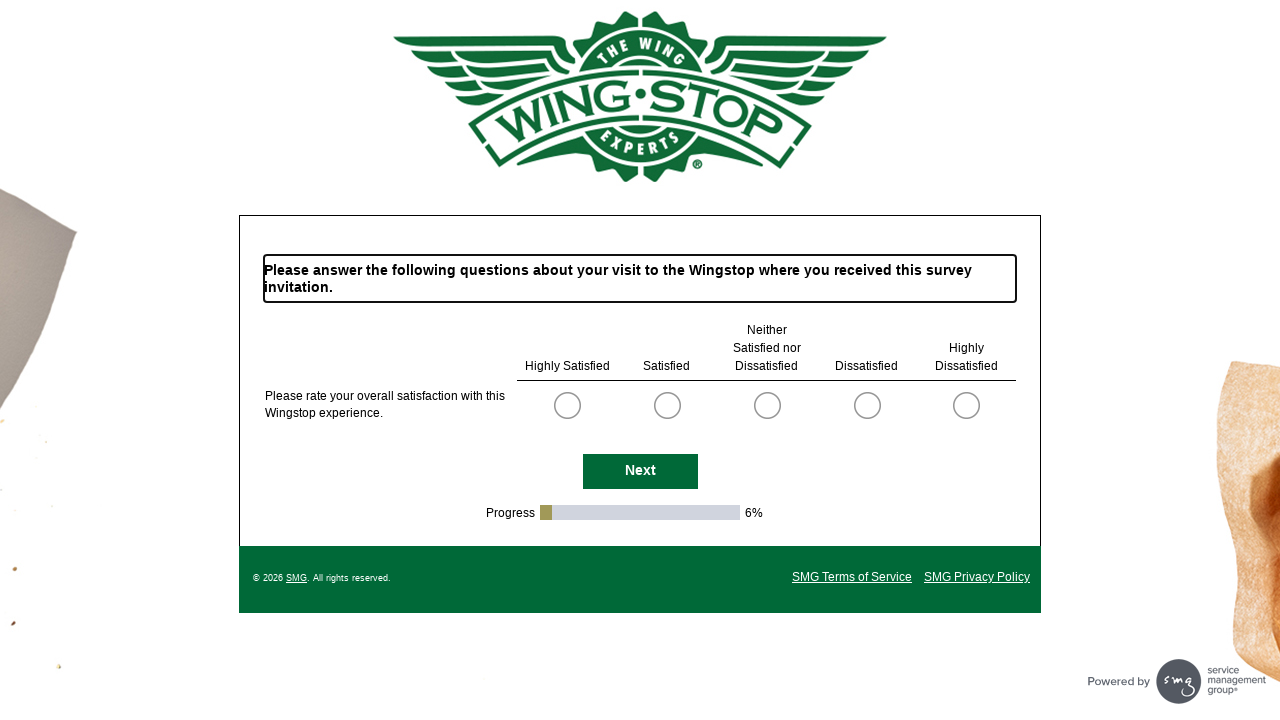

Next button is visible on survey page
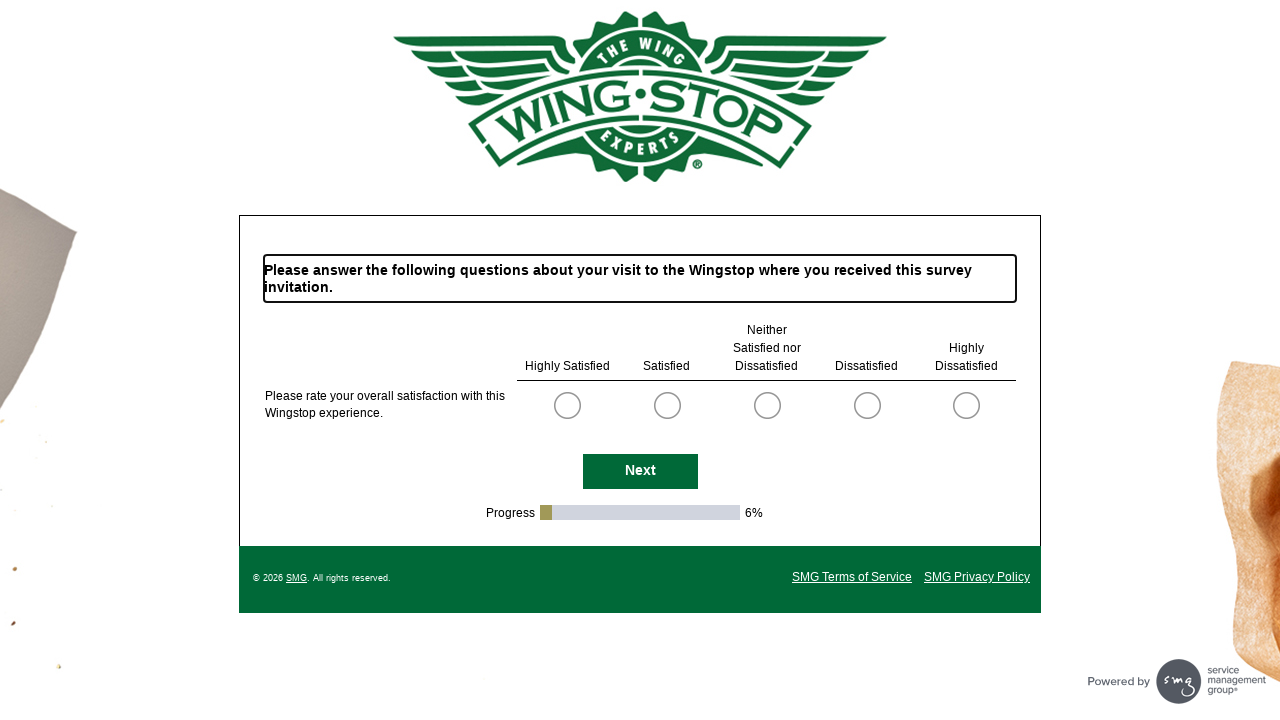

Clicked Next button to continue through survey at (640, 472) on #NextButton
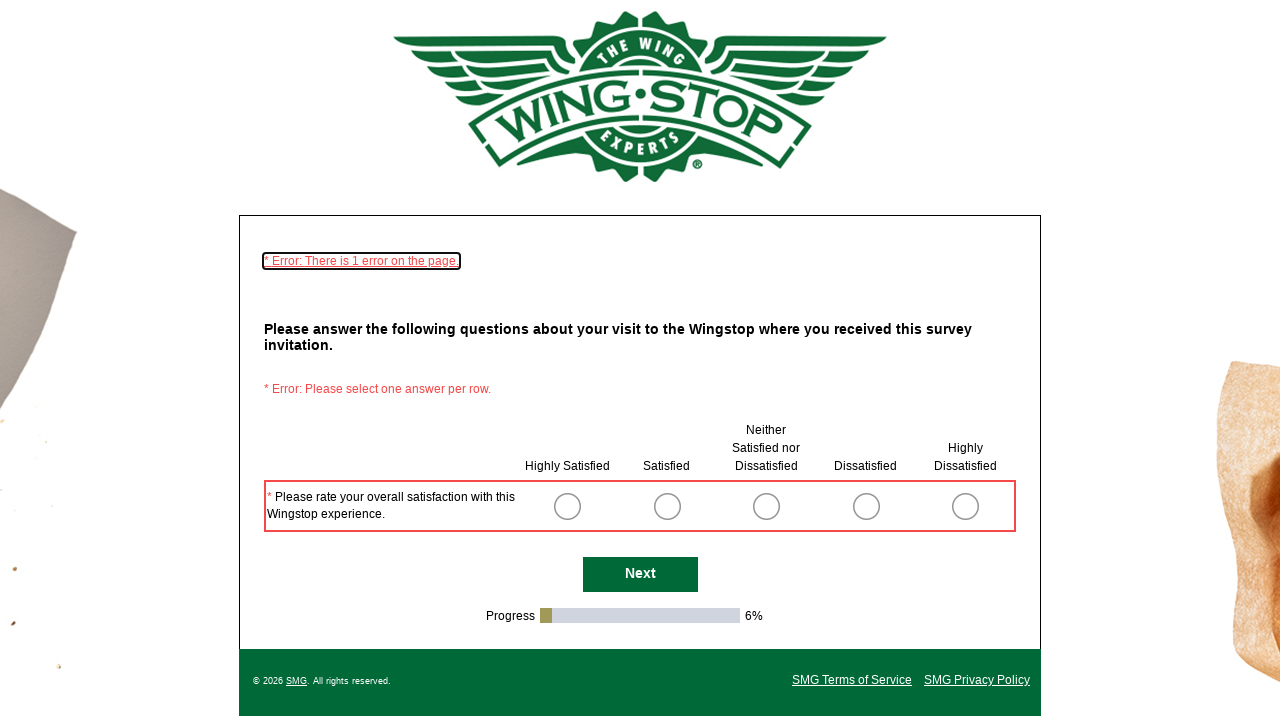

Survey page navigated to next URL
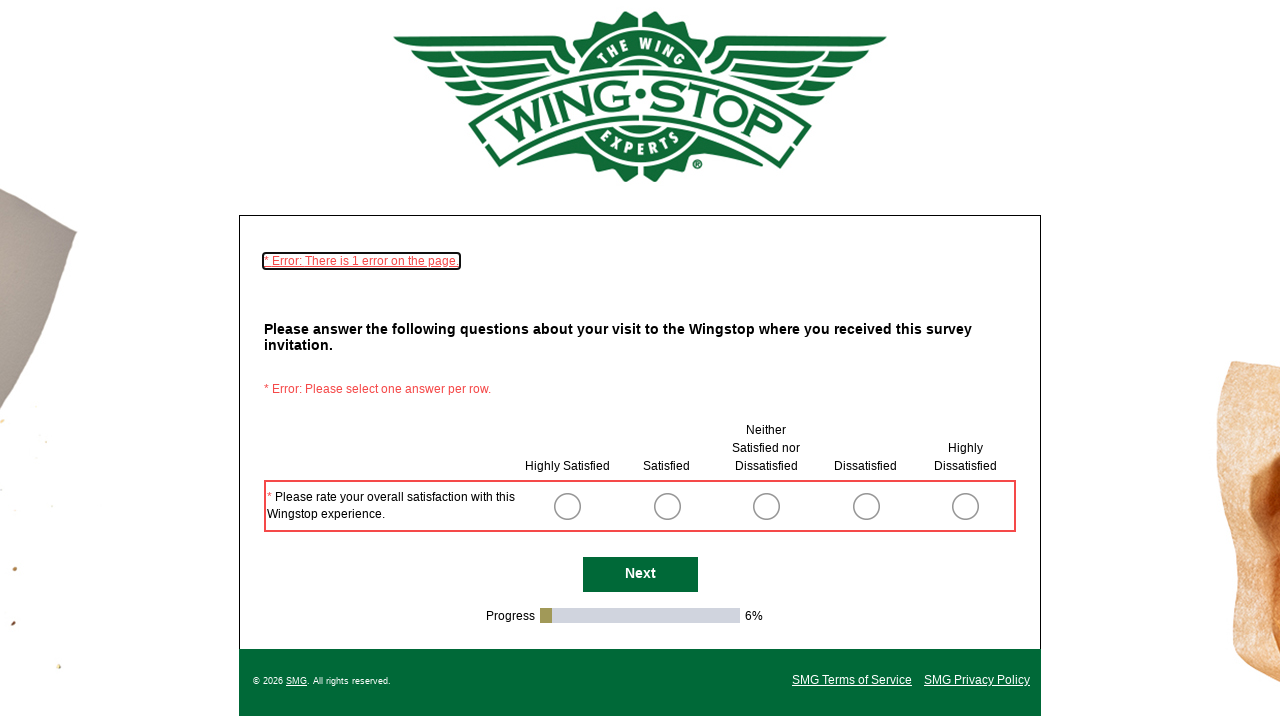

Next button is visible on survey page
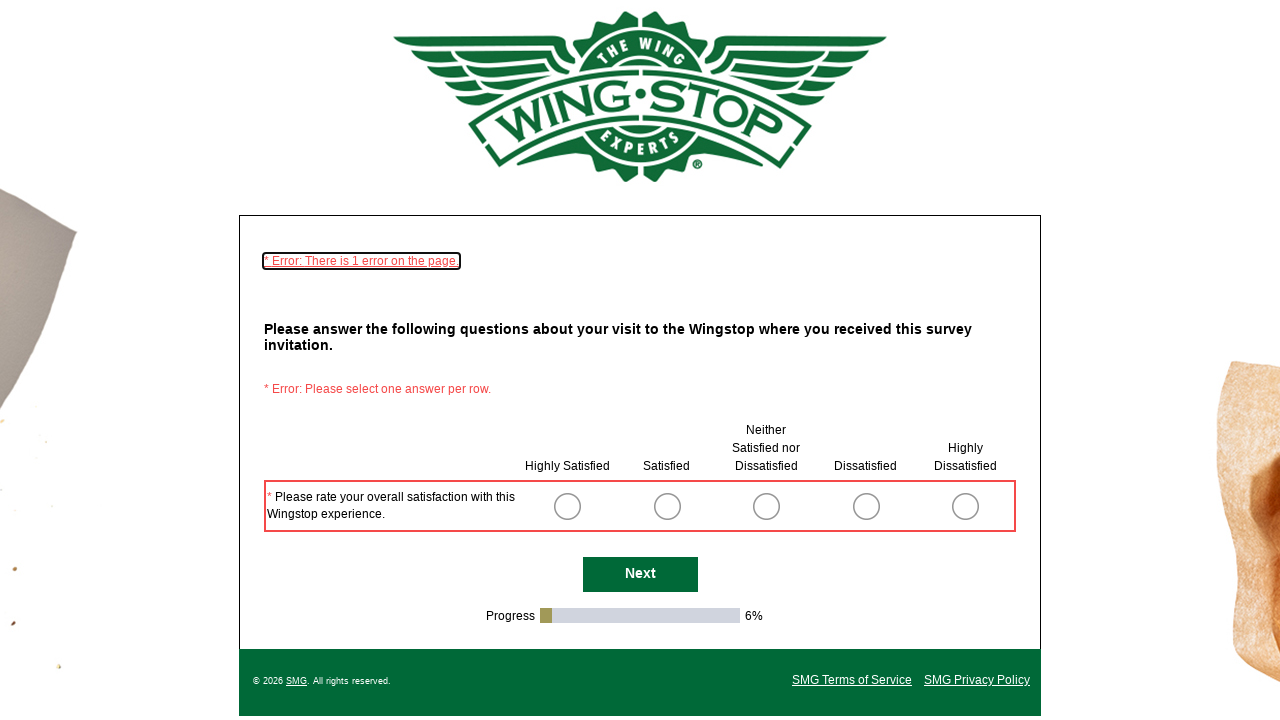

Clicked Next button to continue through survey at (640, 574) on #NextButton
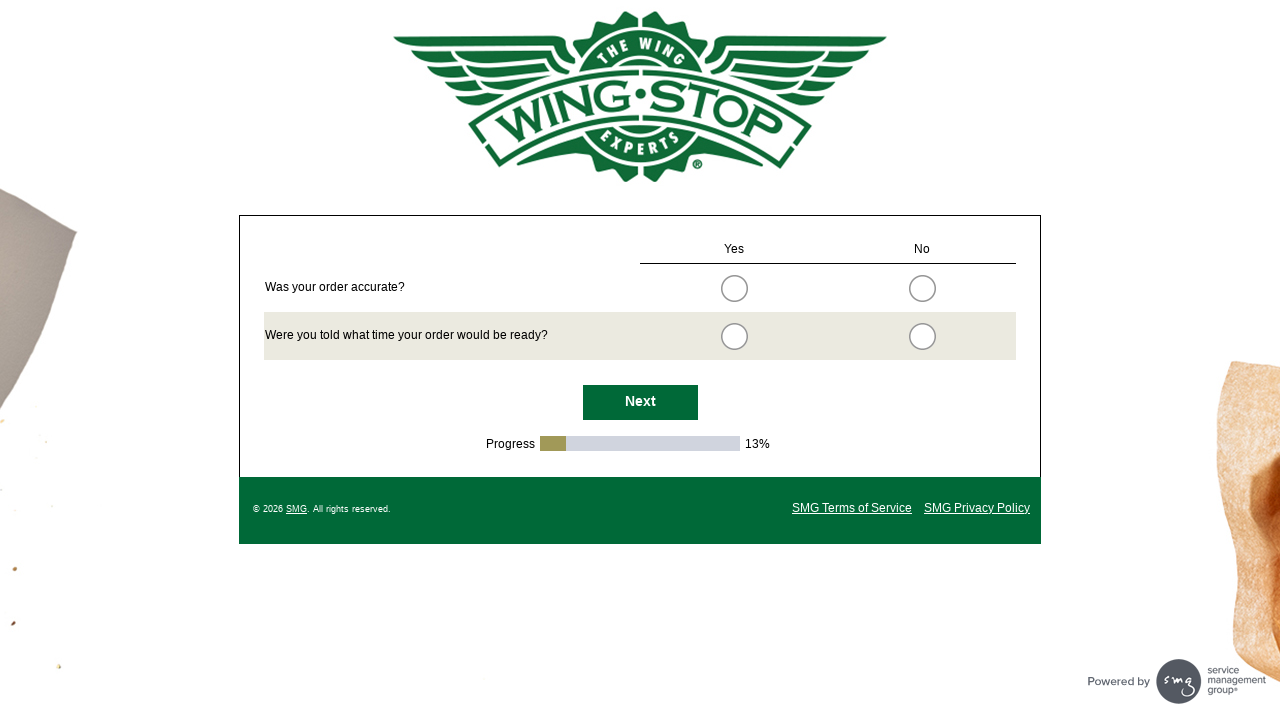

Survey page navigated to next URL
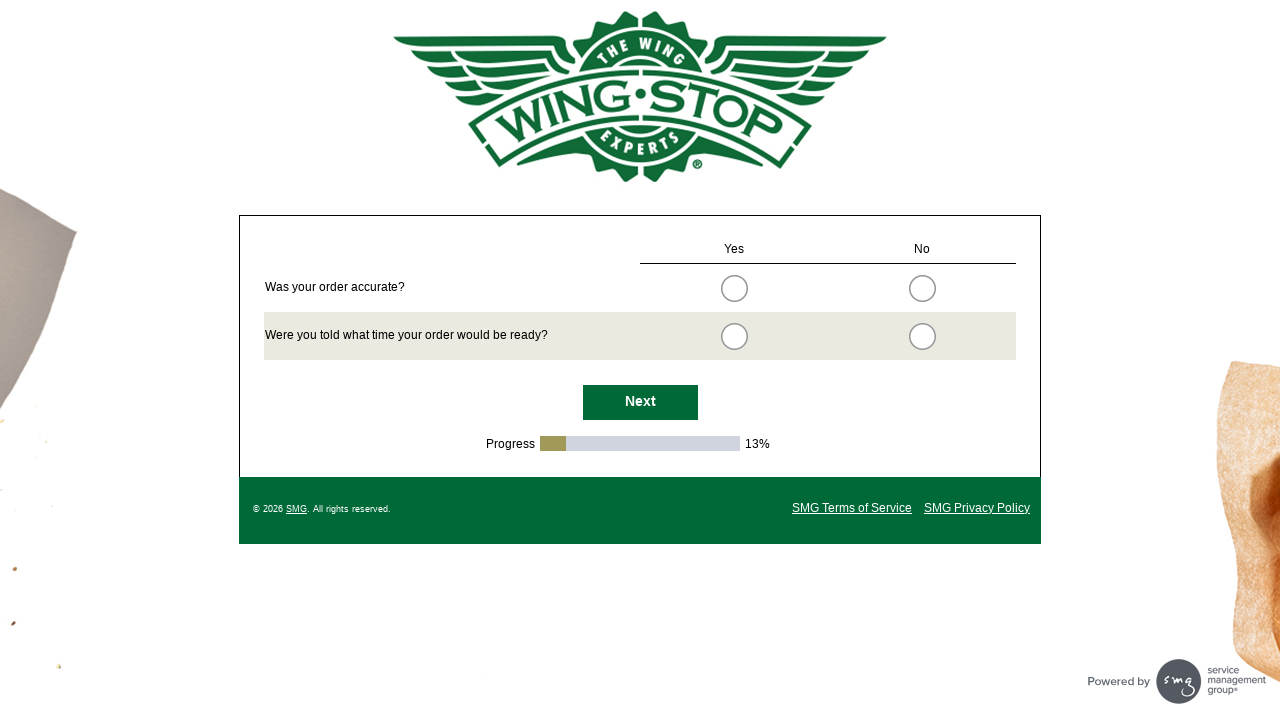

Next button is visible on survey page
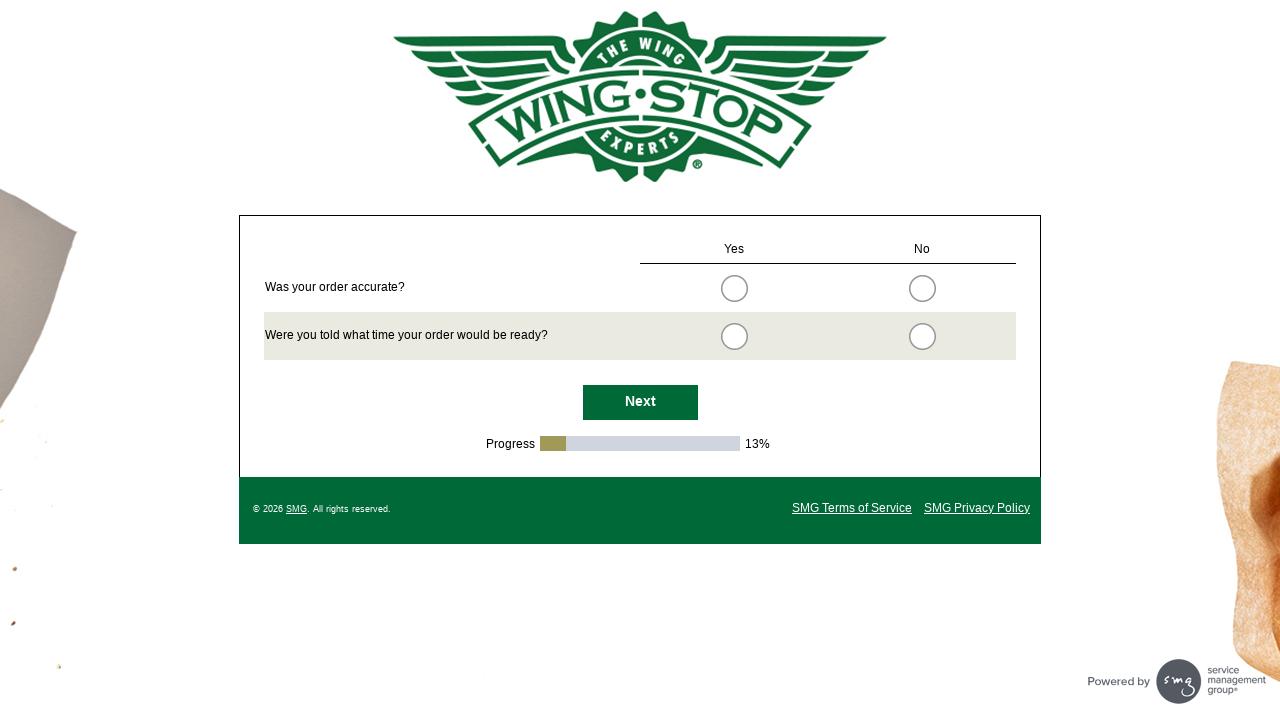

Clicked Next button to continue through survey at (640, 402) on #NextButton
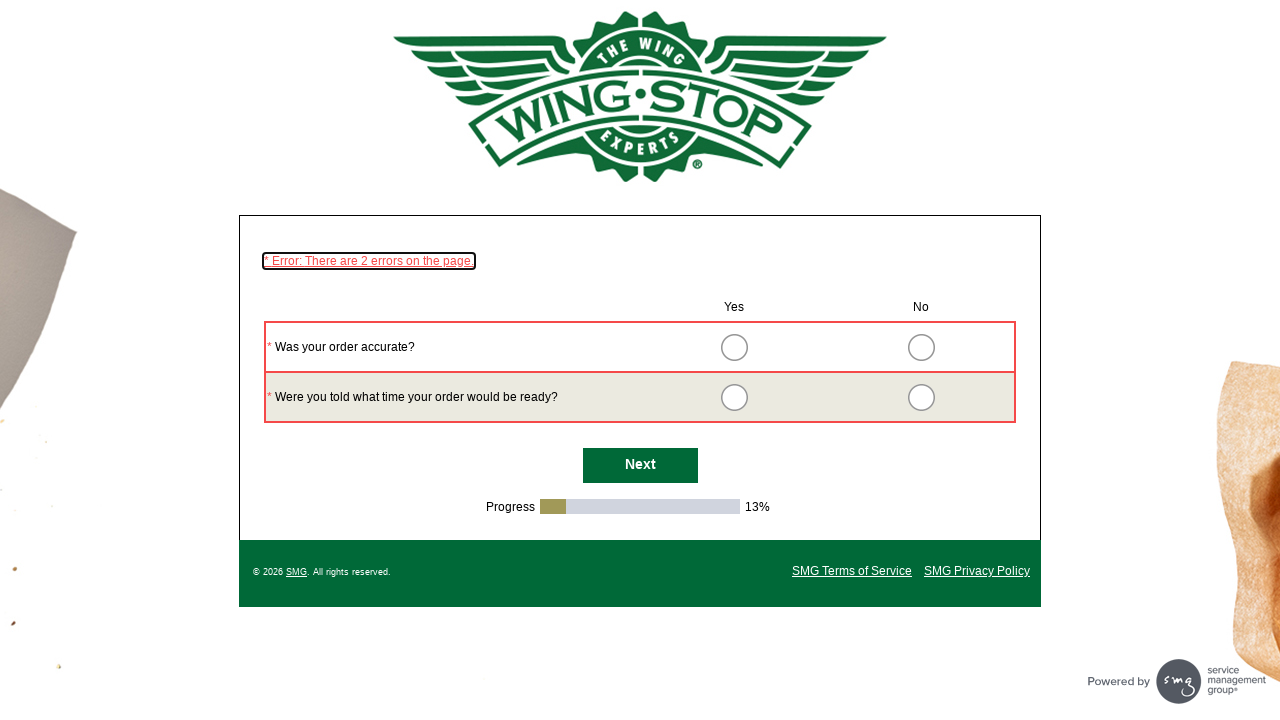

Survey page navigated to next URL
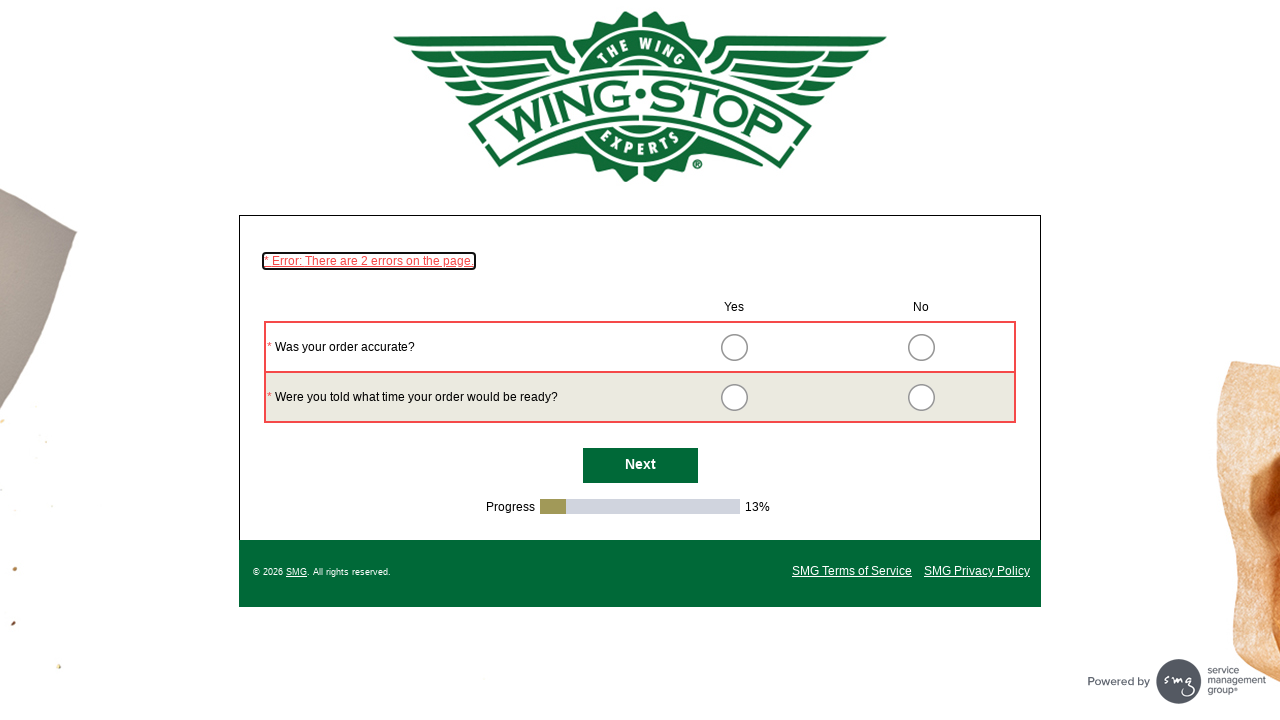

Next button is visible on survey page
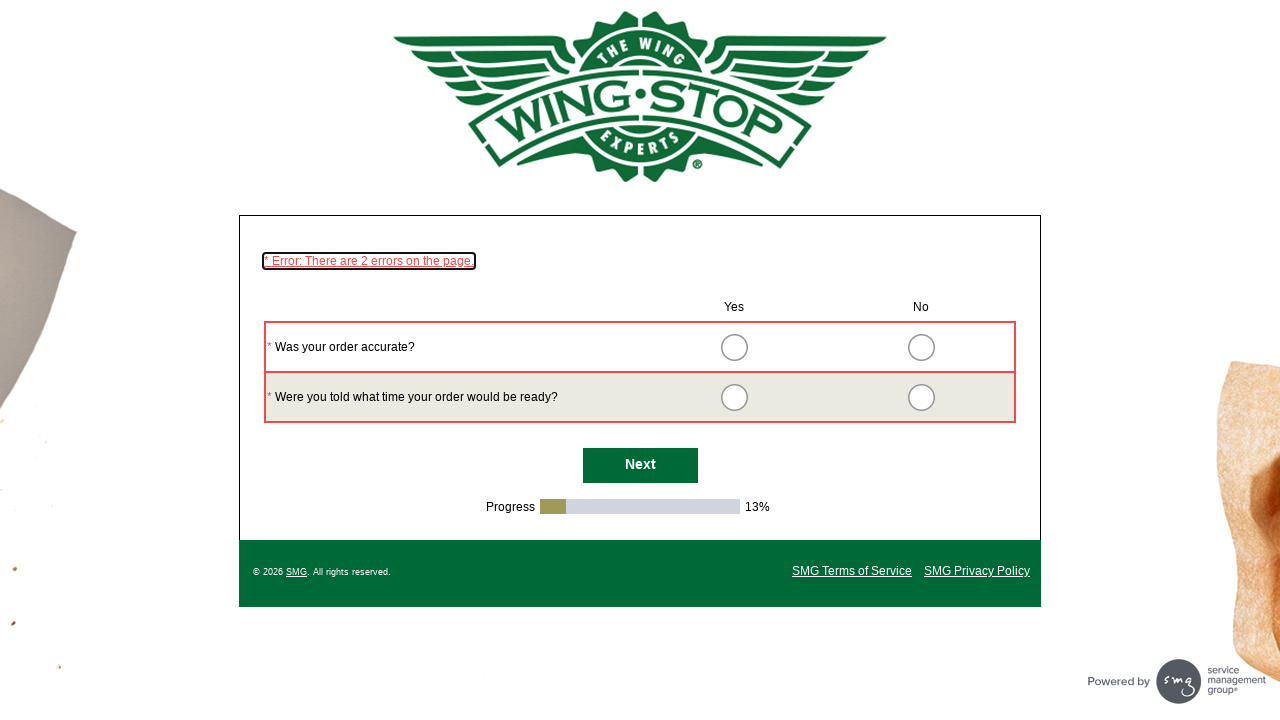

Clicked Next button to continue through survey at (640, 466) on #NextButton
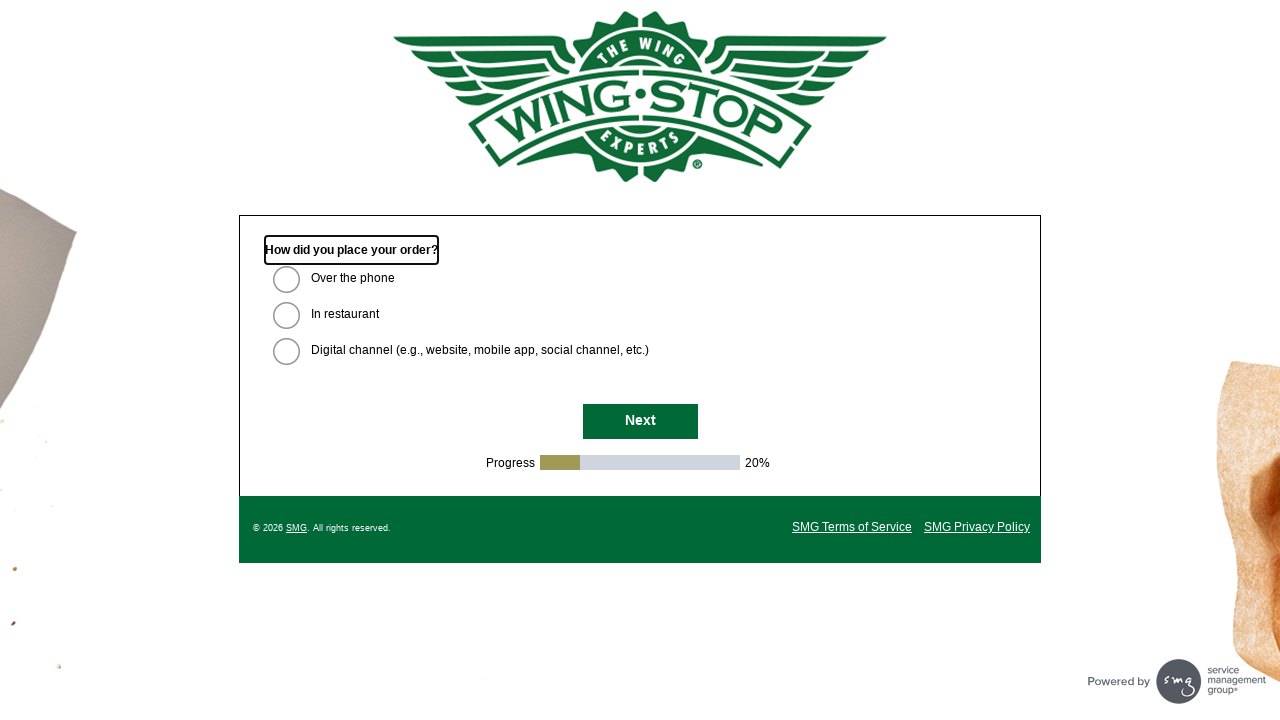

Survey page navigated to next URL
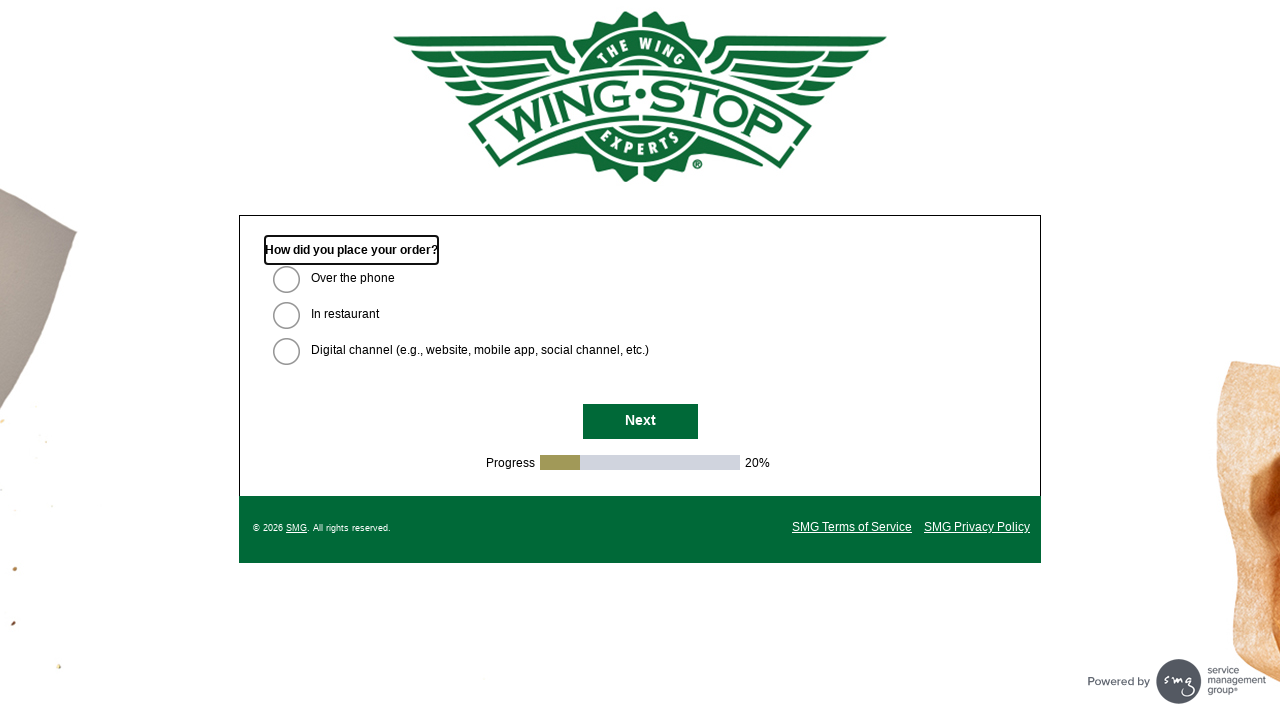

Next button is visible on survey page
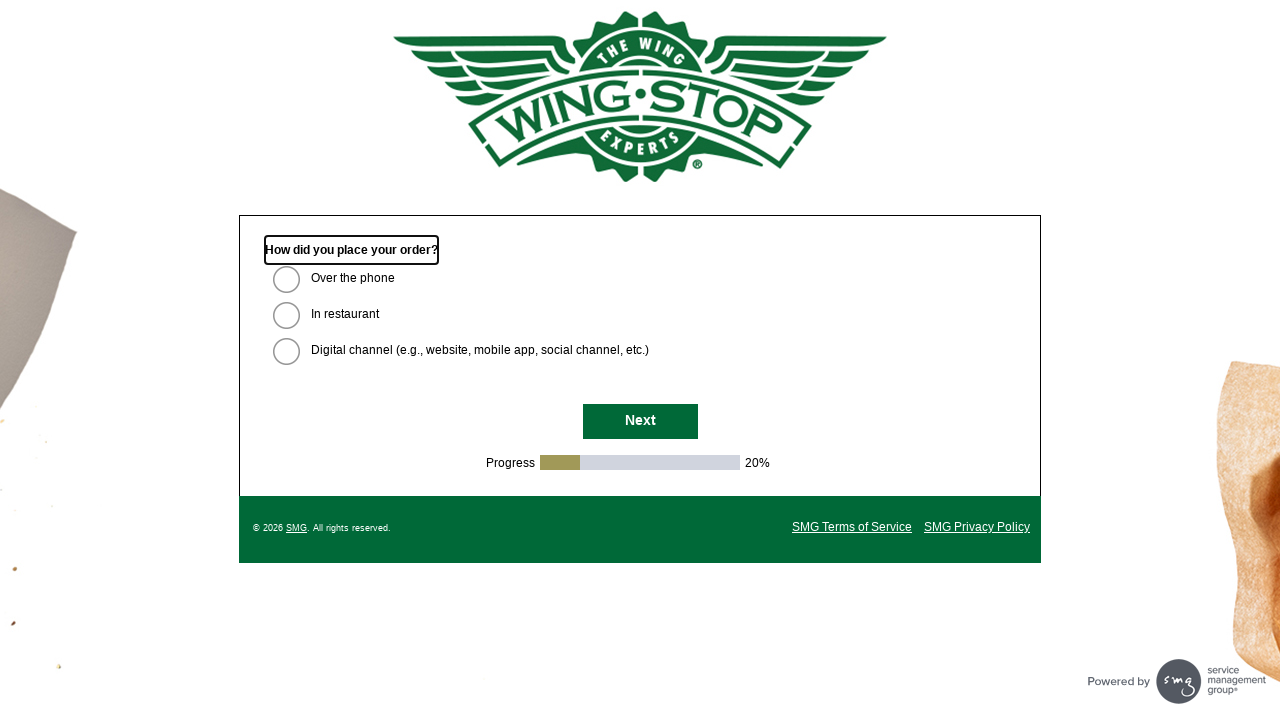

Clicked Next button to continue through survey at (640, 422) on #NextButton
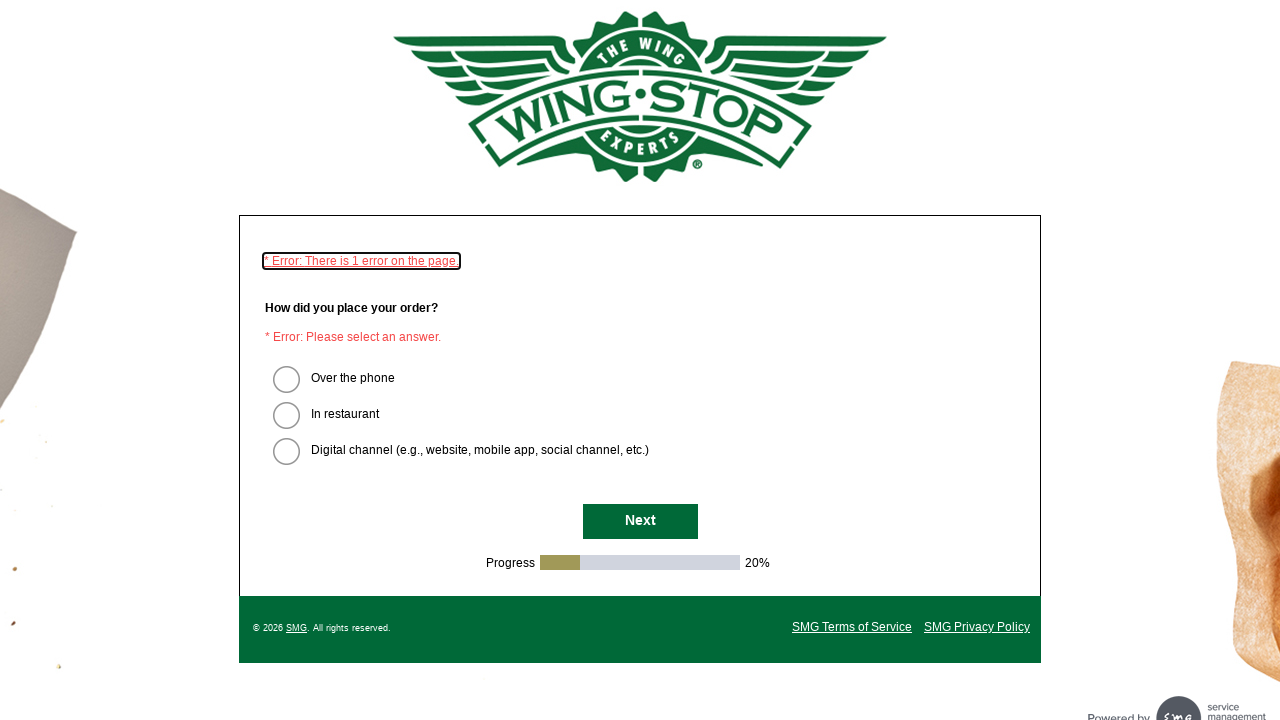

Survey page navigated to next URL
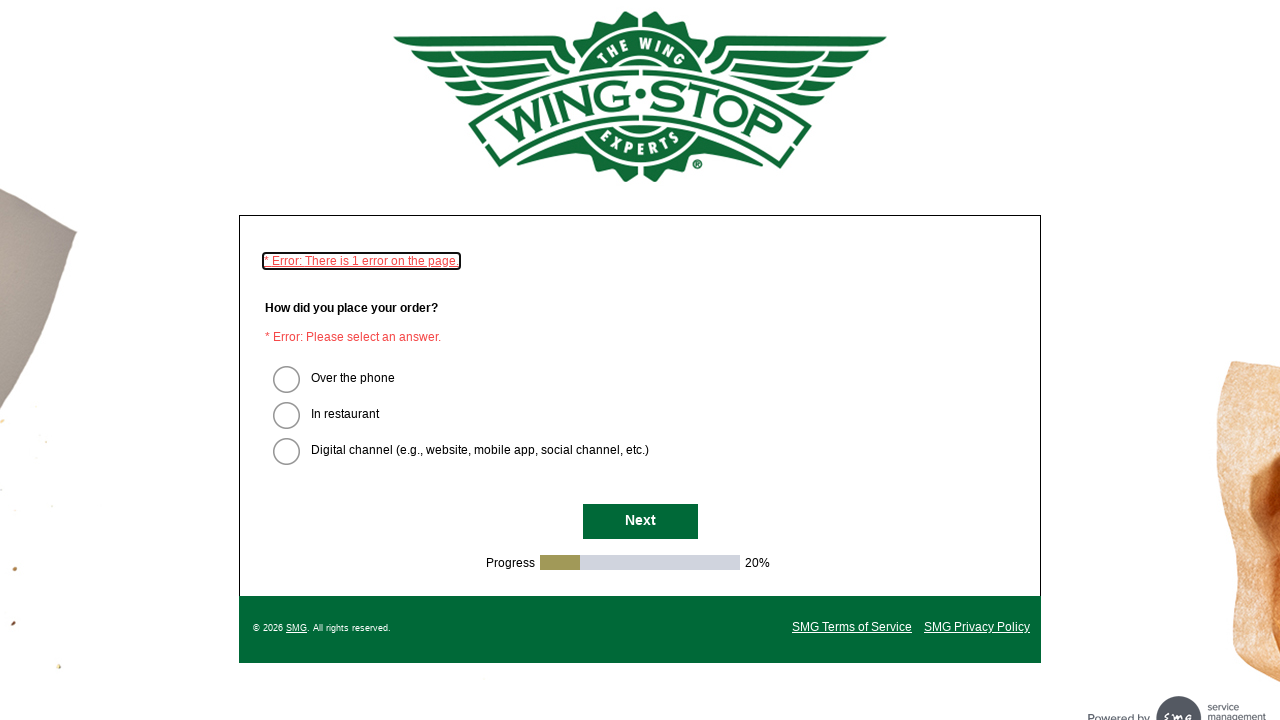

Next button is visible on survey page
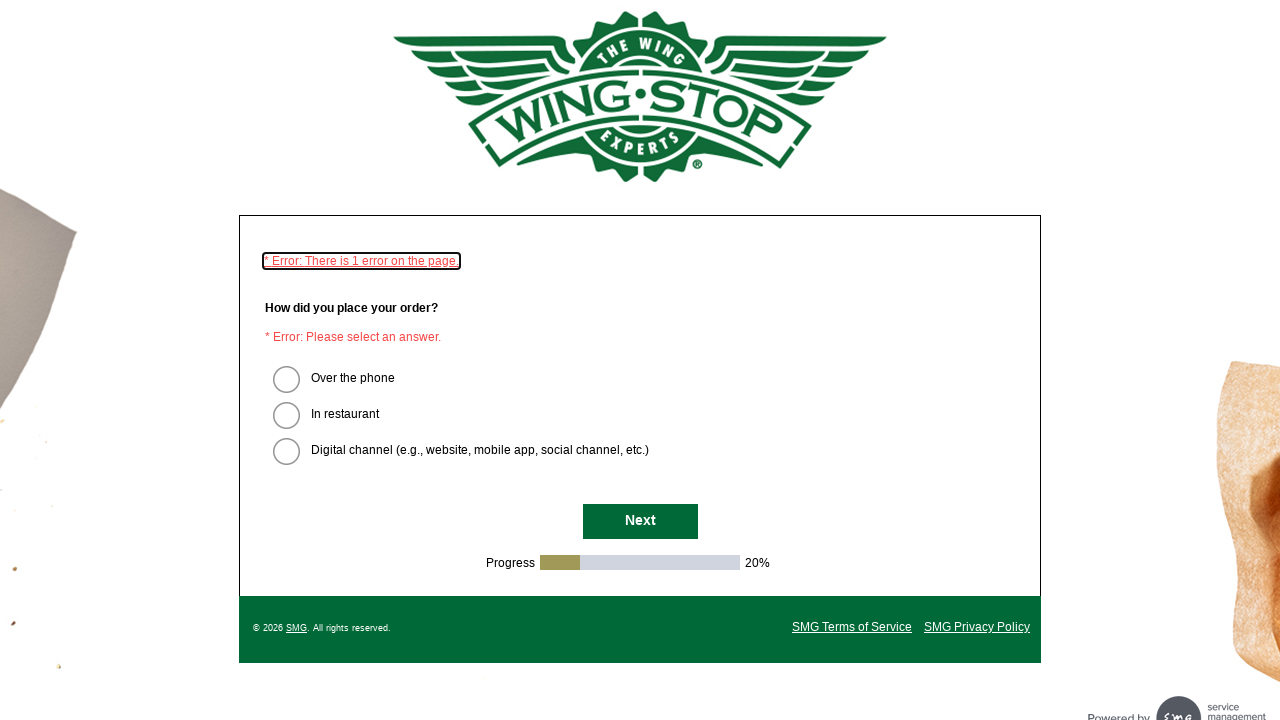

Clicked Next button to continue through survey at (640, 522) on #NextButton
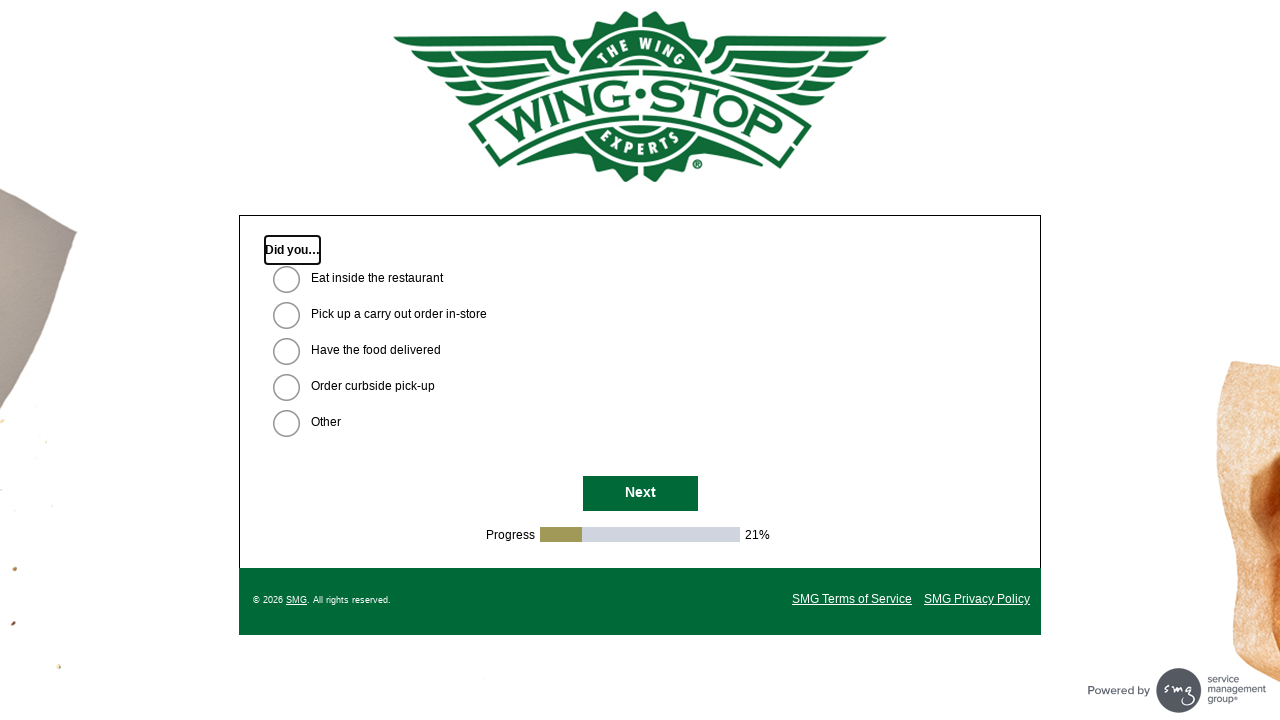

Survey page navigated to next URL
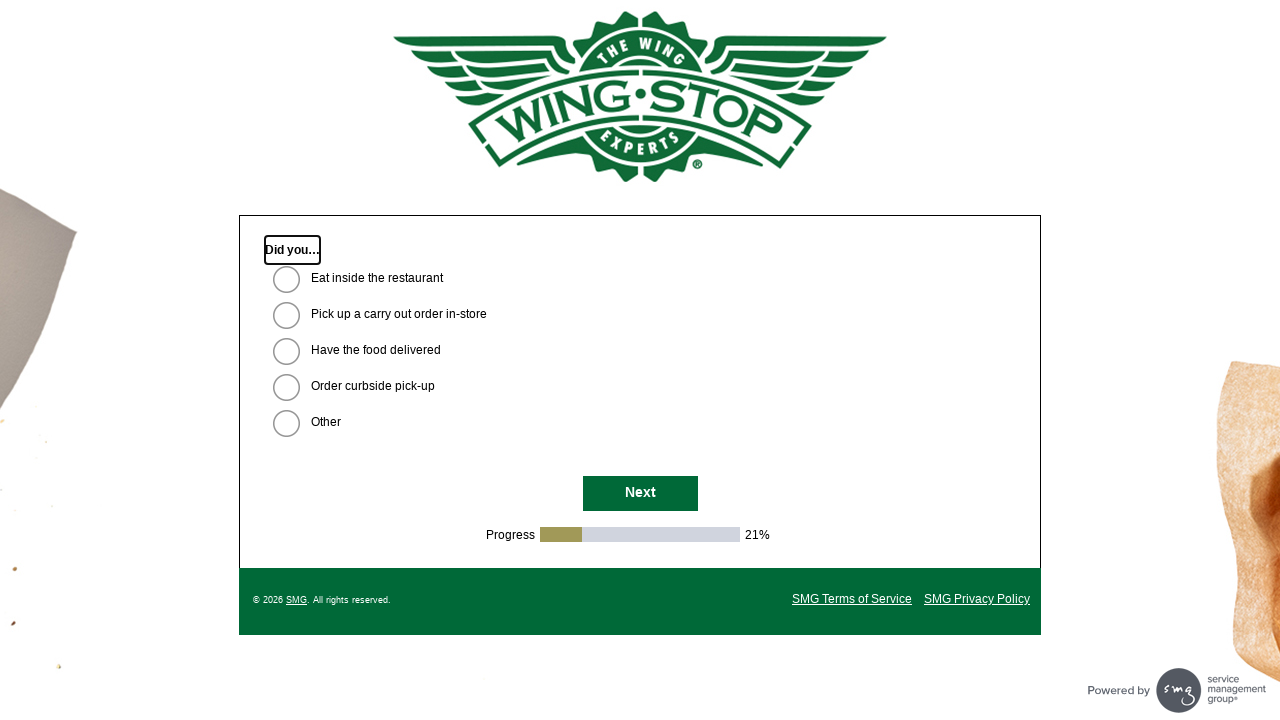

Next button is visible on survey page
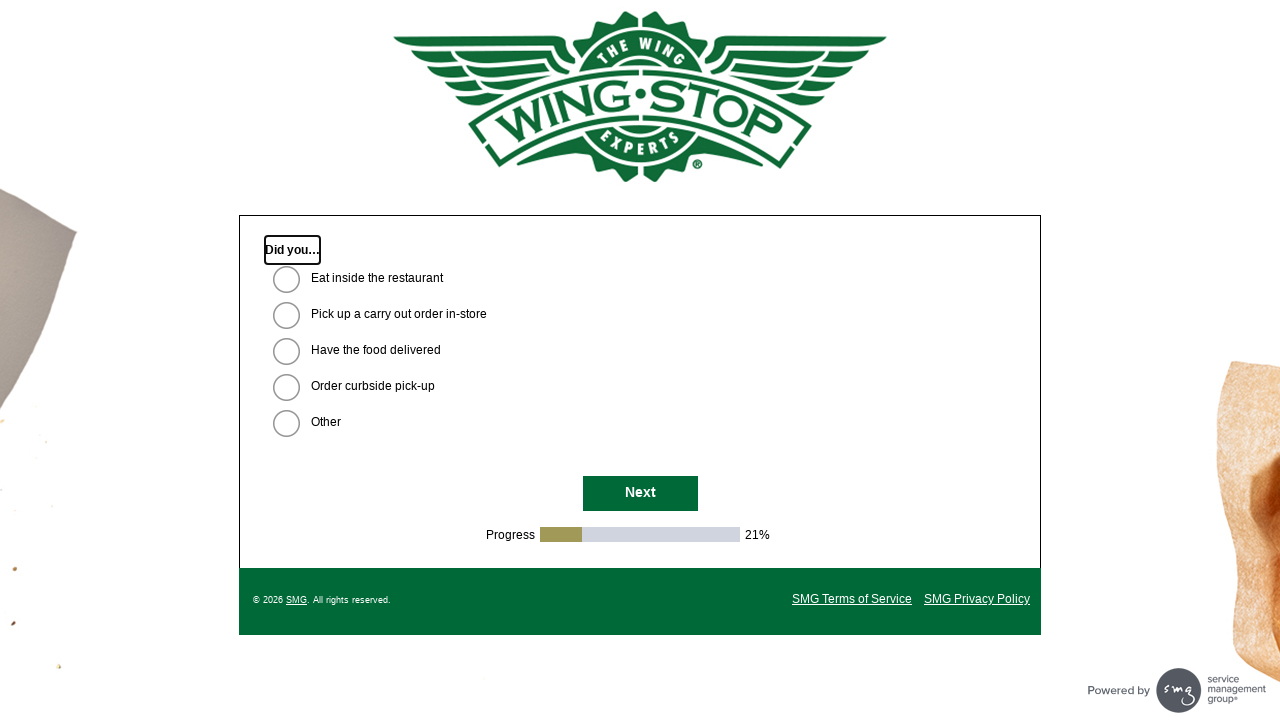

Clicked Next button to continue through survey at (640, 494) on #NextButton
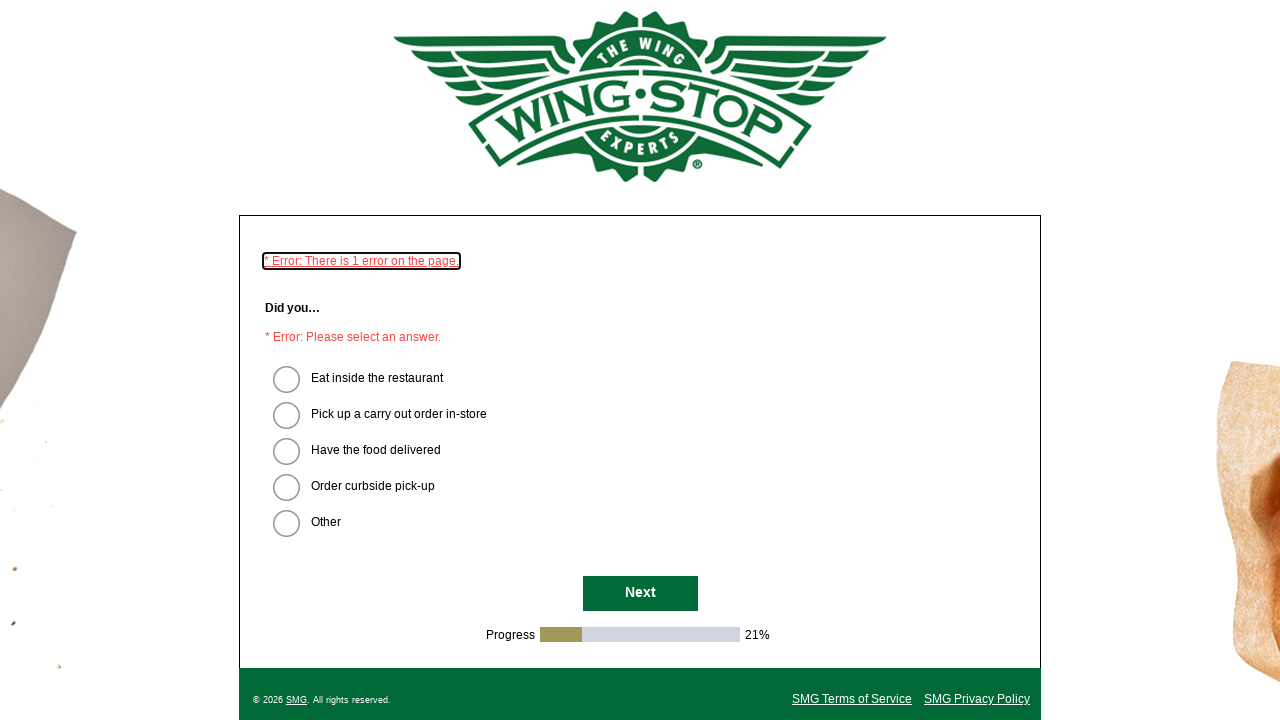

Survey page navigated to next URL
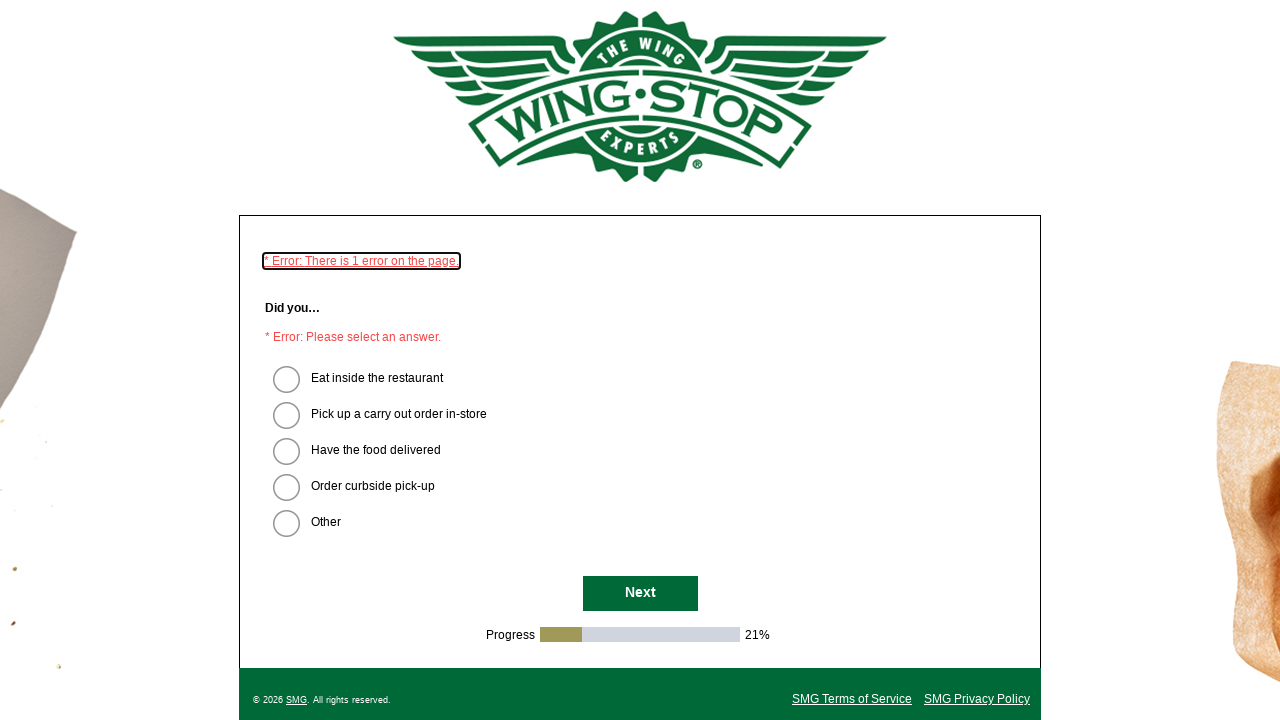

Next button is visible on survey page
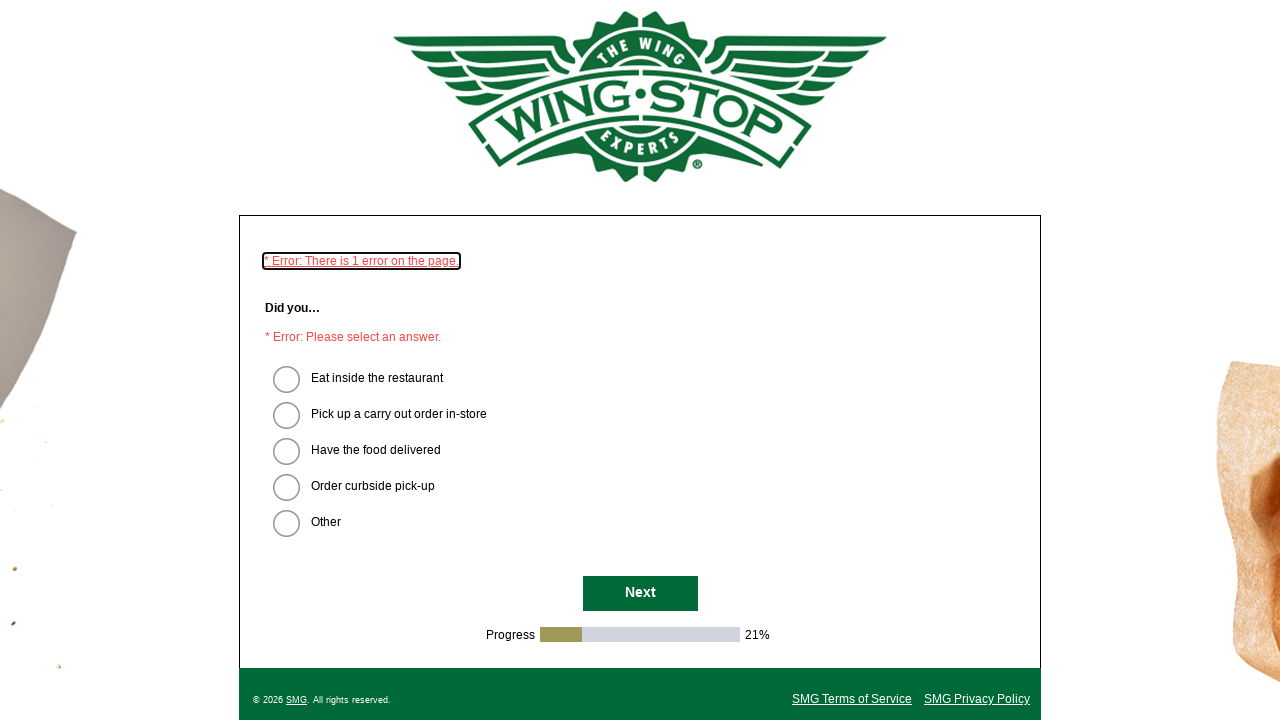

Clicked Next button to continue through survey at (640, 594) on #NextButton
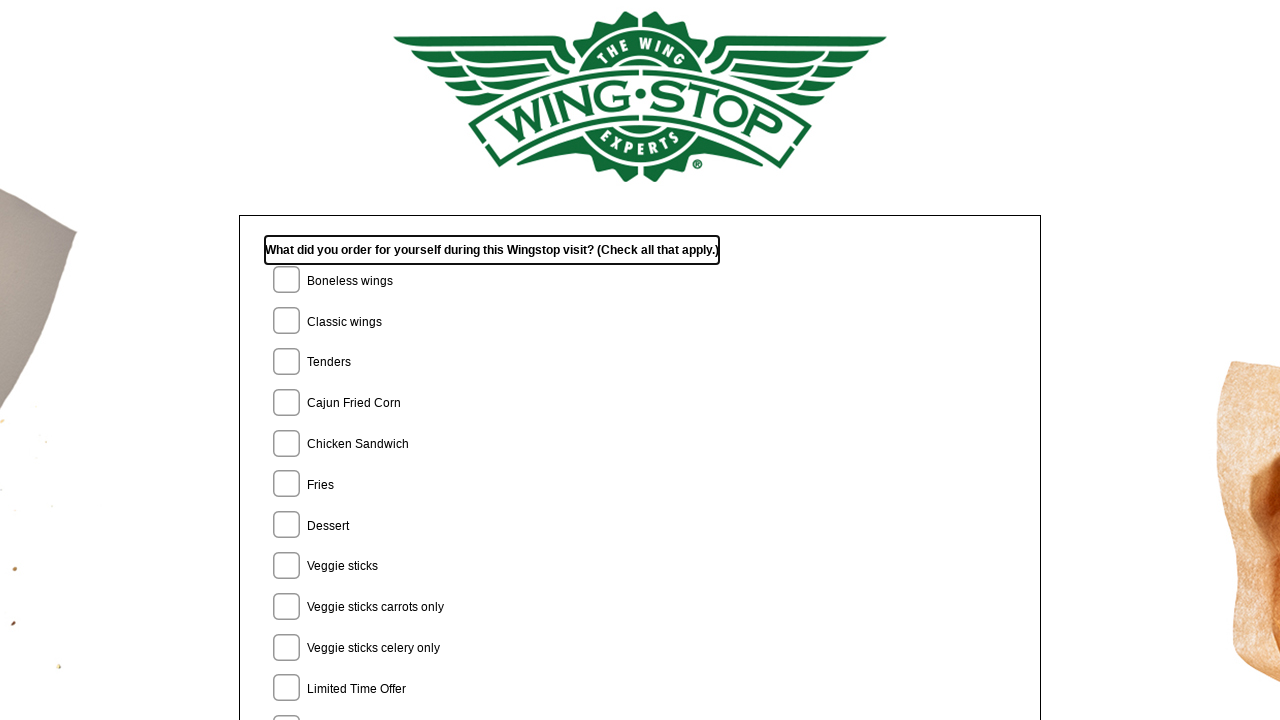

Survey page navigated to next URL
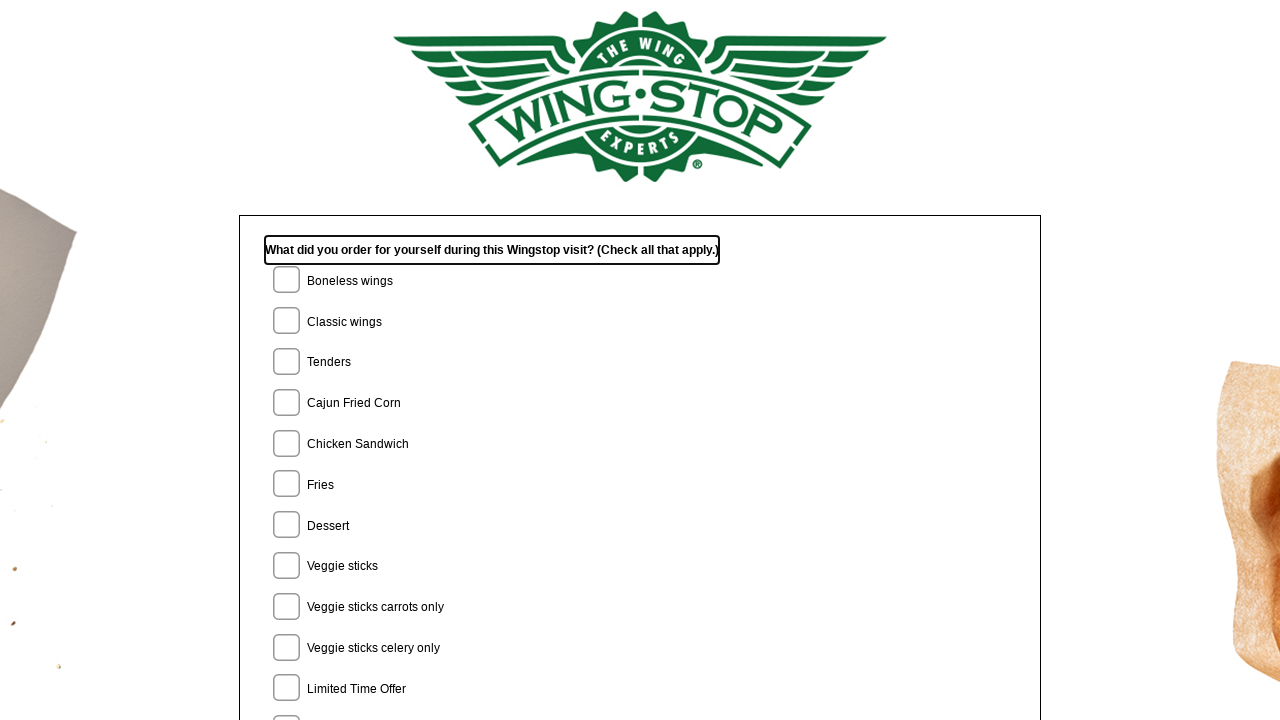

Next button is visible on survey page
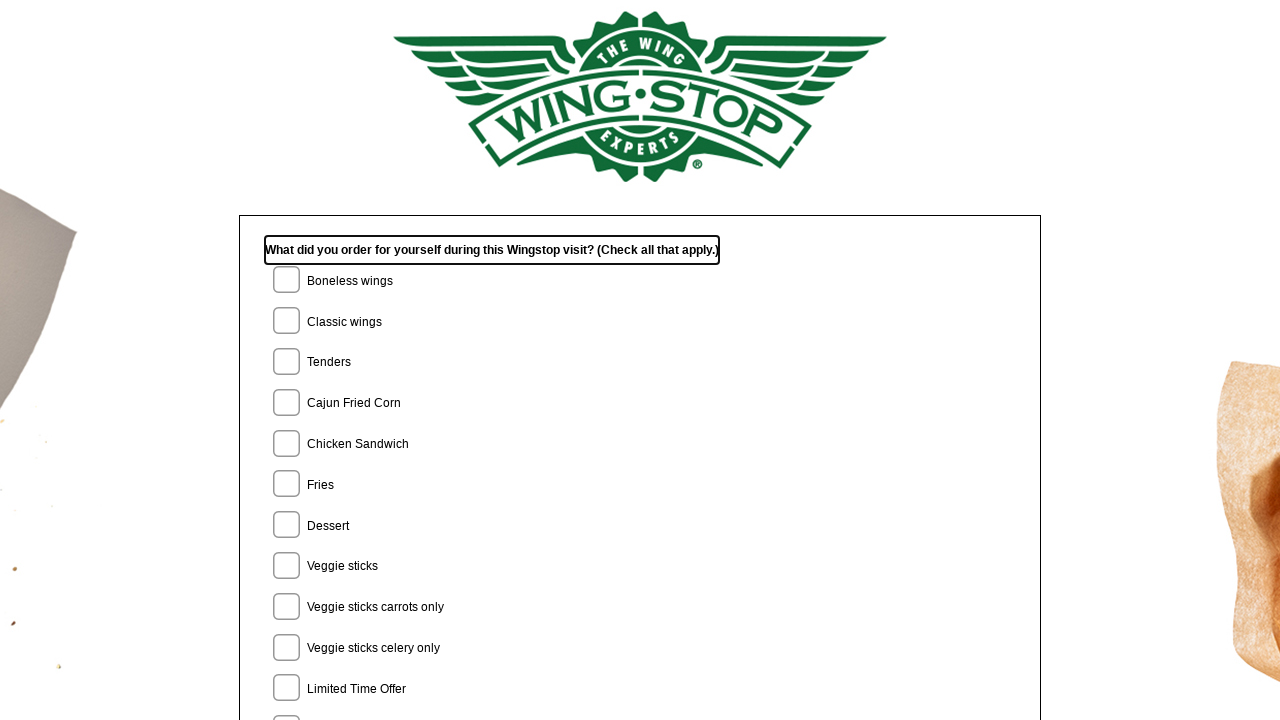

Clicked Next button to continue through survey at (640, 485) on #NextButton
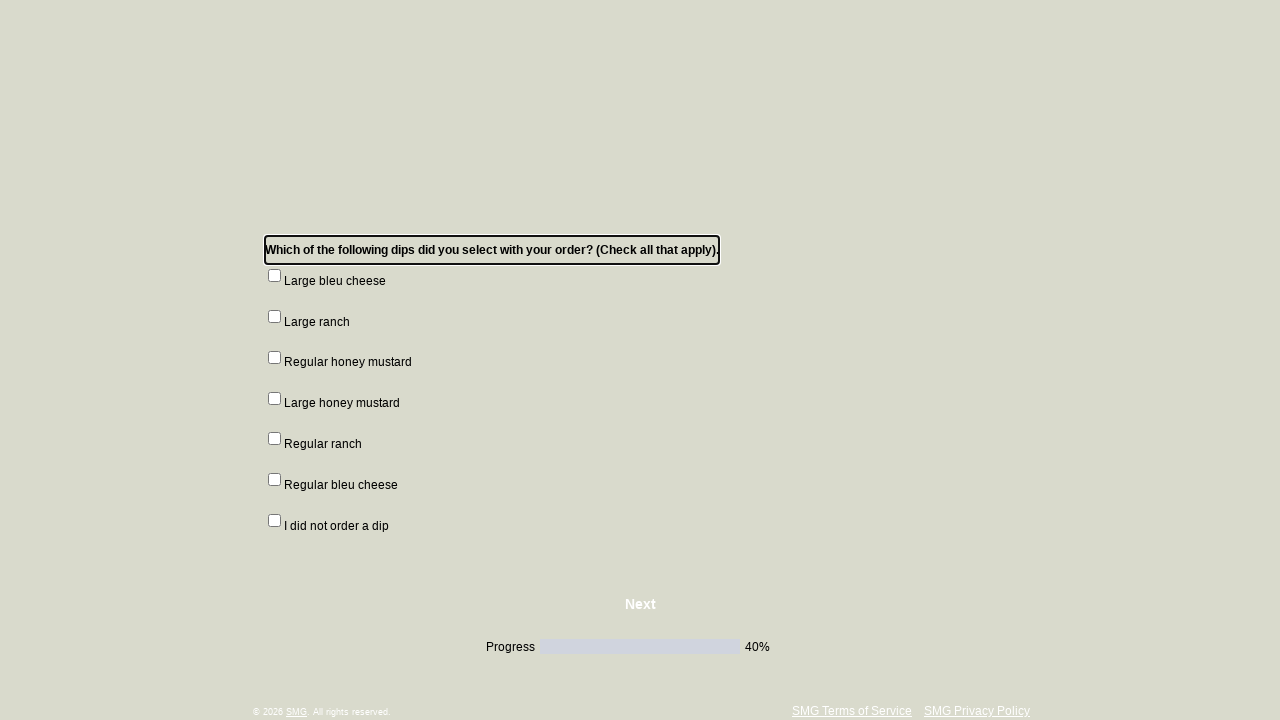

Survey page navigated to next URL
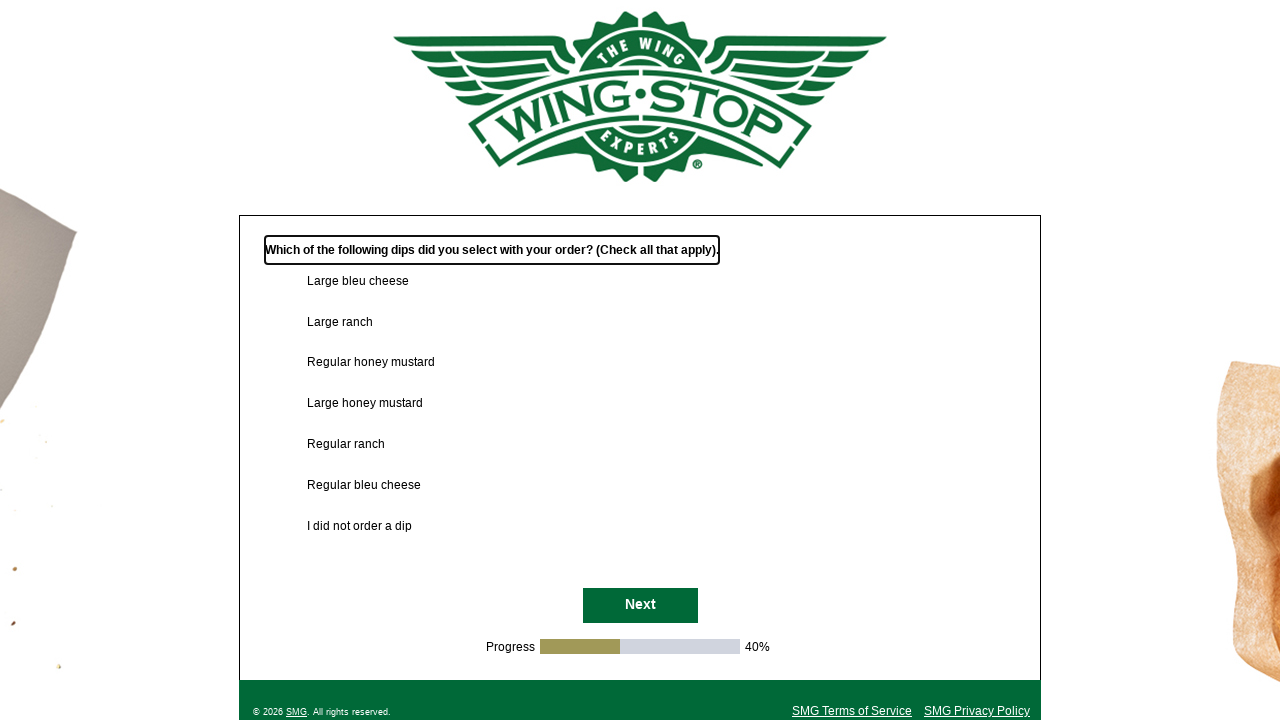

Next button is visible on survey page
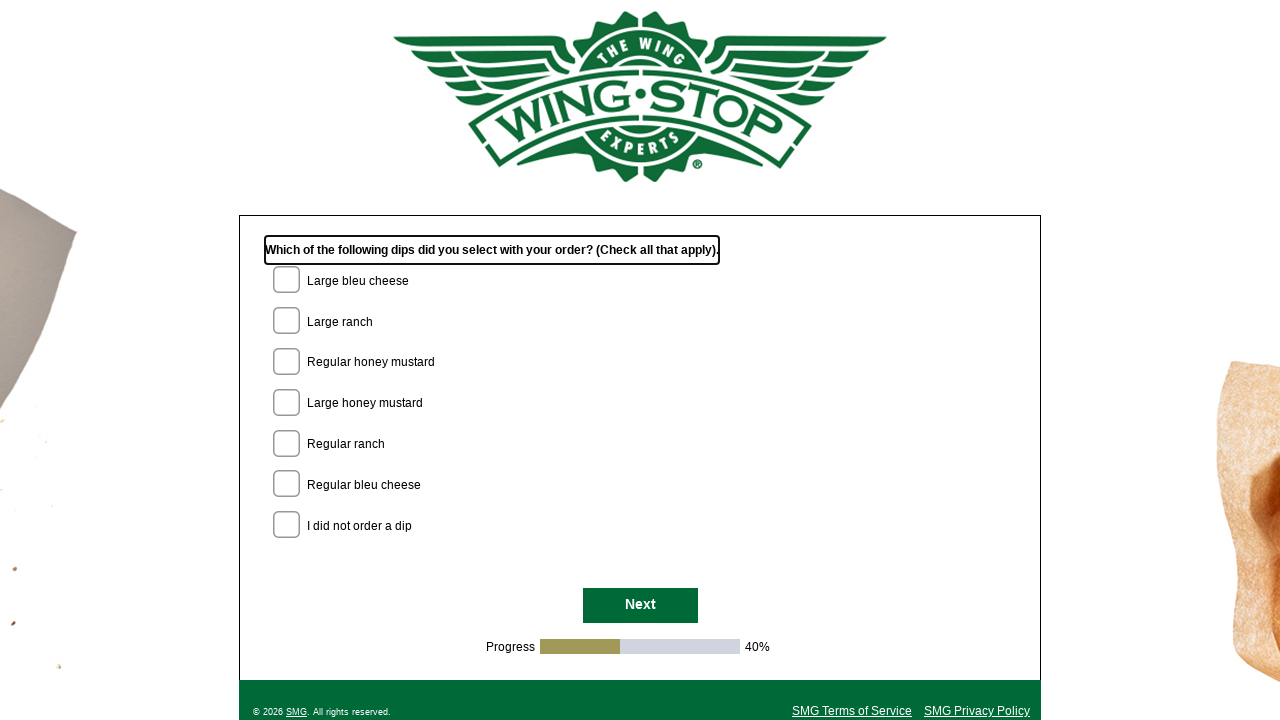

Clicked Next button to continue through survey at (640, 606) on #NextButton
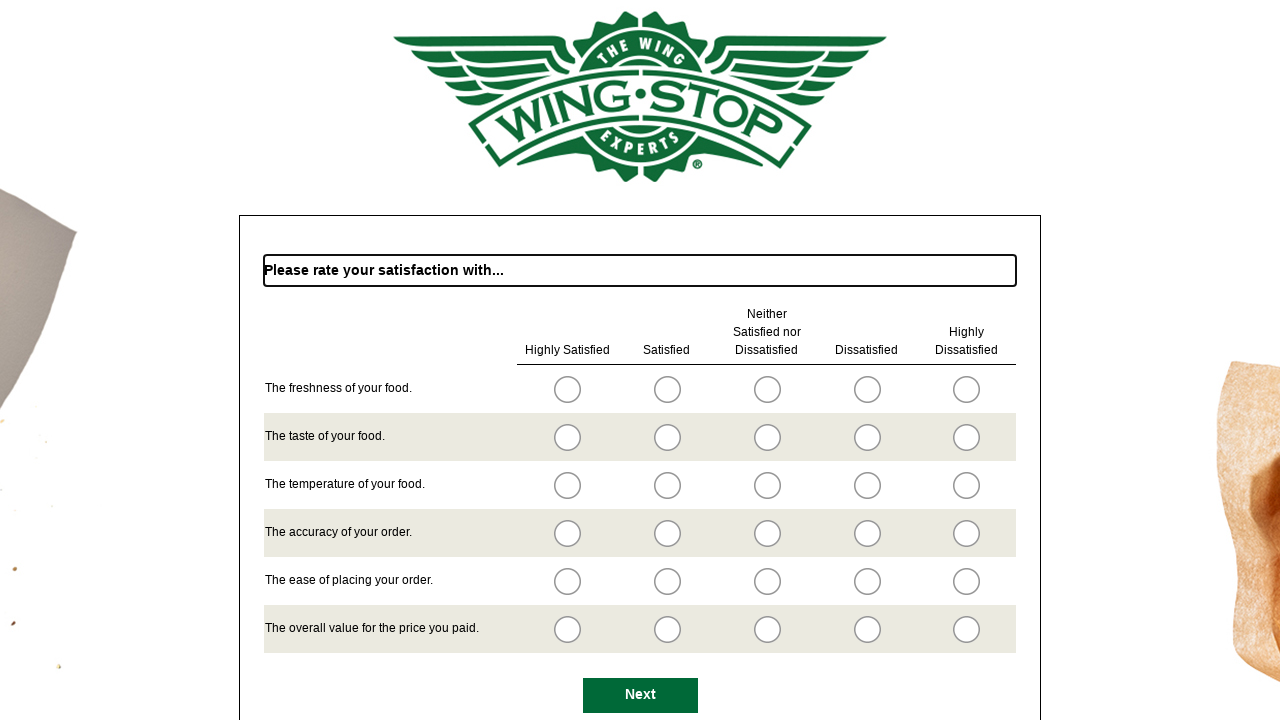

Survey page navigated to next URL
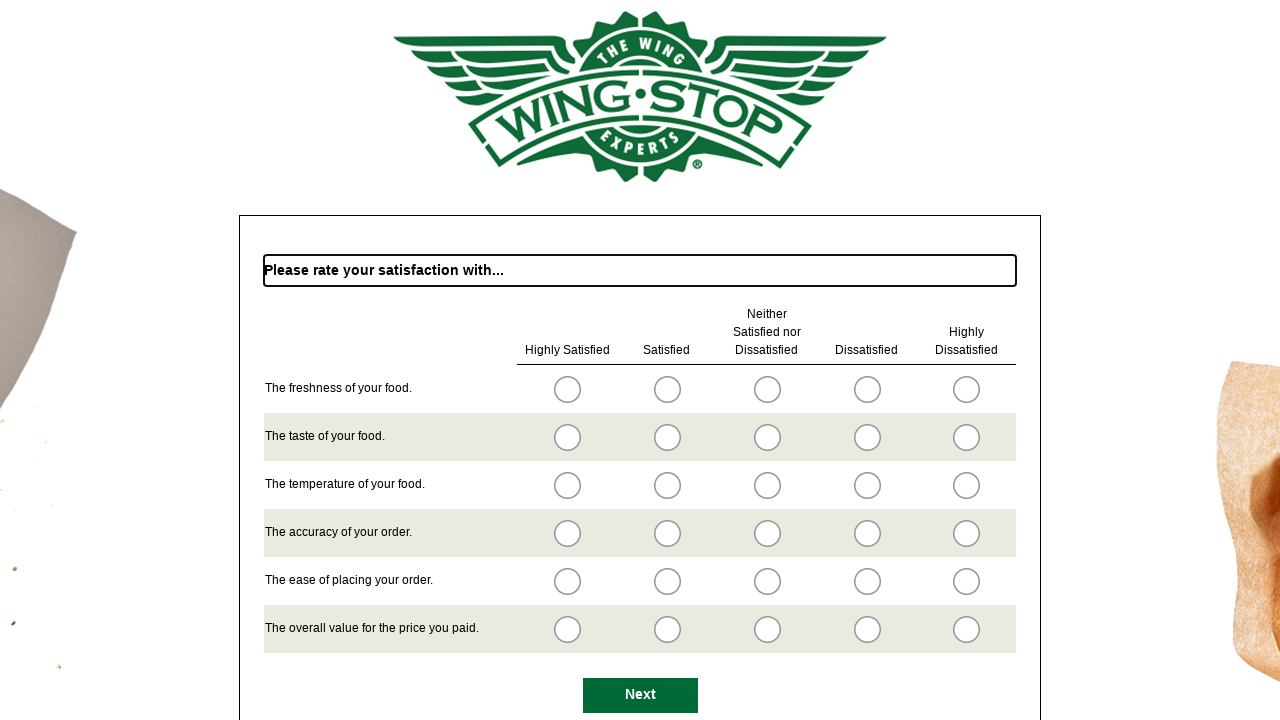

Next button is visible on survey page
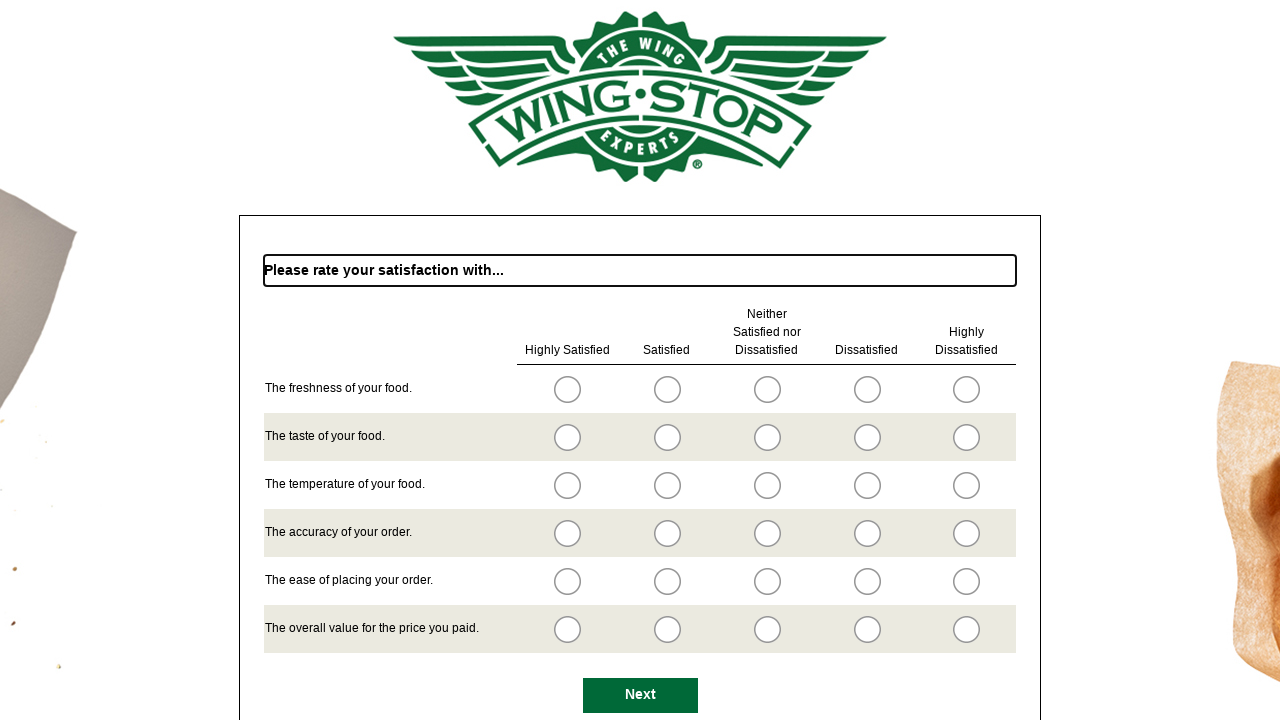

Clicked Next button to continue through survey at (640, 695) on #NextButton
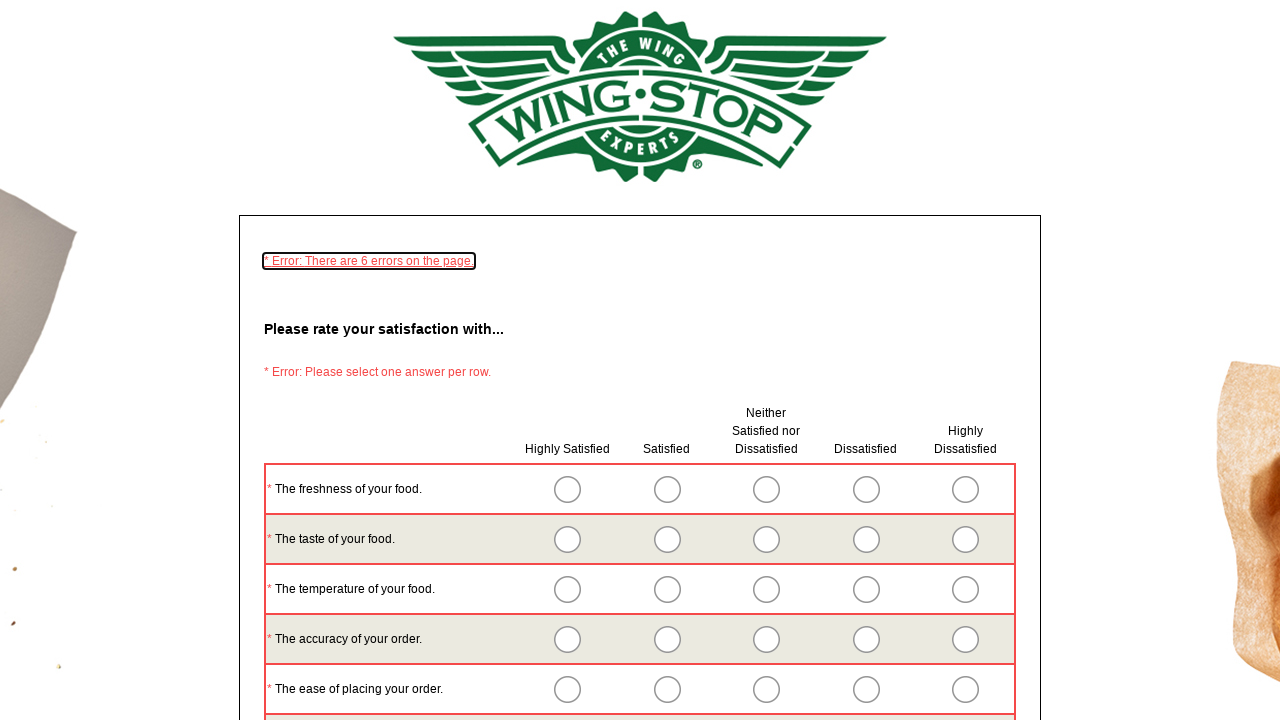

Survey page navigated to next URL
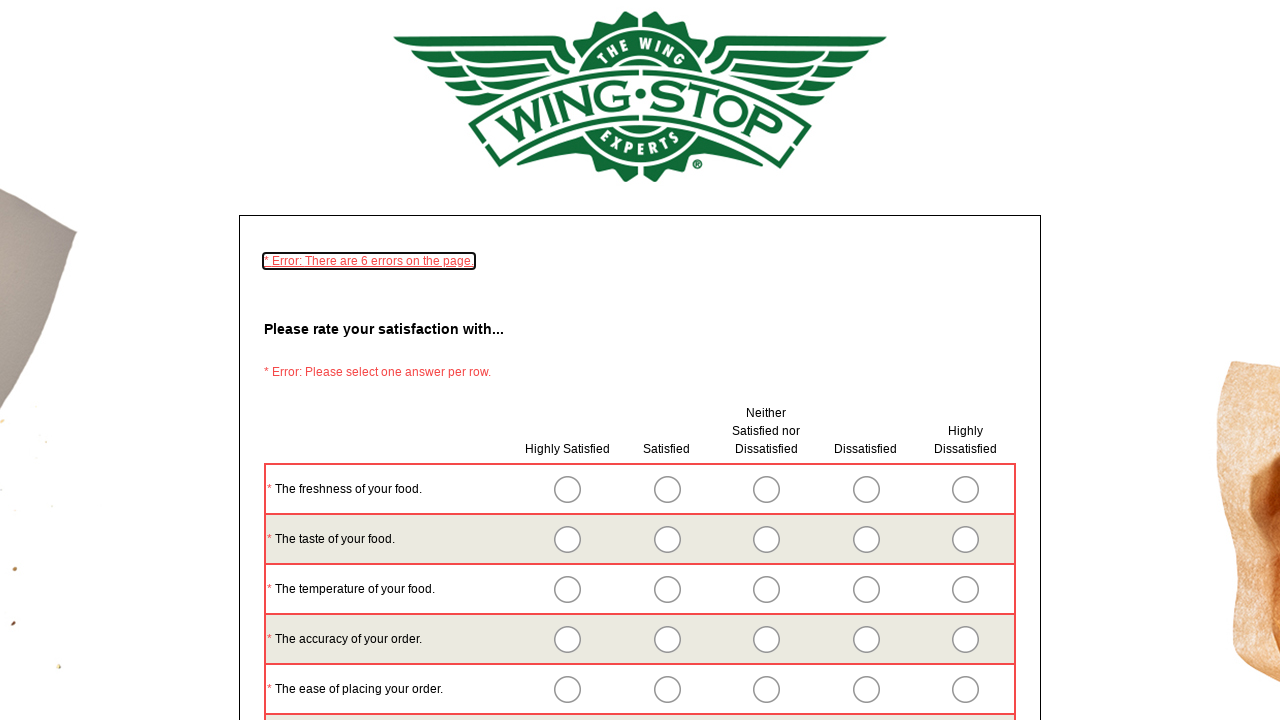

Next button is visible on survey page
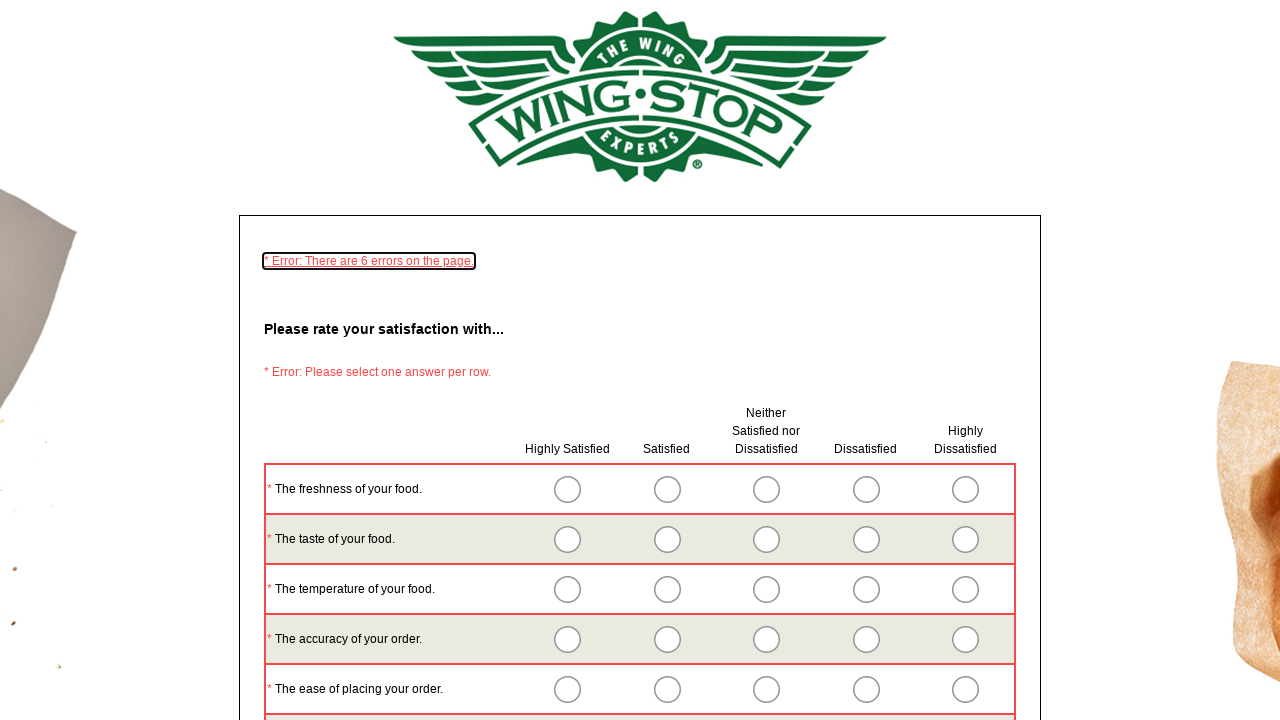

Clicked Next button to continue through survey at (640, 485) on #NextButton
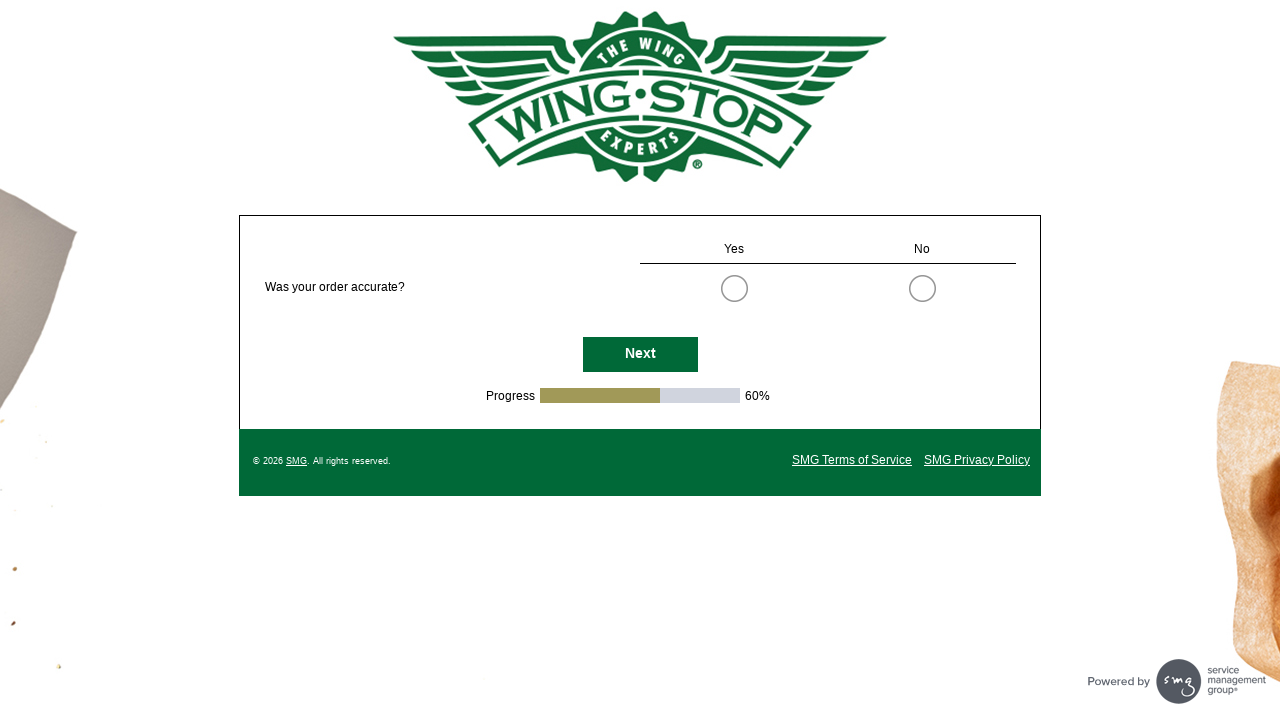

Survey page navigated to next URL
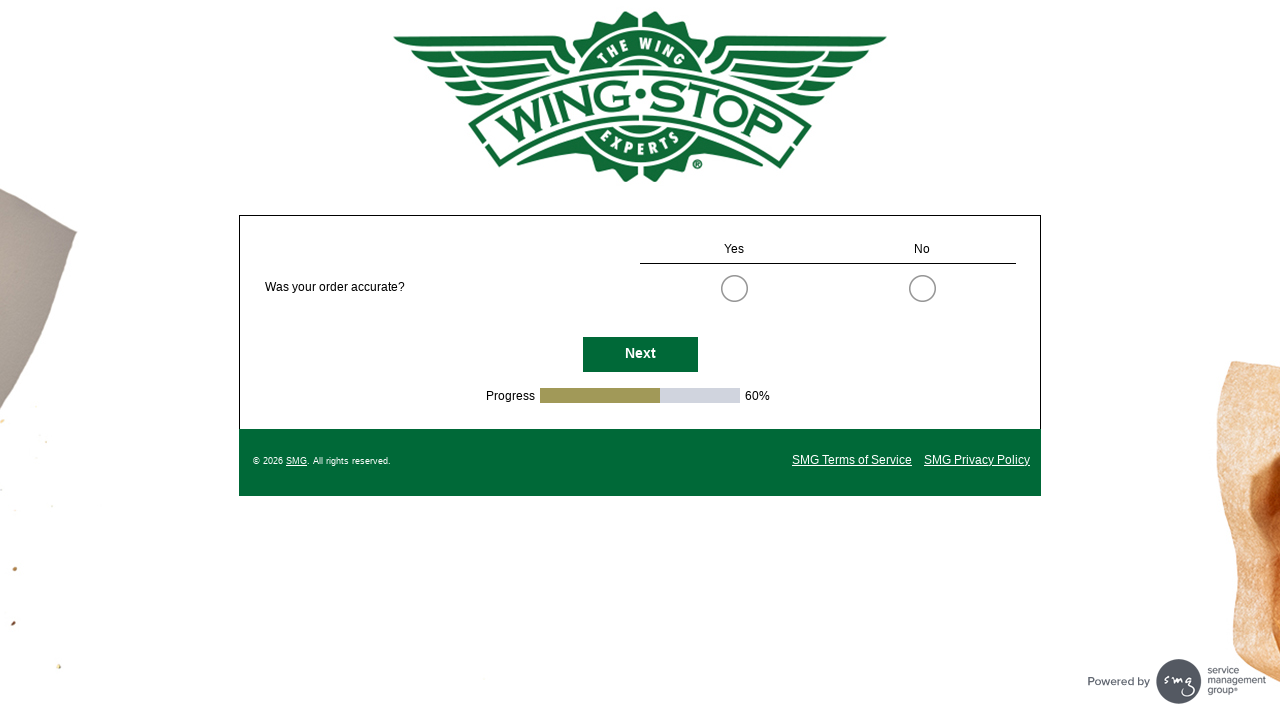

Next button is visible on survey page
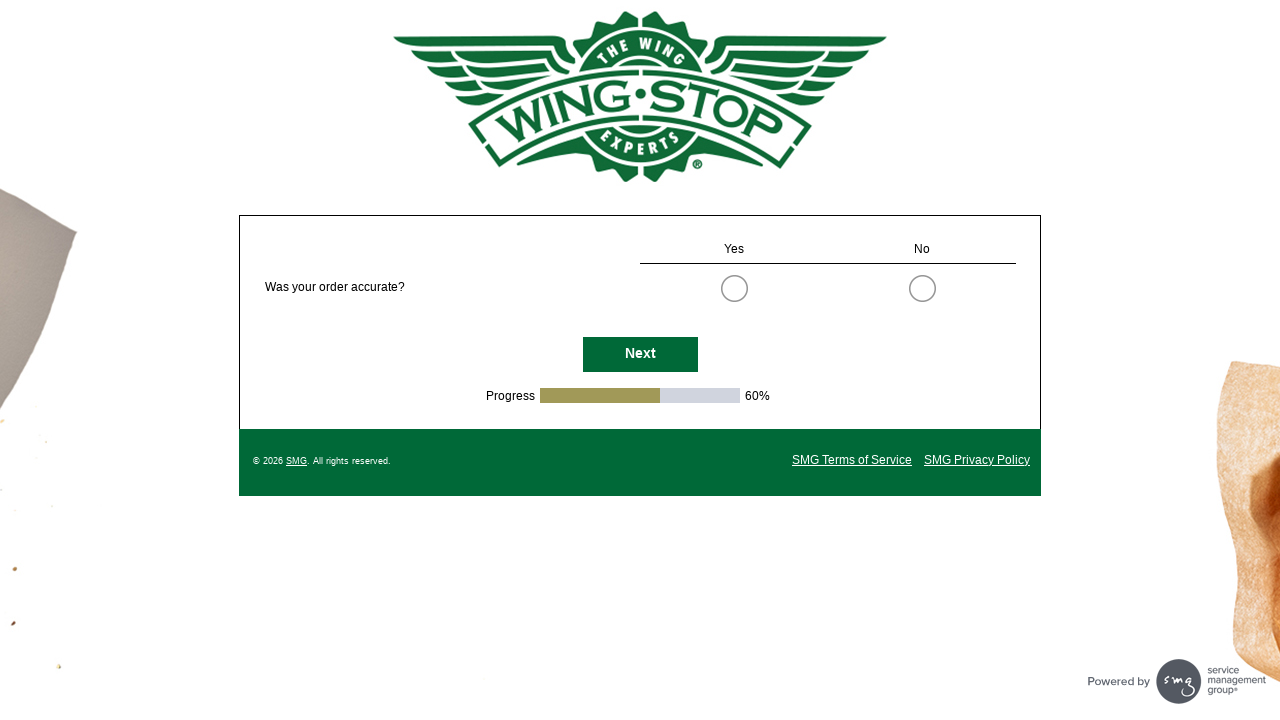

Clicked Next button to continue through survey at (640, 354) on #NextButton
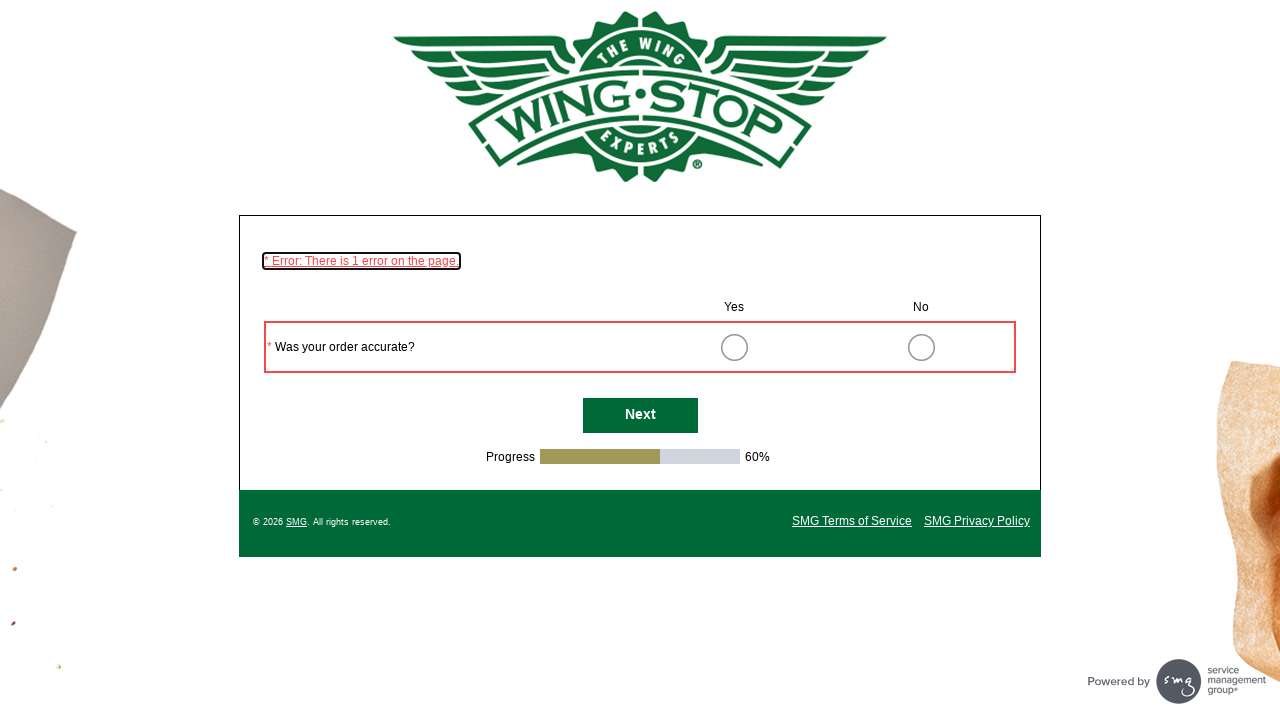

Survey page navigated to next URL
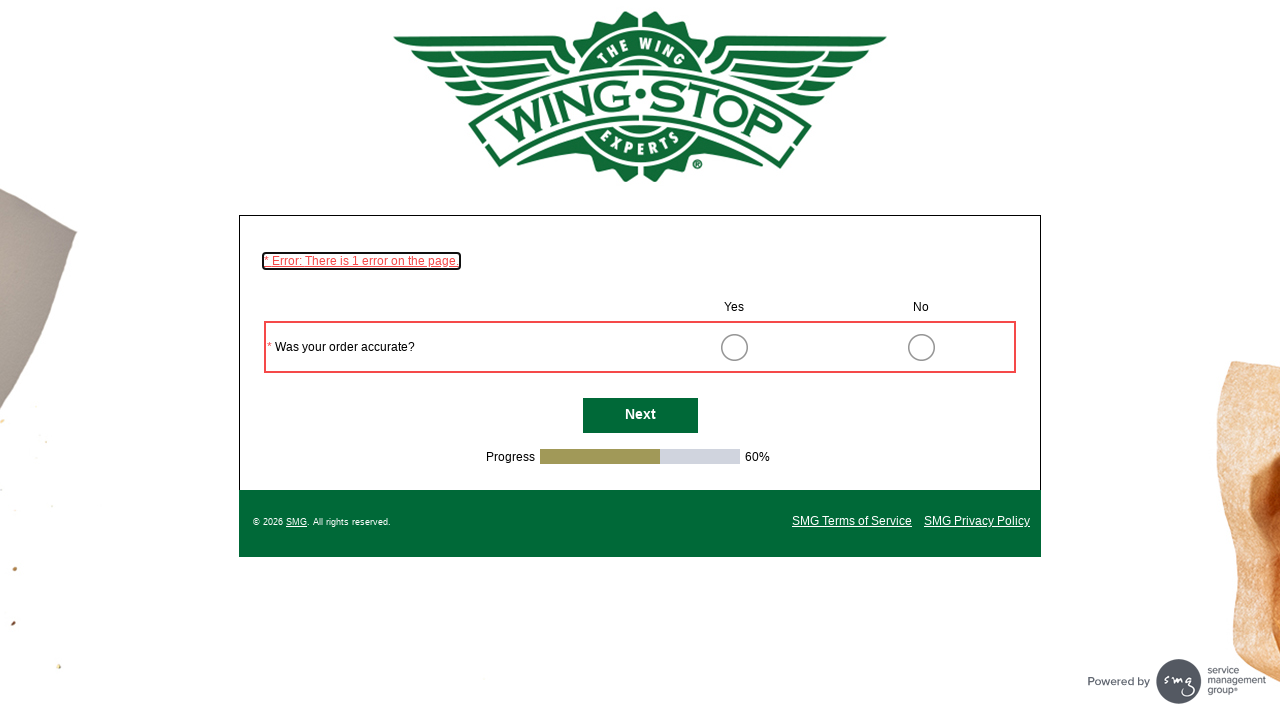

Next button is visible on survey page
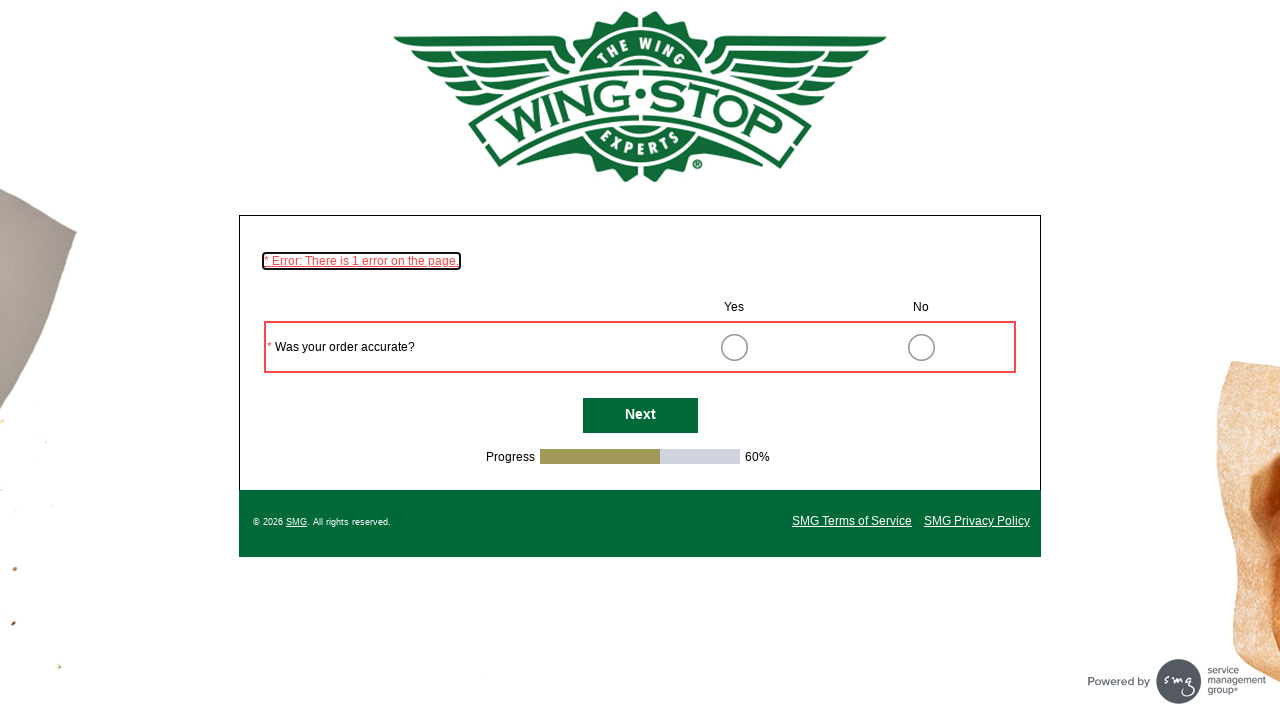

Clicked Next button to continue through survey at (640, 416) on #NextButton
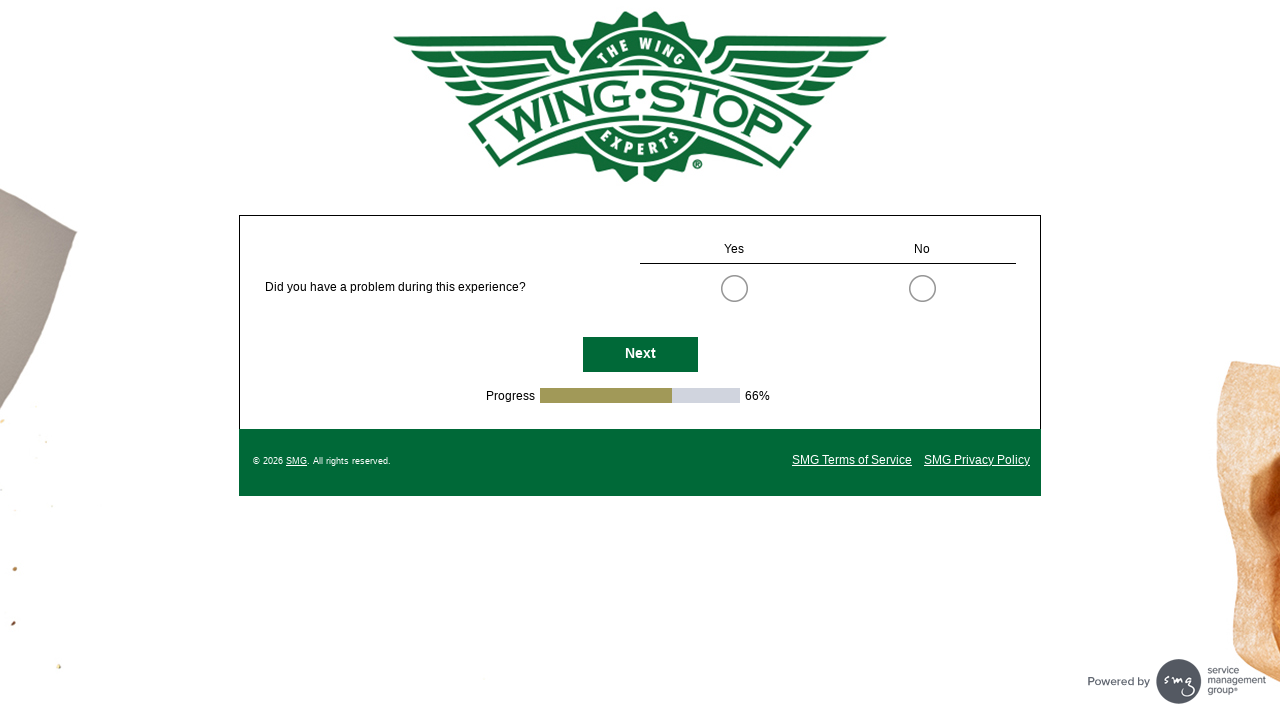

Survey page navigated to next URL
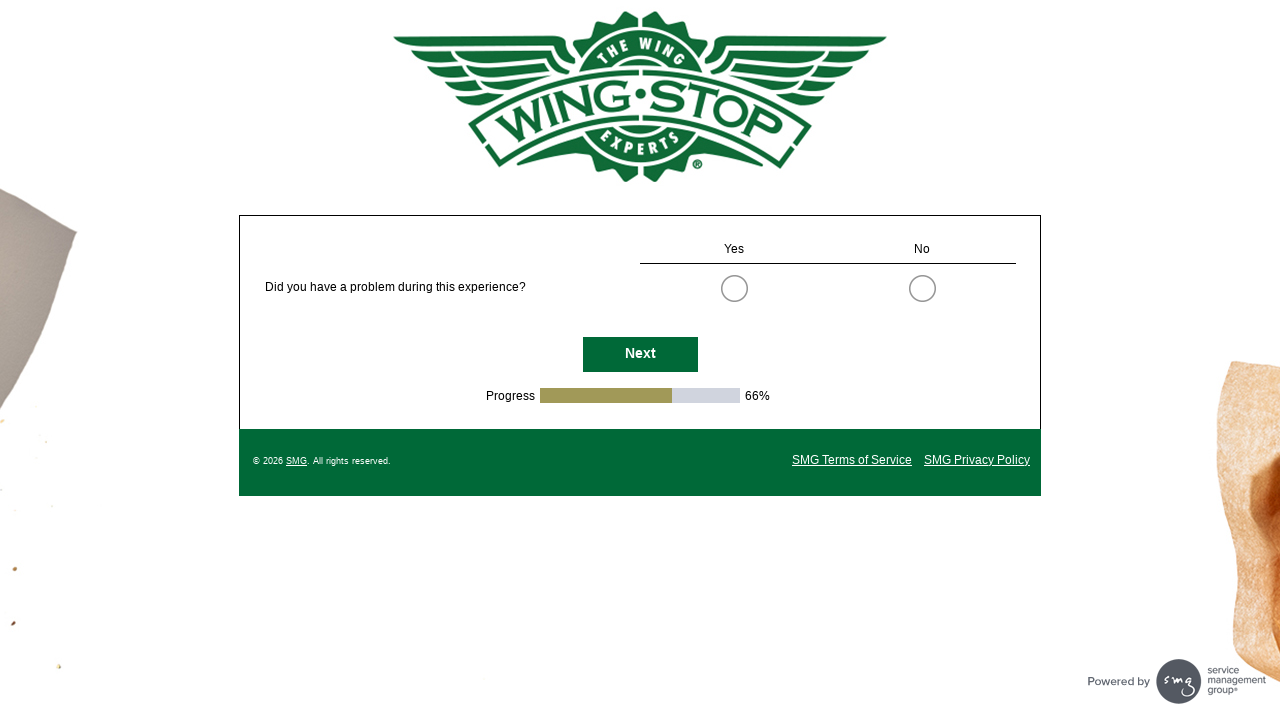

Next button is visible on survey page
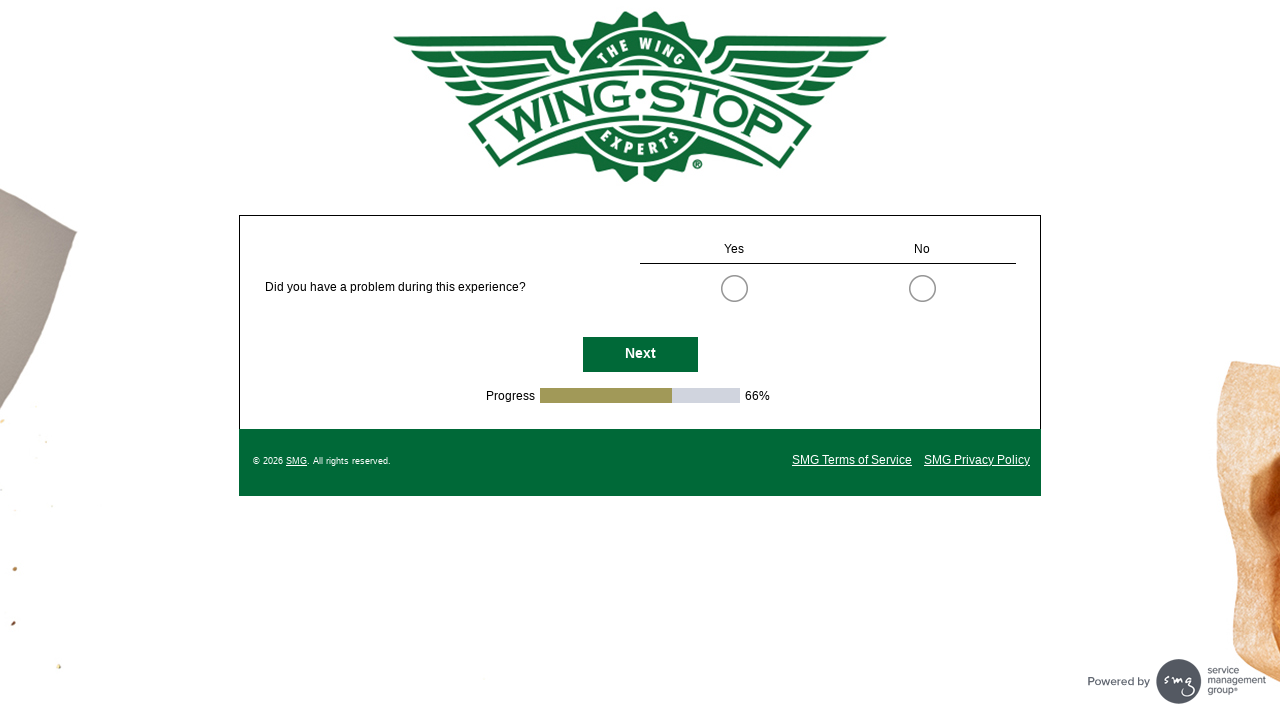

Clicked Next button to continue through survey at (640, 354) on #NextButton
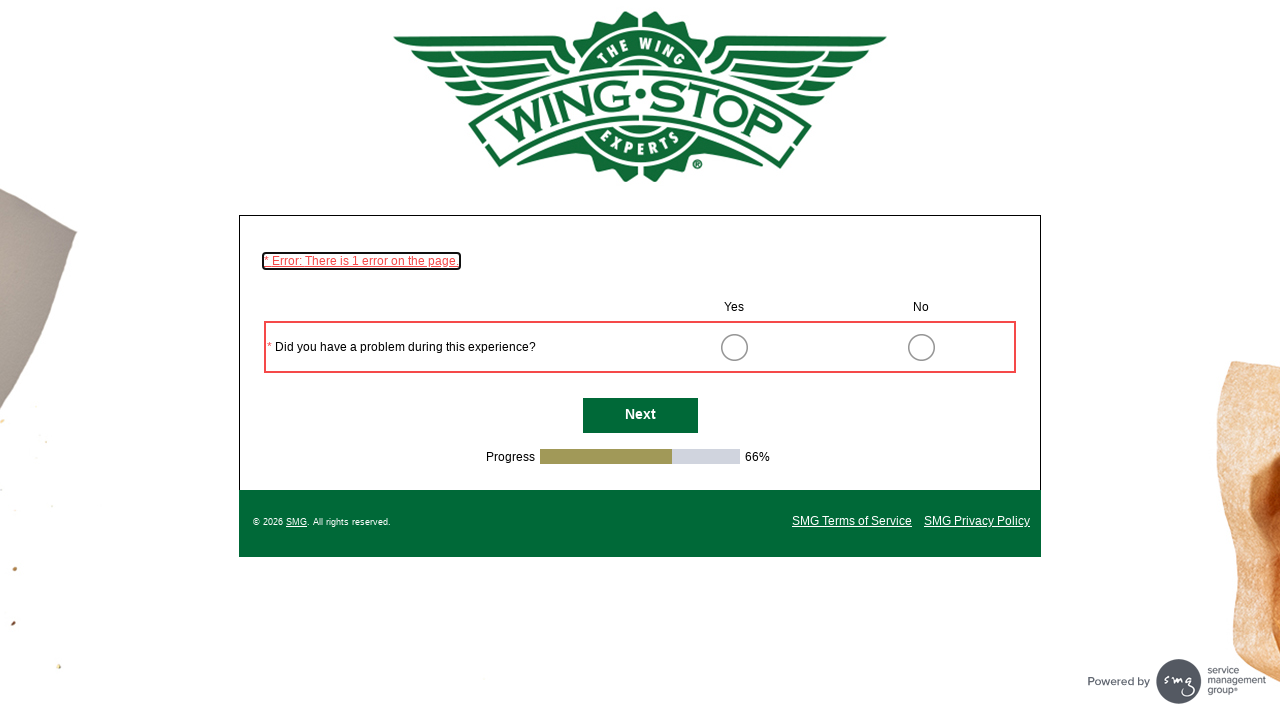

Survey page navigated to next URL
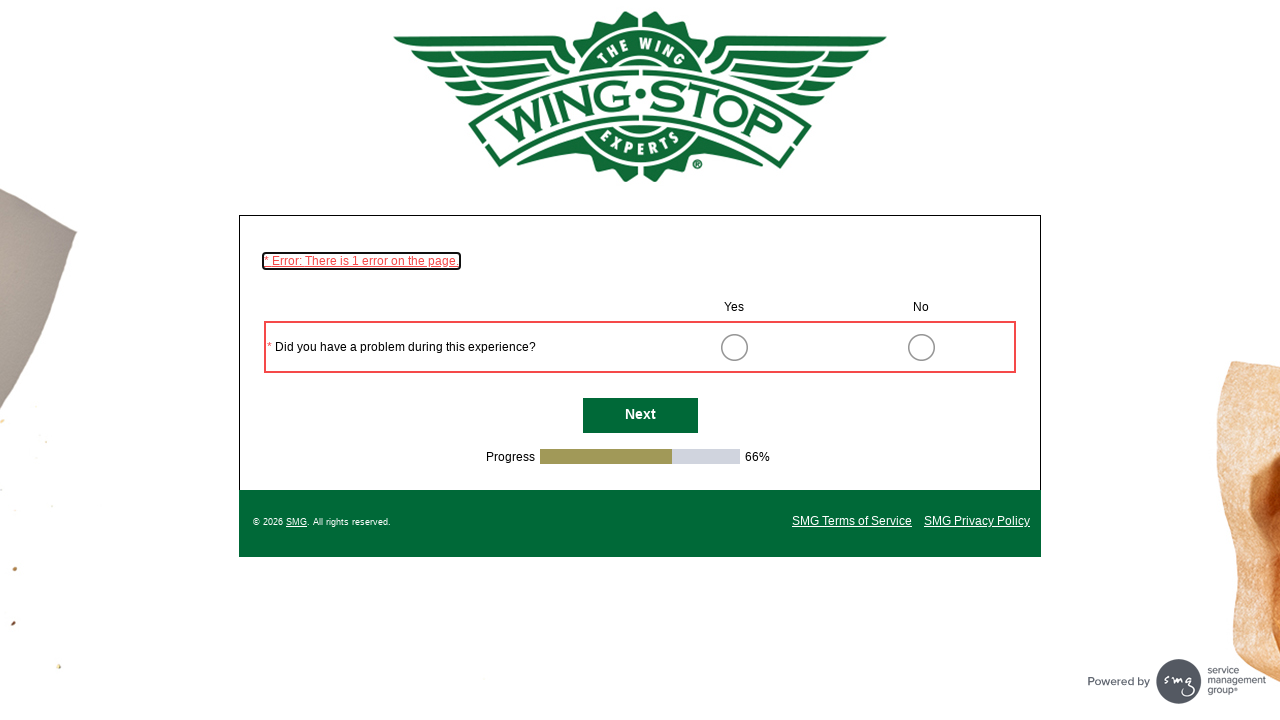

Next button is visible on survey page
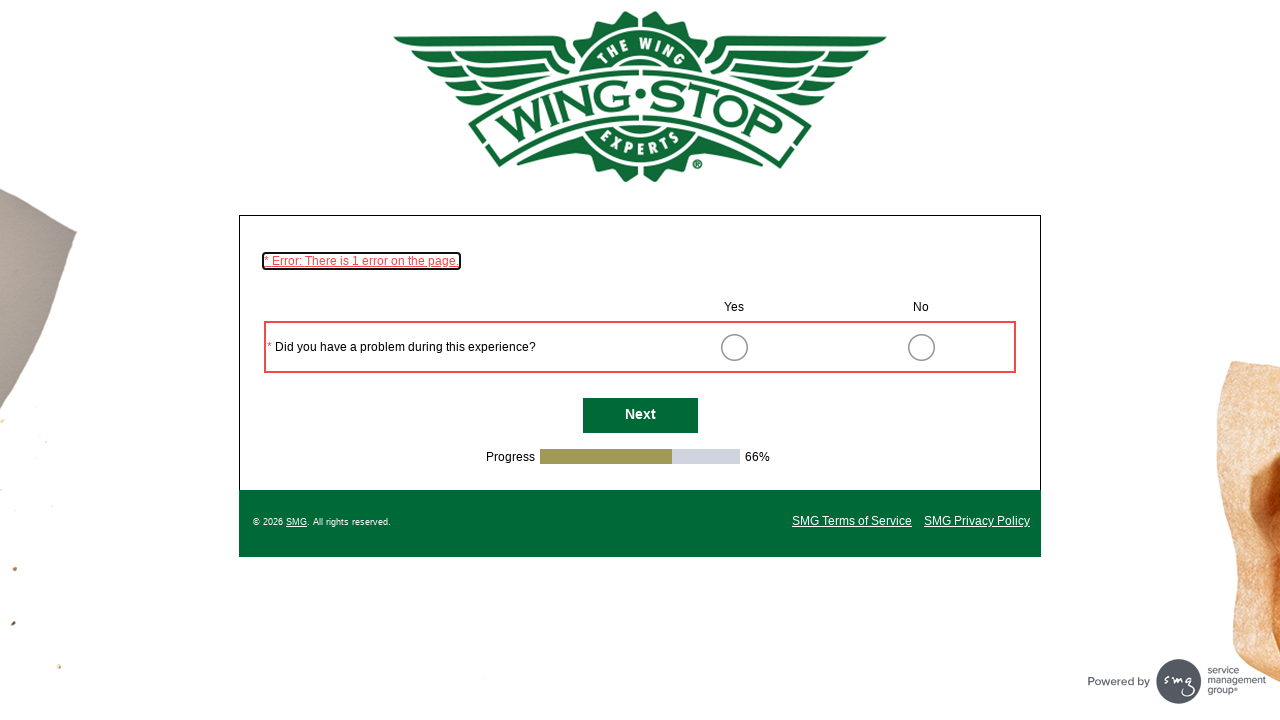

Clicked Next button to continue through survey at (640, 416) on #NextButton
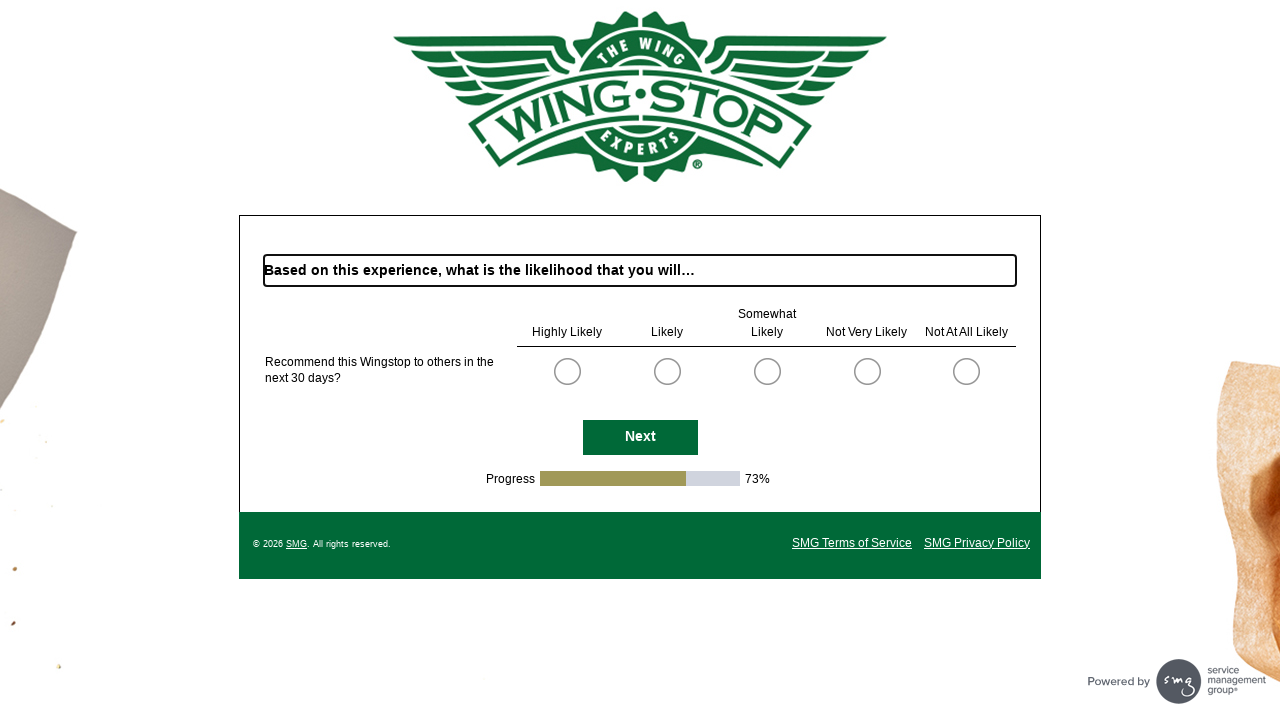

Survey page navigated to next URL
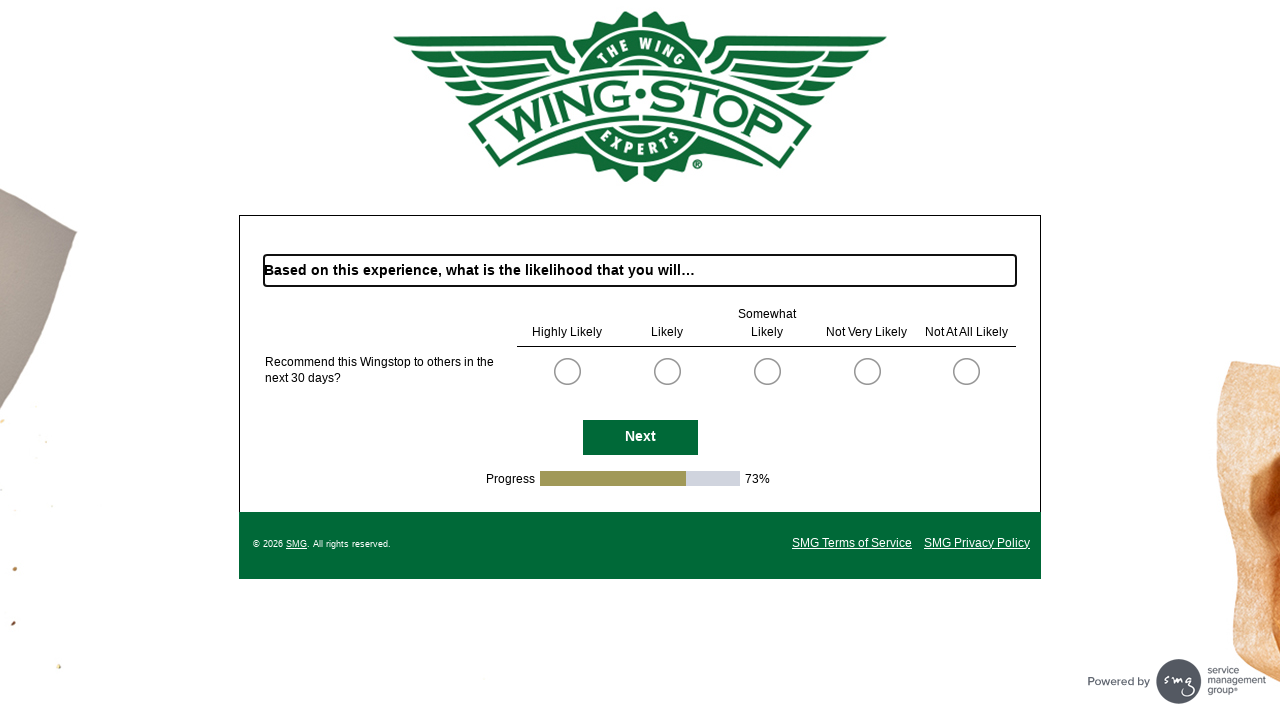

Next button is visible on survey page
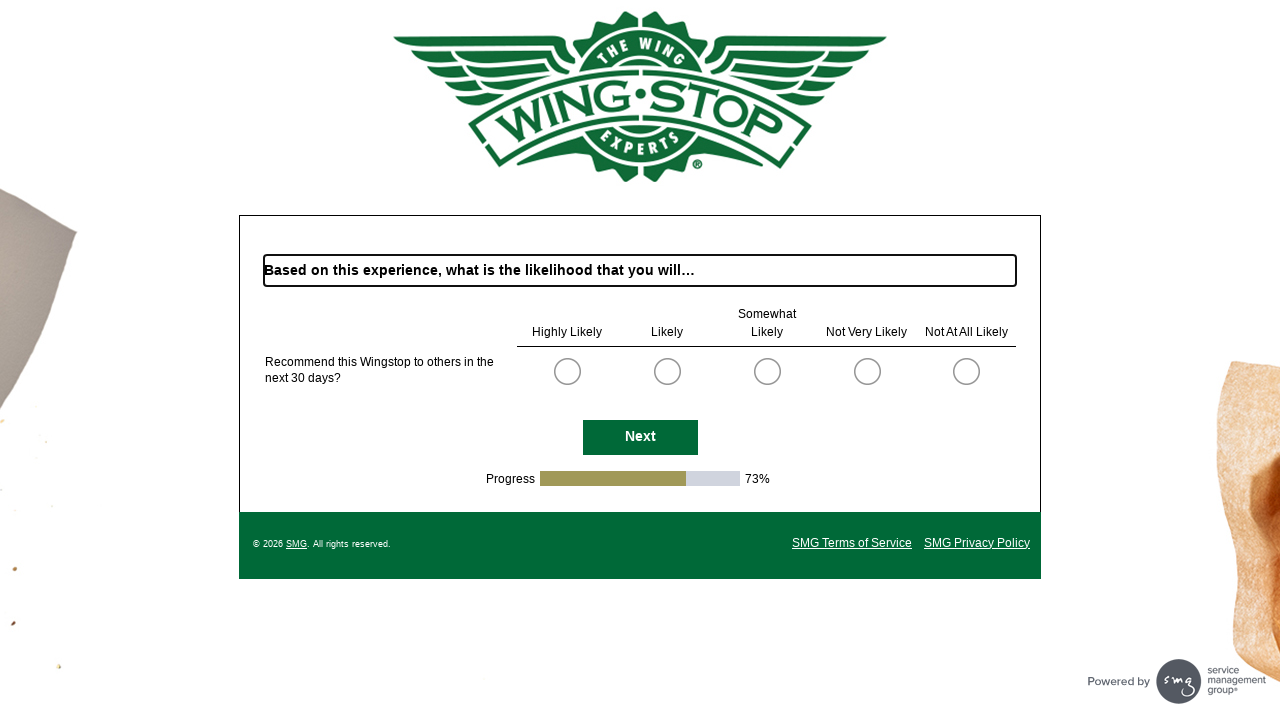

Clicked Next button to continue through survey at (640, 437) on #NextButton
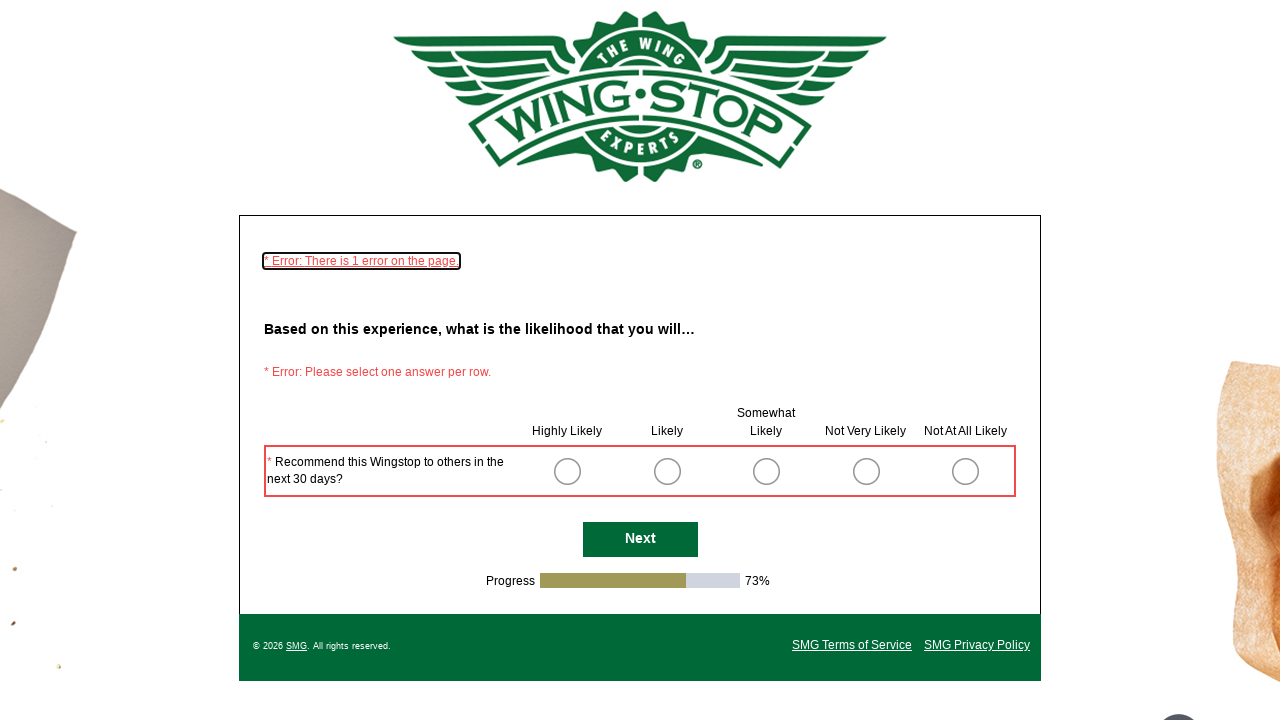

Survey page navigated to next URL
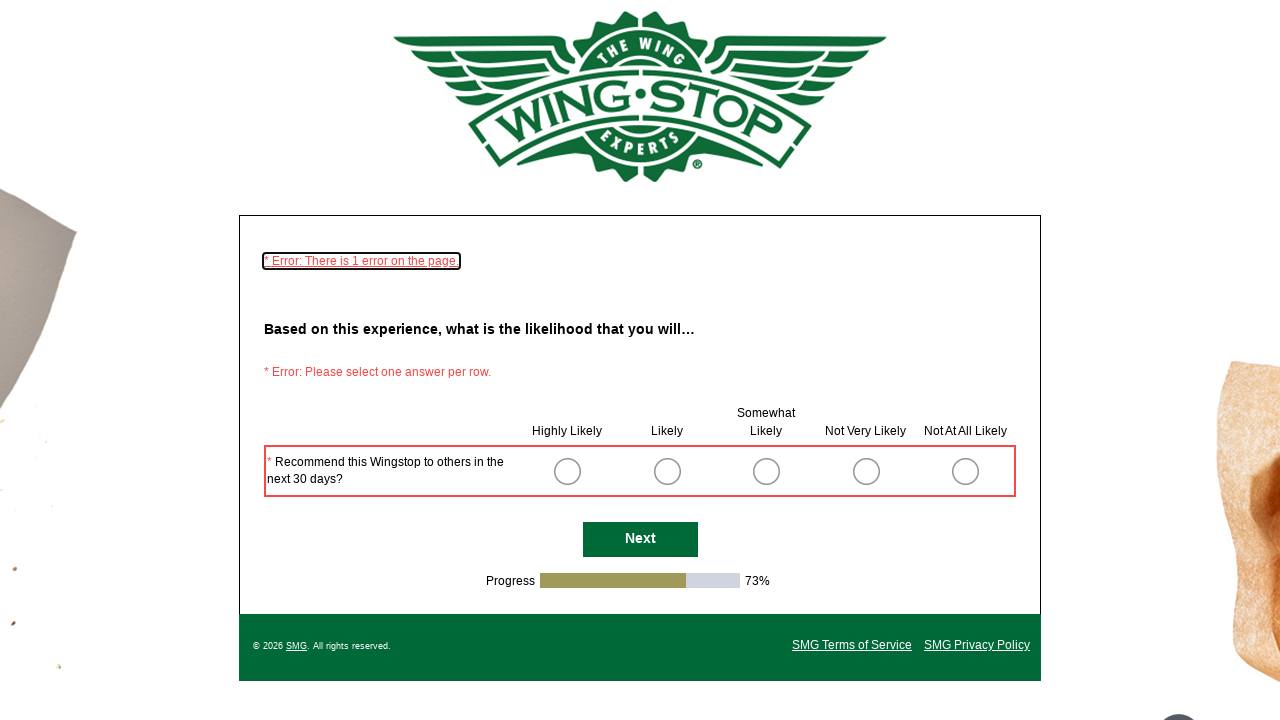

Next button is visible on survey page
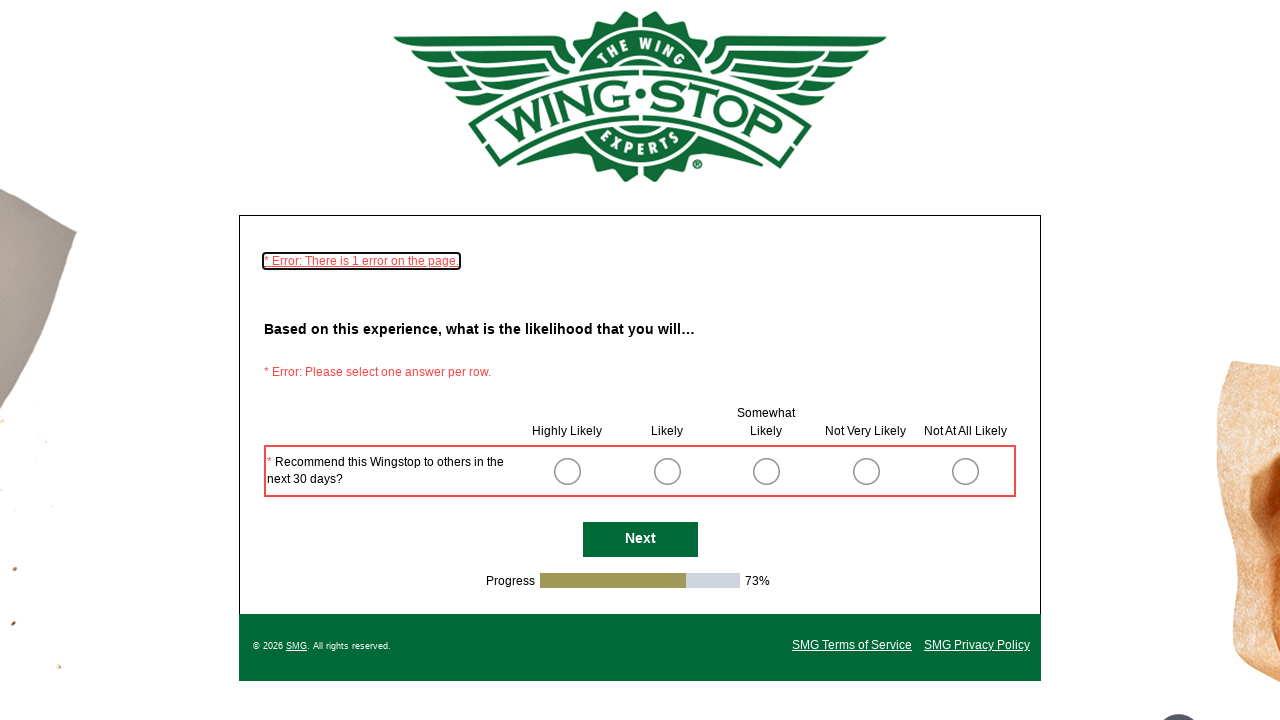

Clicked Next button to continue through survey at (640, 540) on #NextButton
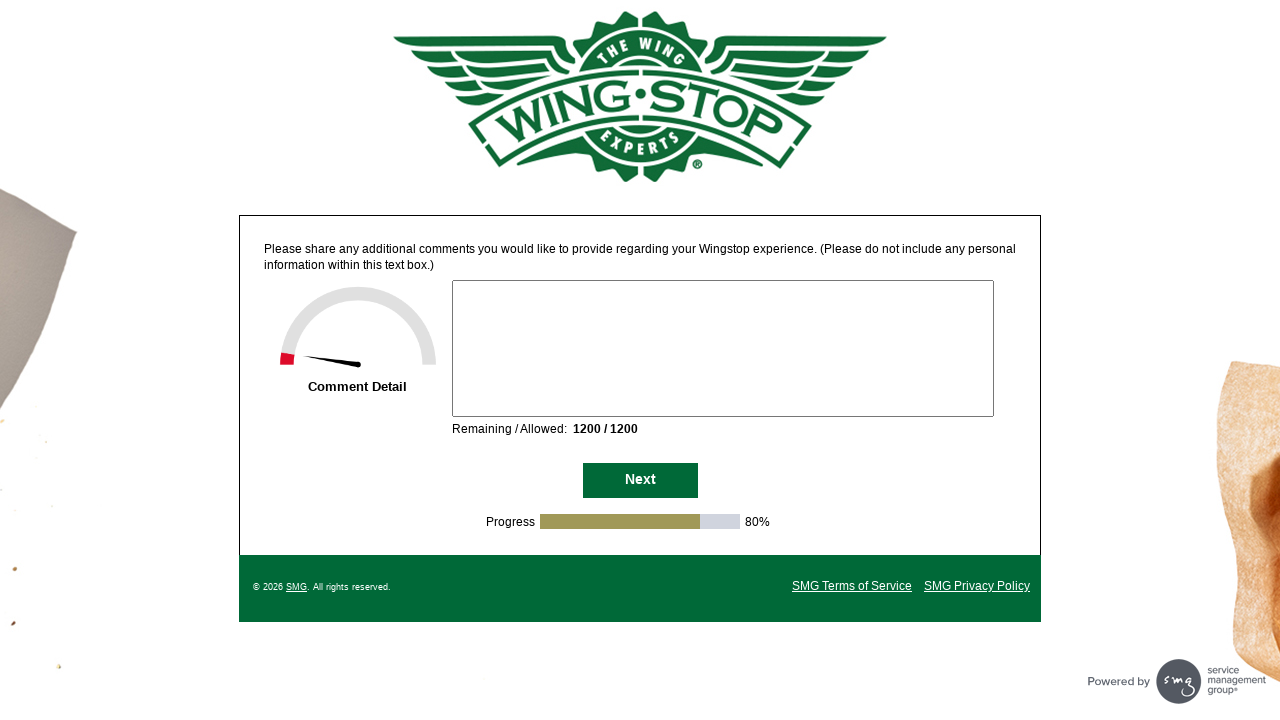

Survey page navigated to next URL
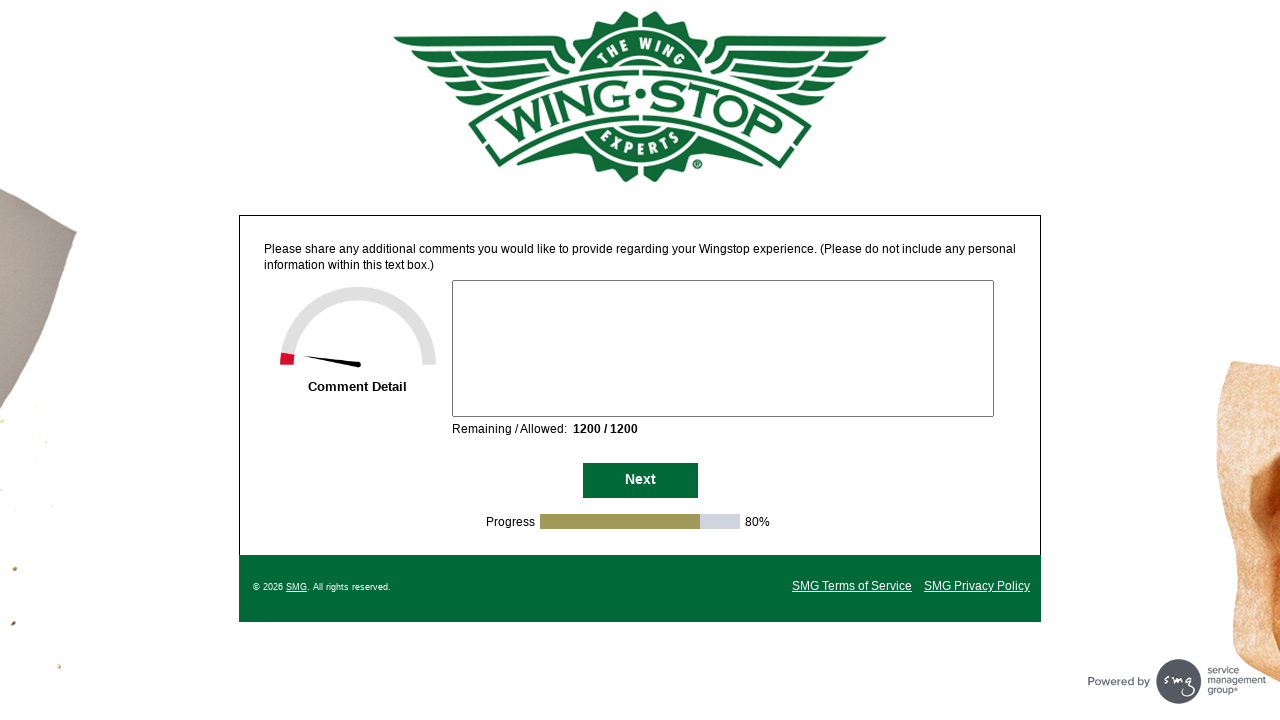

Next button is visible on survey page
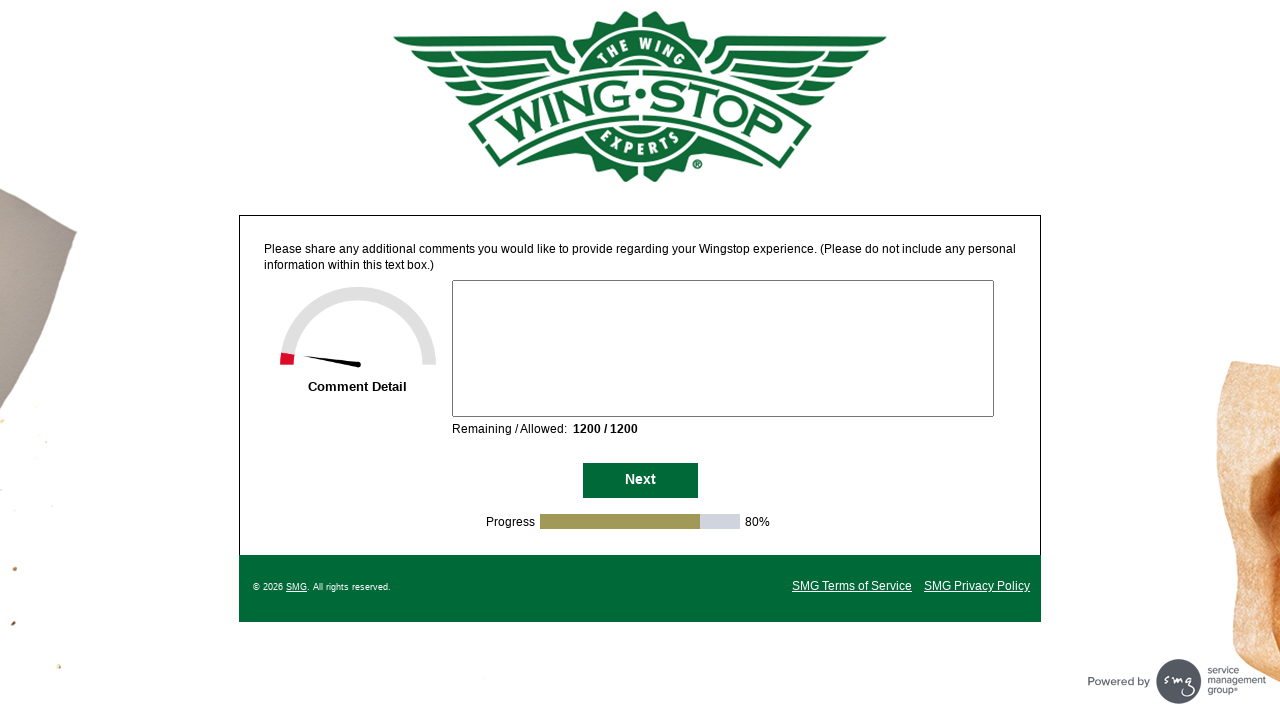

Clicked Next button to continue through survey at (640, 481) on #NextButton
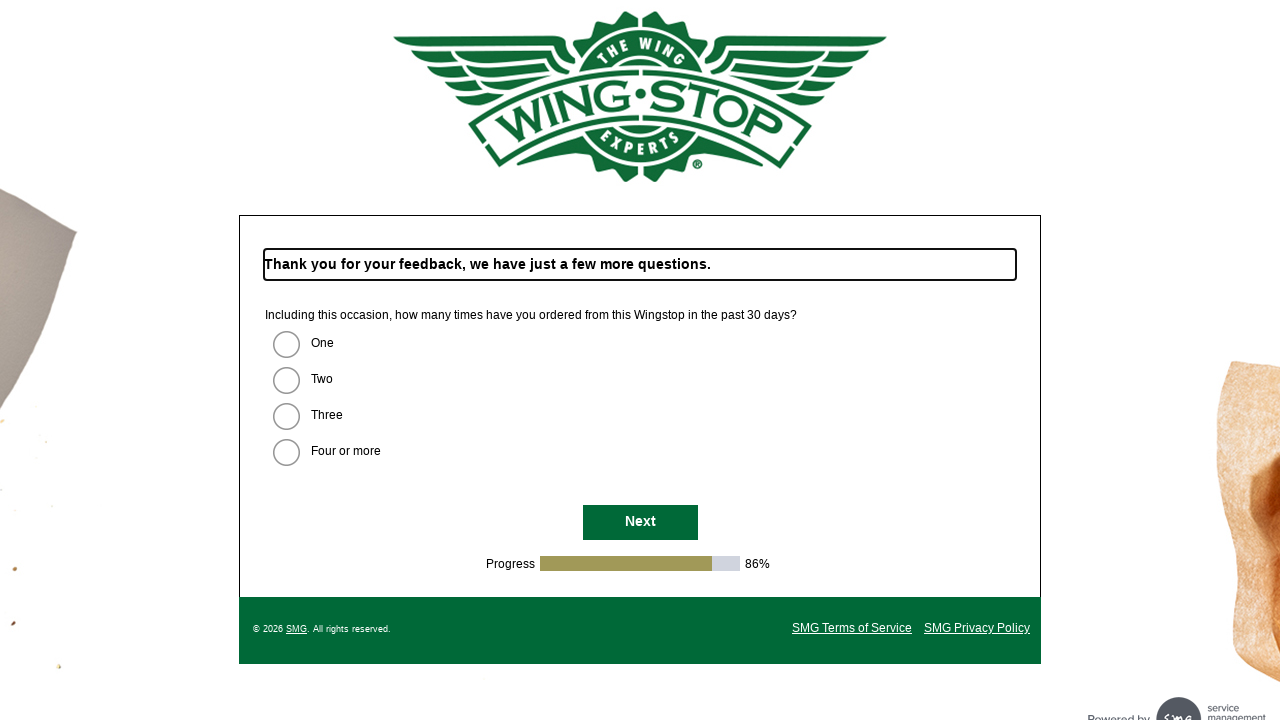

Survey page navigated to next URL
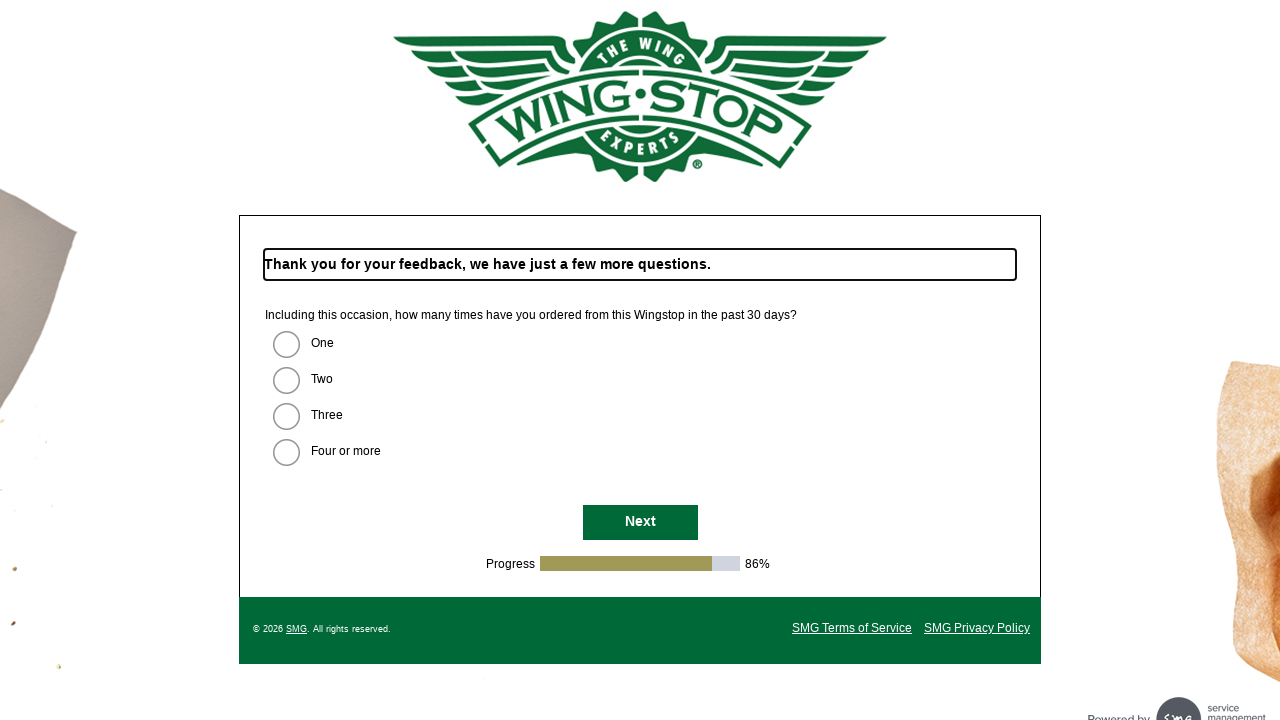

Next button is visible on survey page
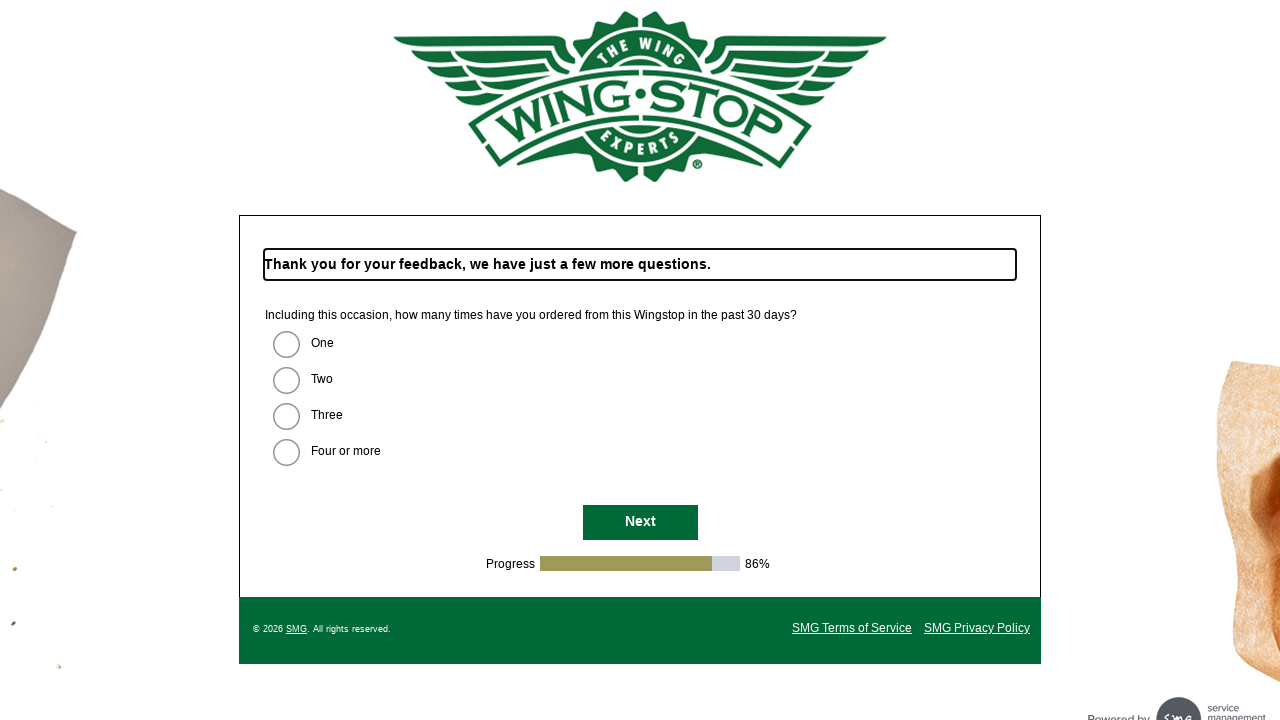

Clicked Next button to continue through survey at (640, 523) on #NextButton
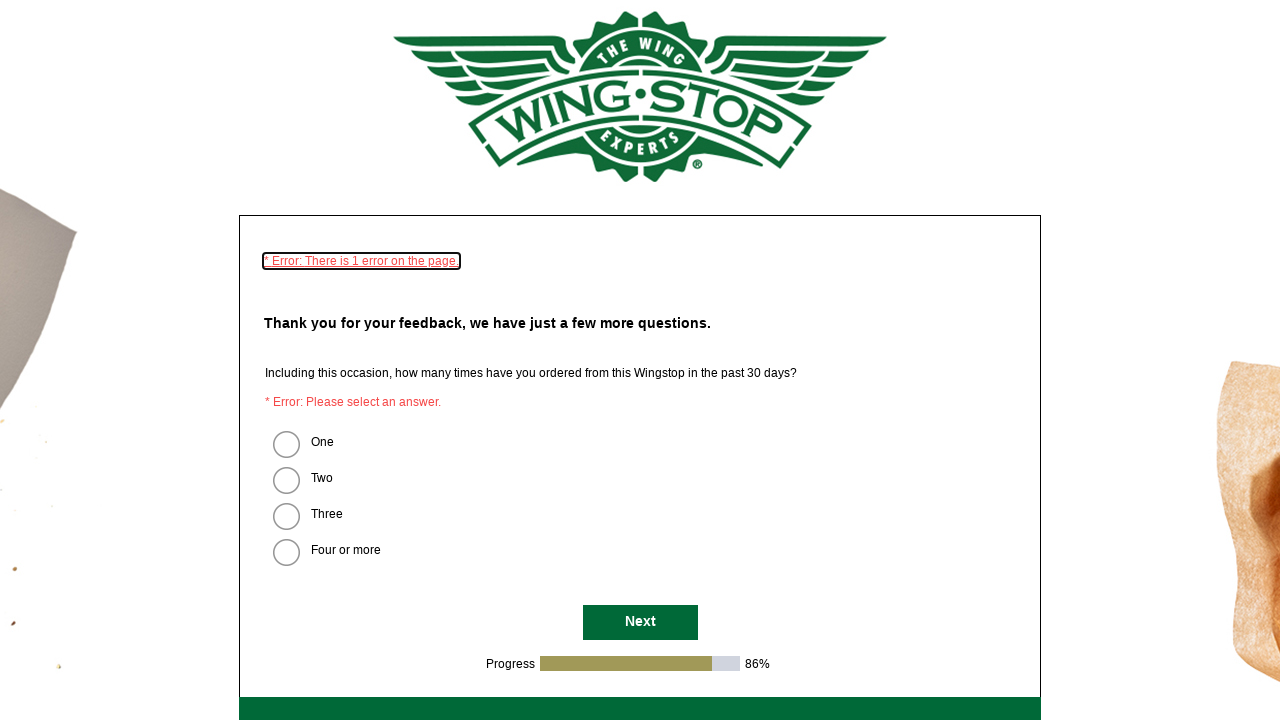

Survey page navigated to next URL
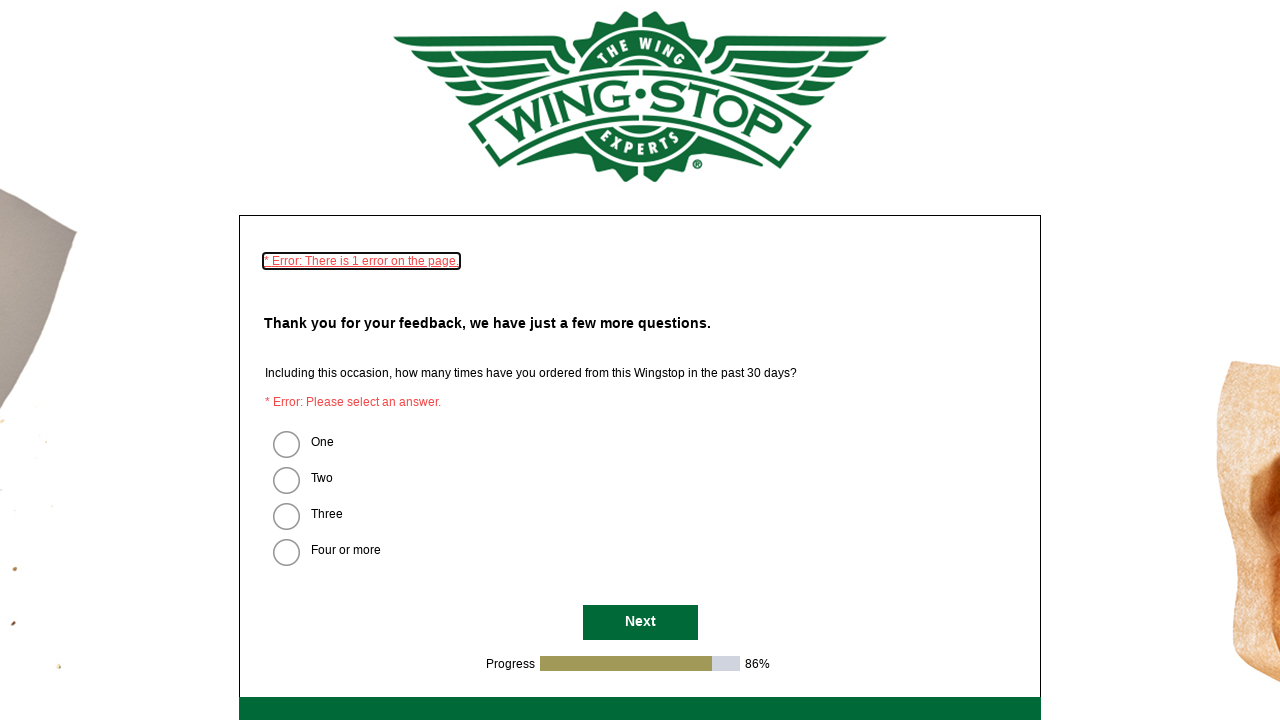

Next button is visible on survey page
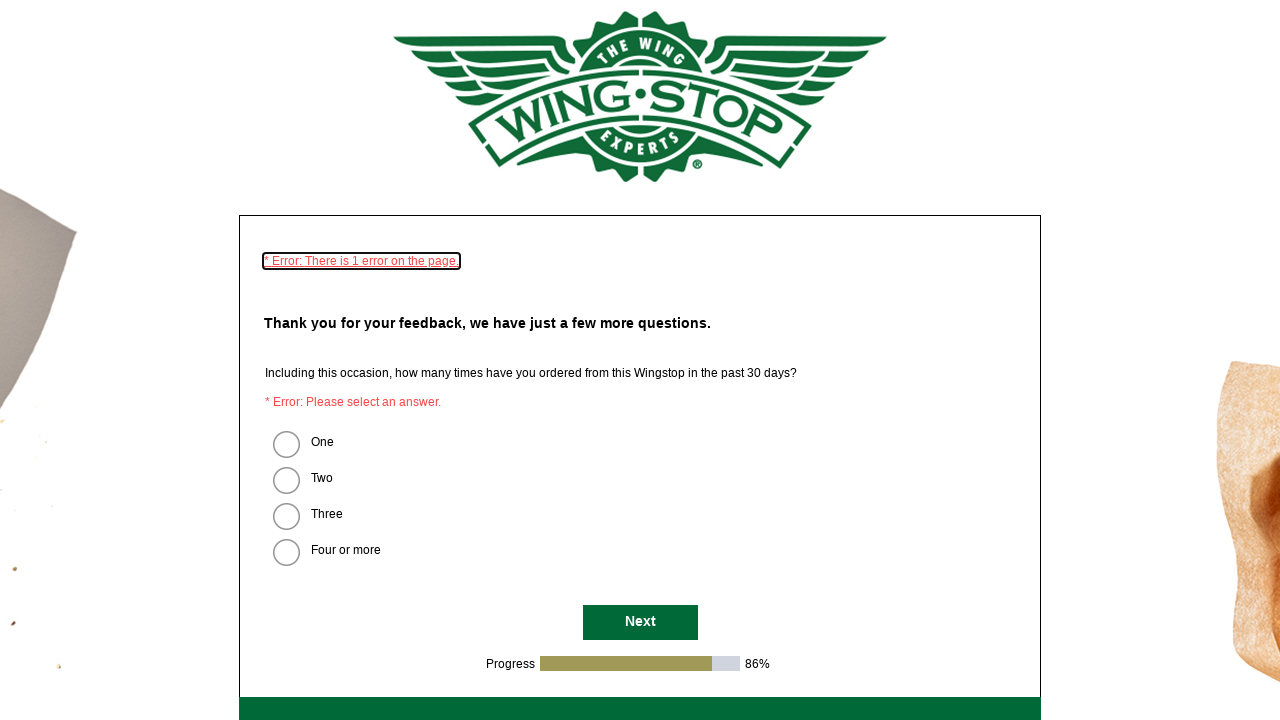

Clicked Next button to continue through survey at (640, 622) on #NextButton
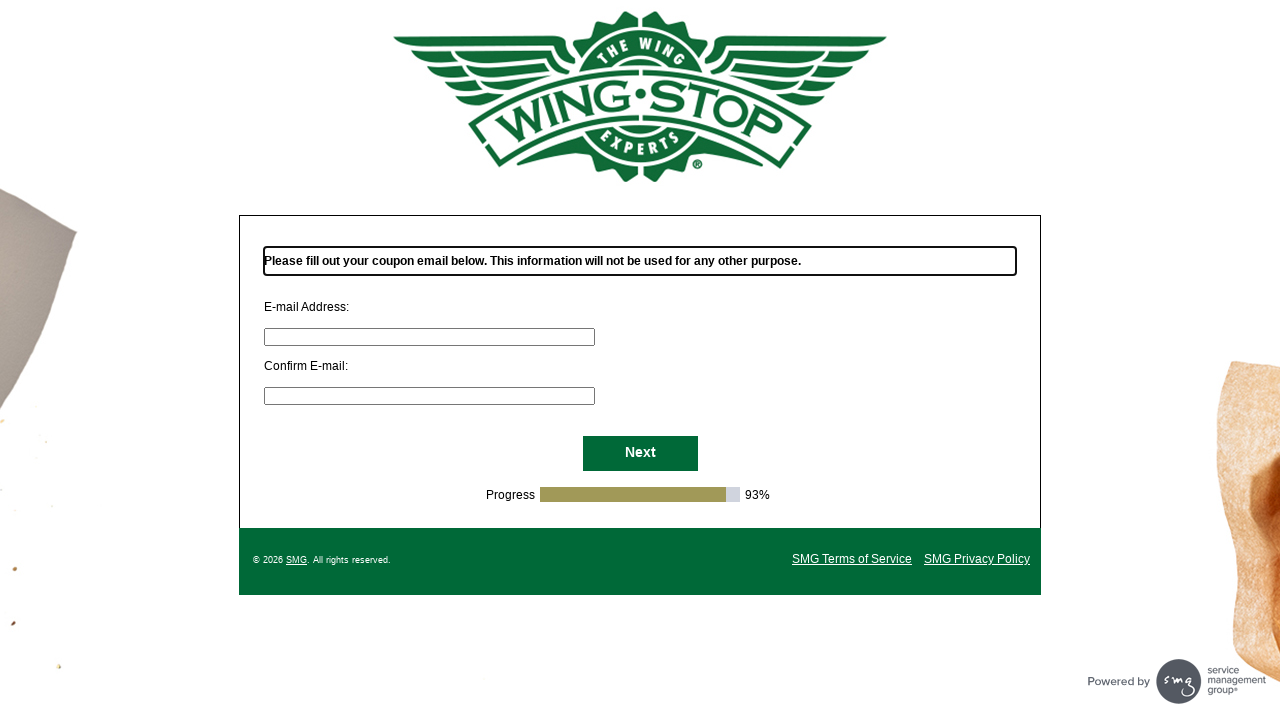

Survey page navigated to next URL
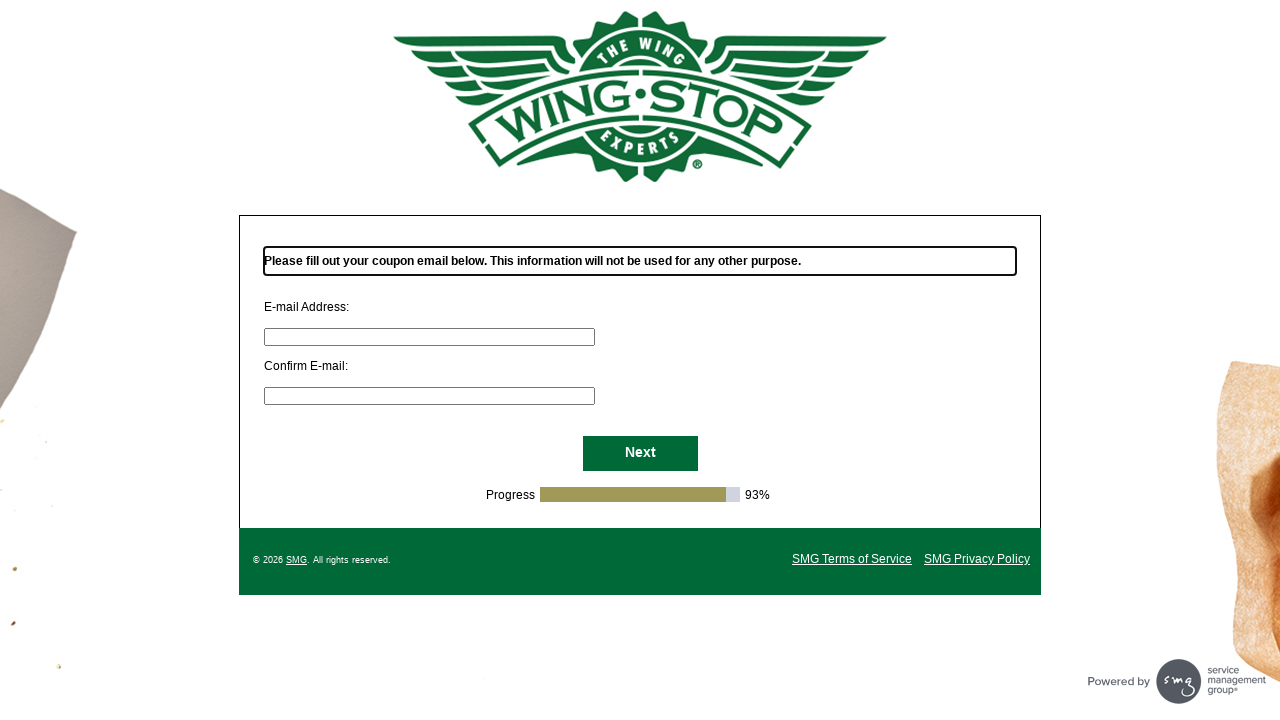

Filled primary email address field with surveytester2024@example.com on #S000132
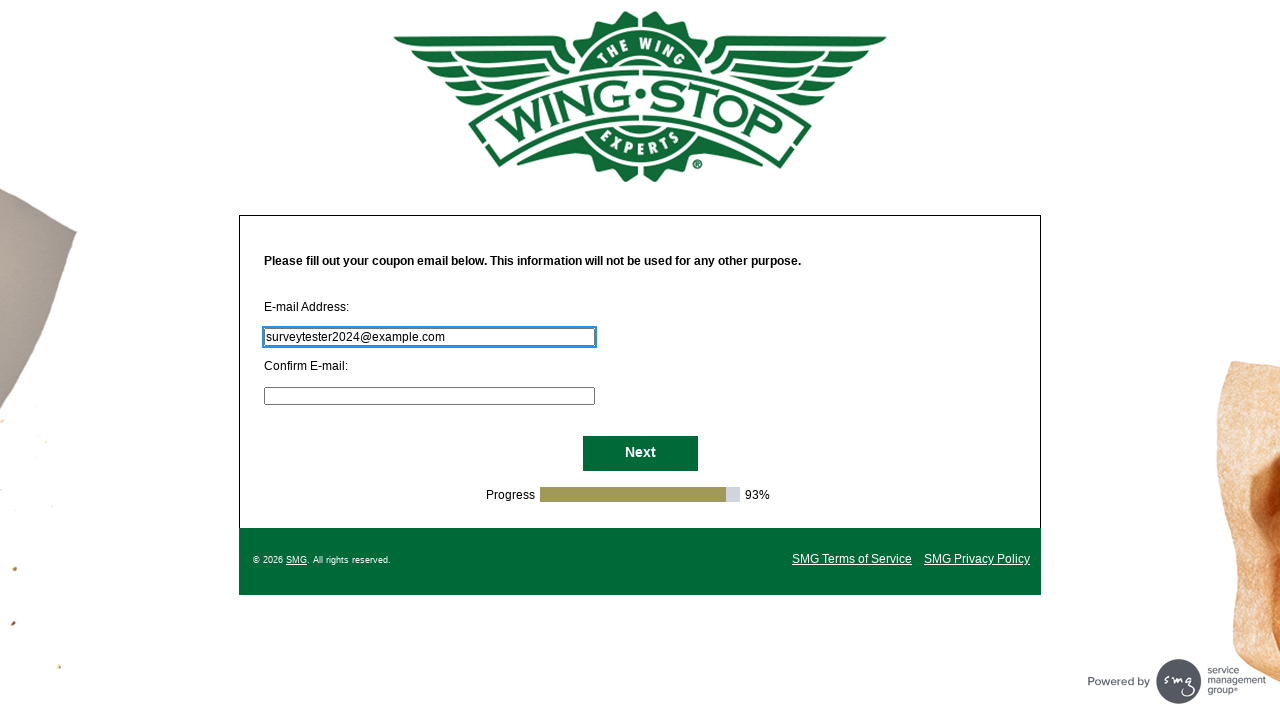

Filled email confirmation field with surveytester2024@example.com on #S000133
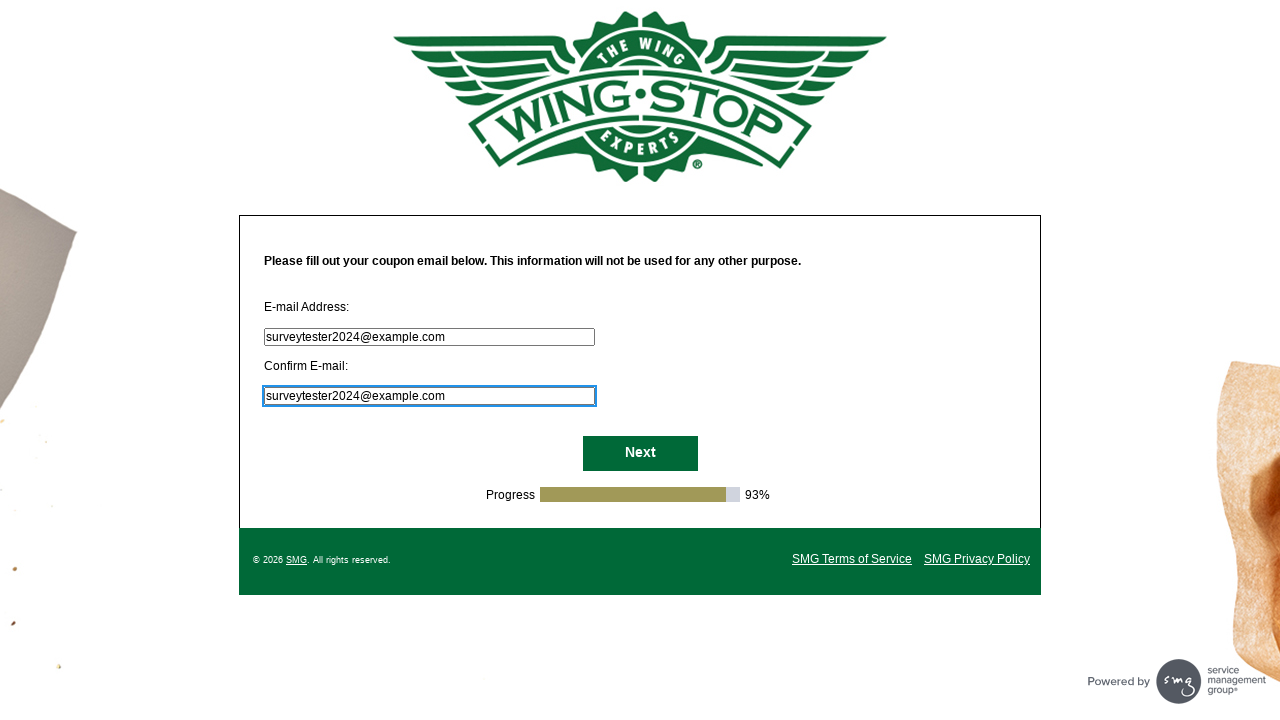

Final Next button is visible
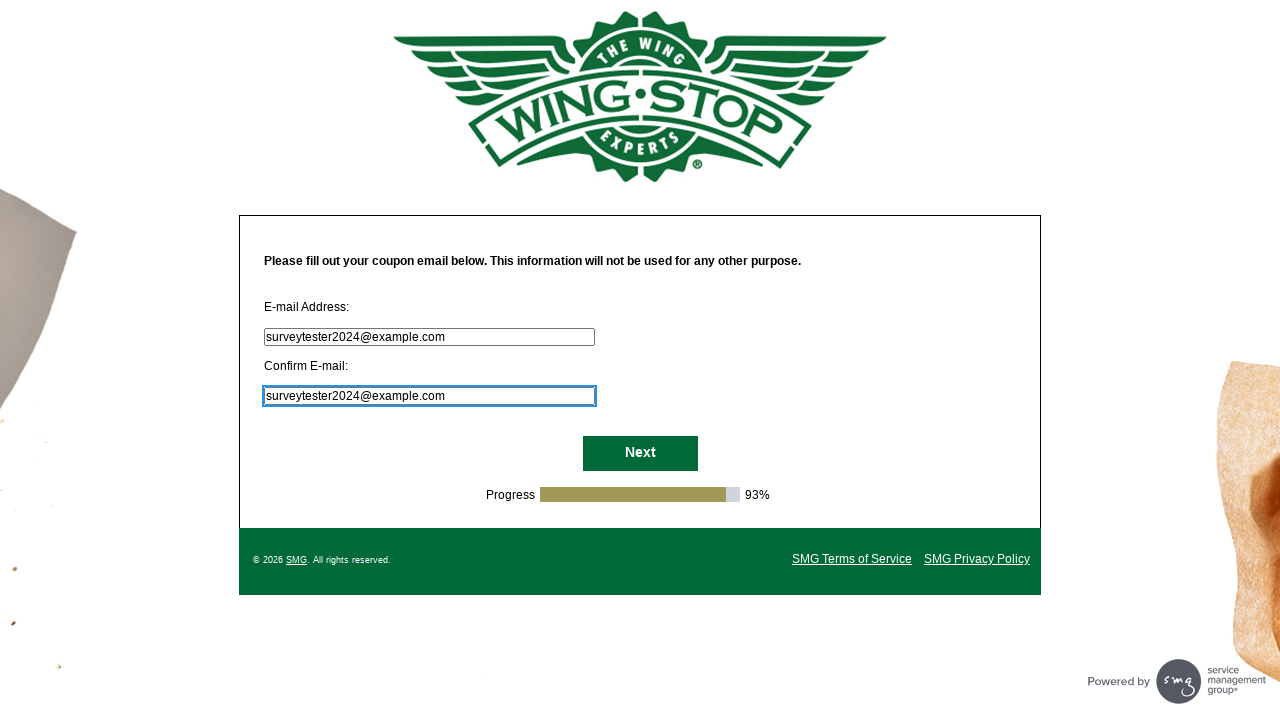

Clicked final Next button to submit survey at (640, 454) on #NextButton
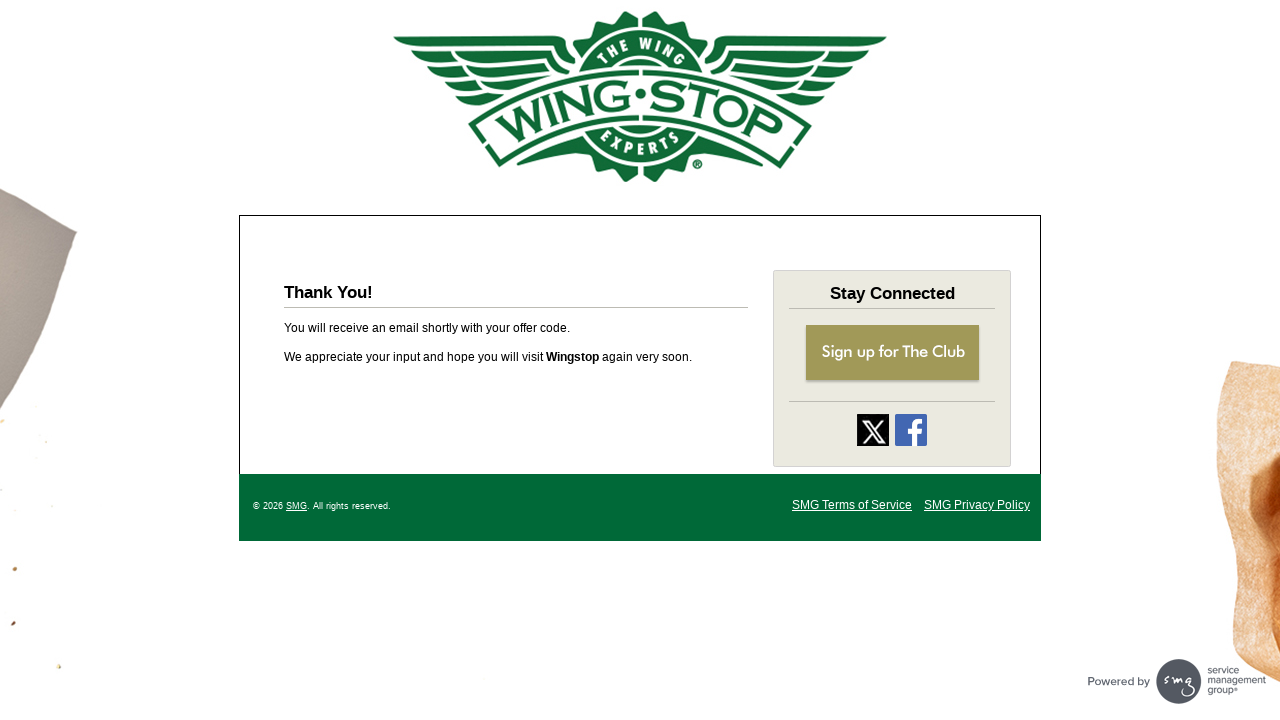

Survey completed and finish page loaded successfully
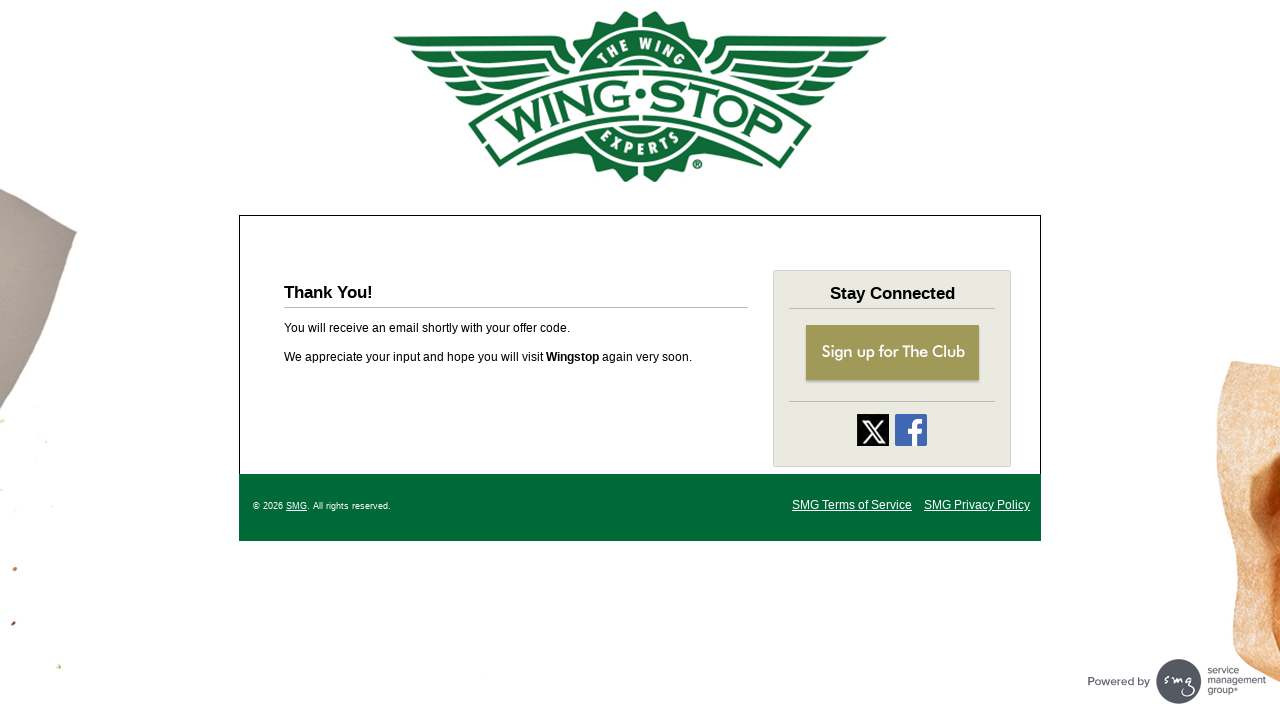

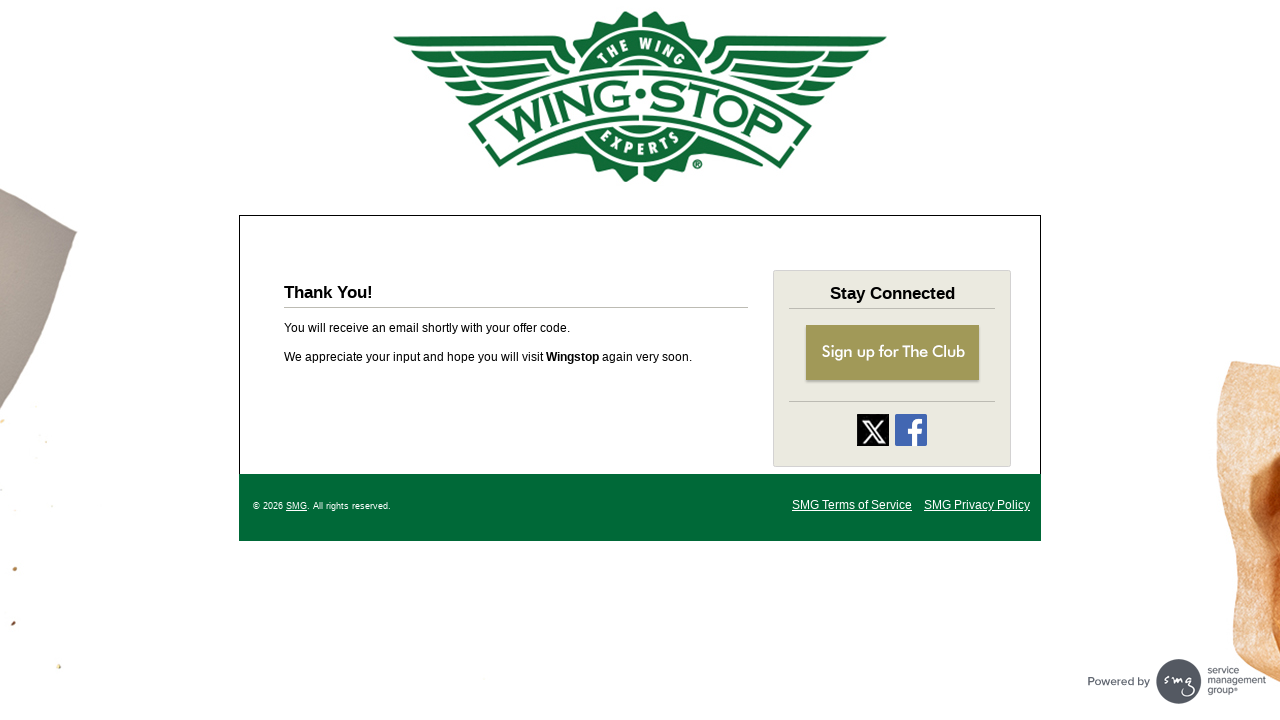